Tests mouse wheel scrolling functionality by navigating to the Playwright documentation page and scrolling down incrementally 100 times.

Starting URL: https://playwright.dev/python/docs/input

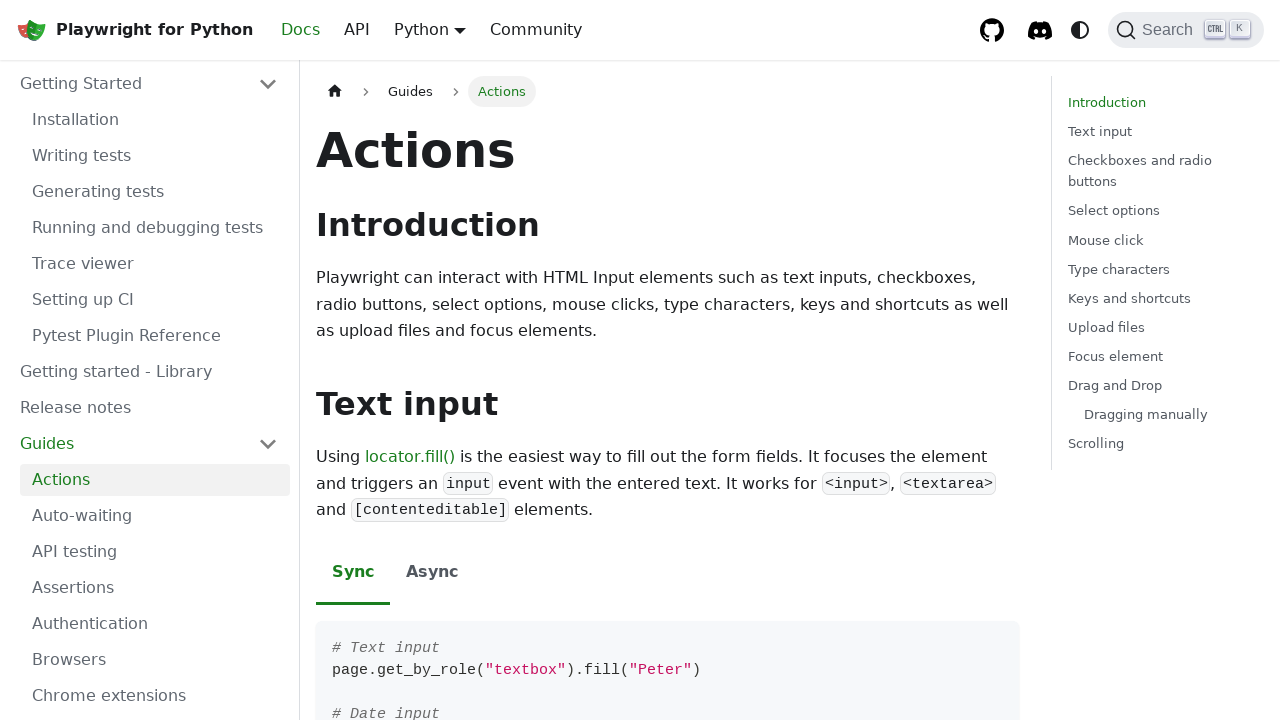

Navigated to Playwright Python input documentation page
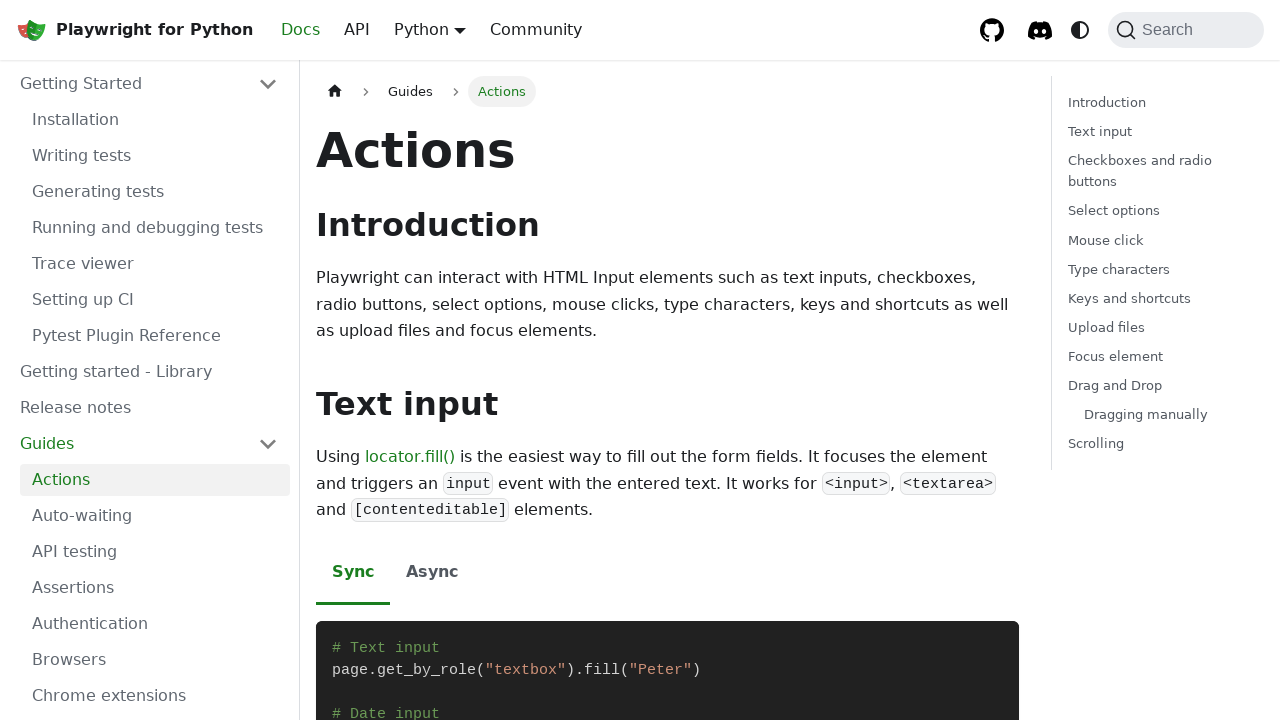

Scrolled down incrementally using mouse wheel
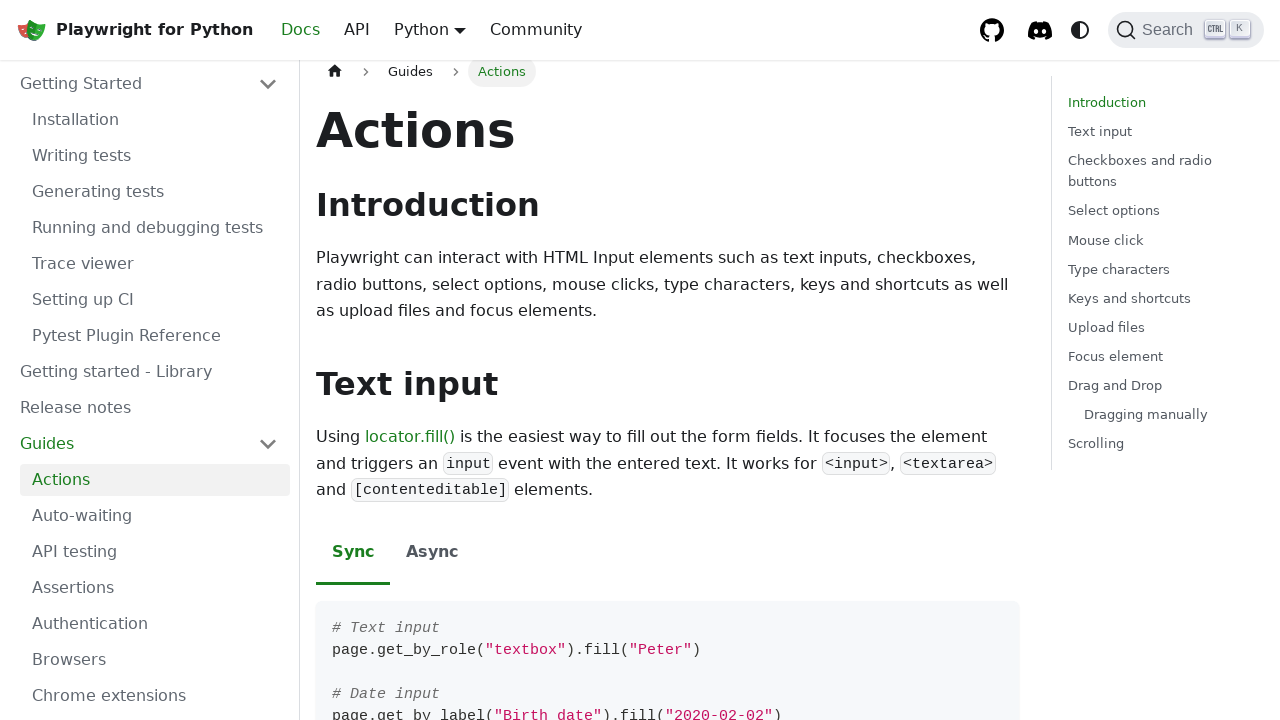

Scrolled down incrementally using mouse wheel
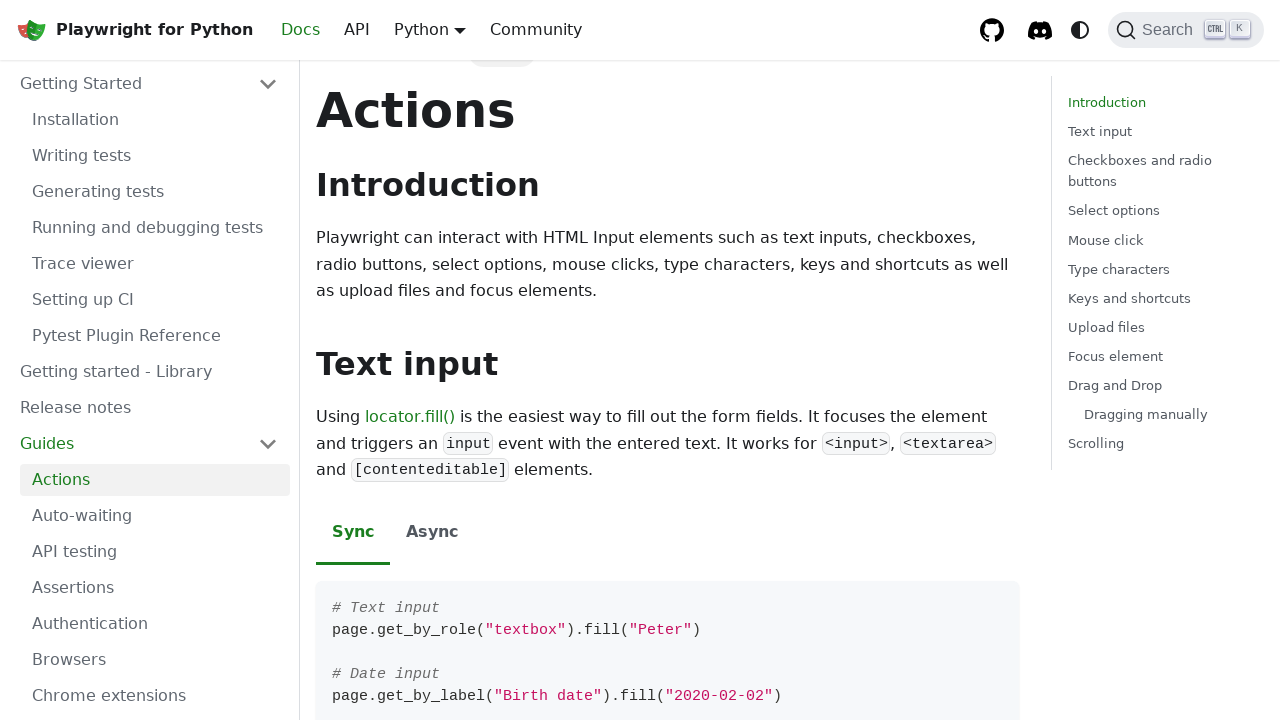

Scrolled down incrementally using mouse wheel
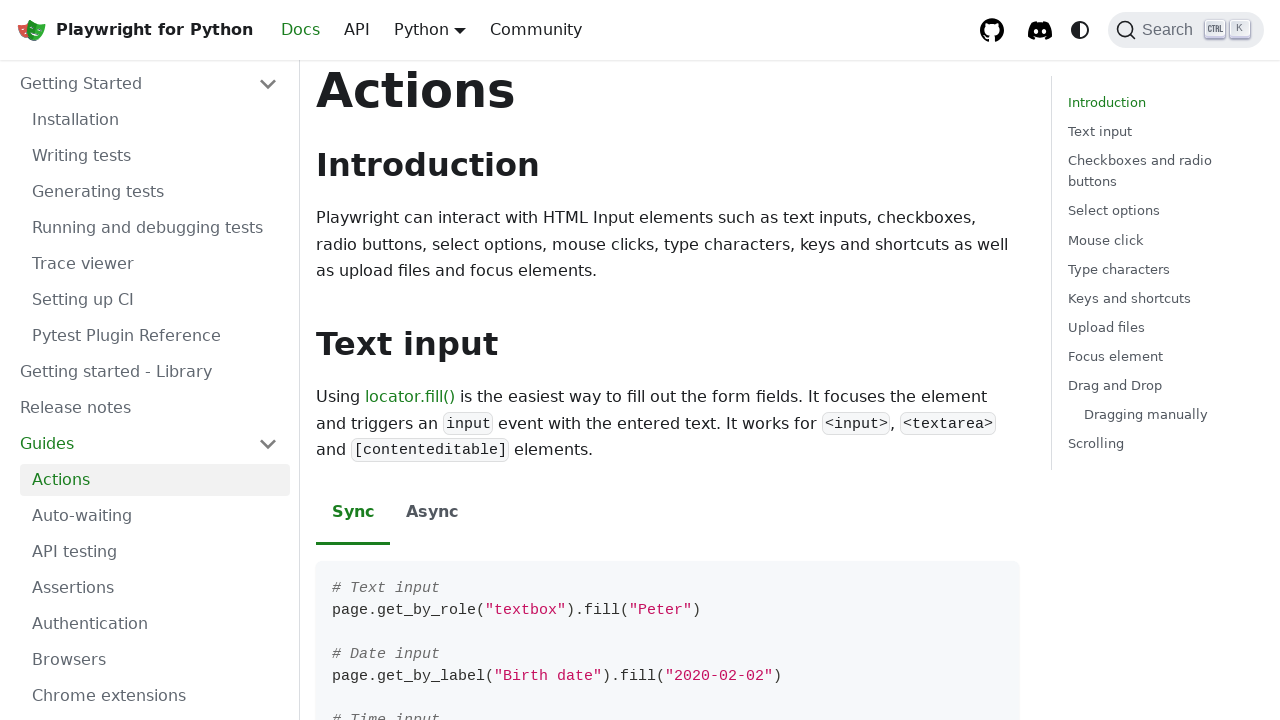

Scrolled down incrementally using mouse wheel
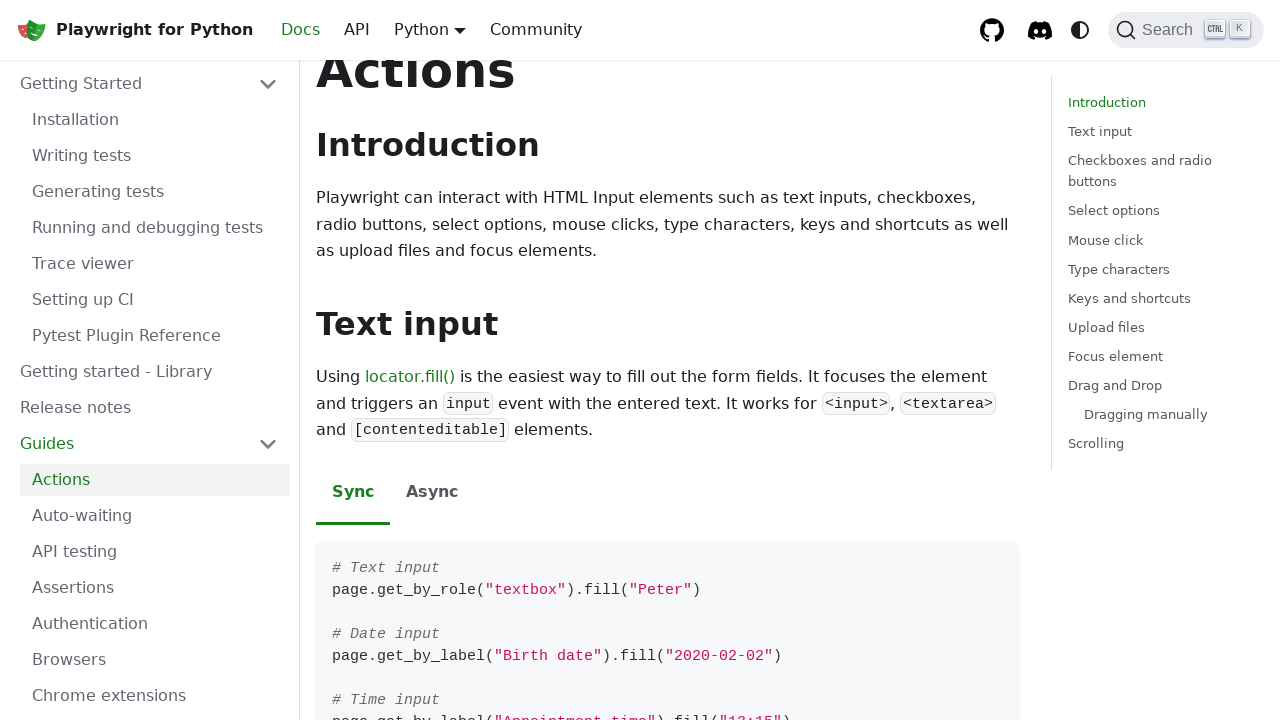

Scrolled down incrementally using mouse wheel
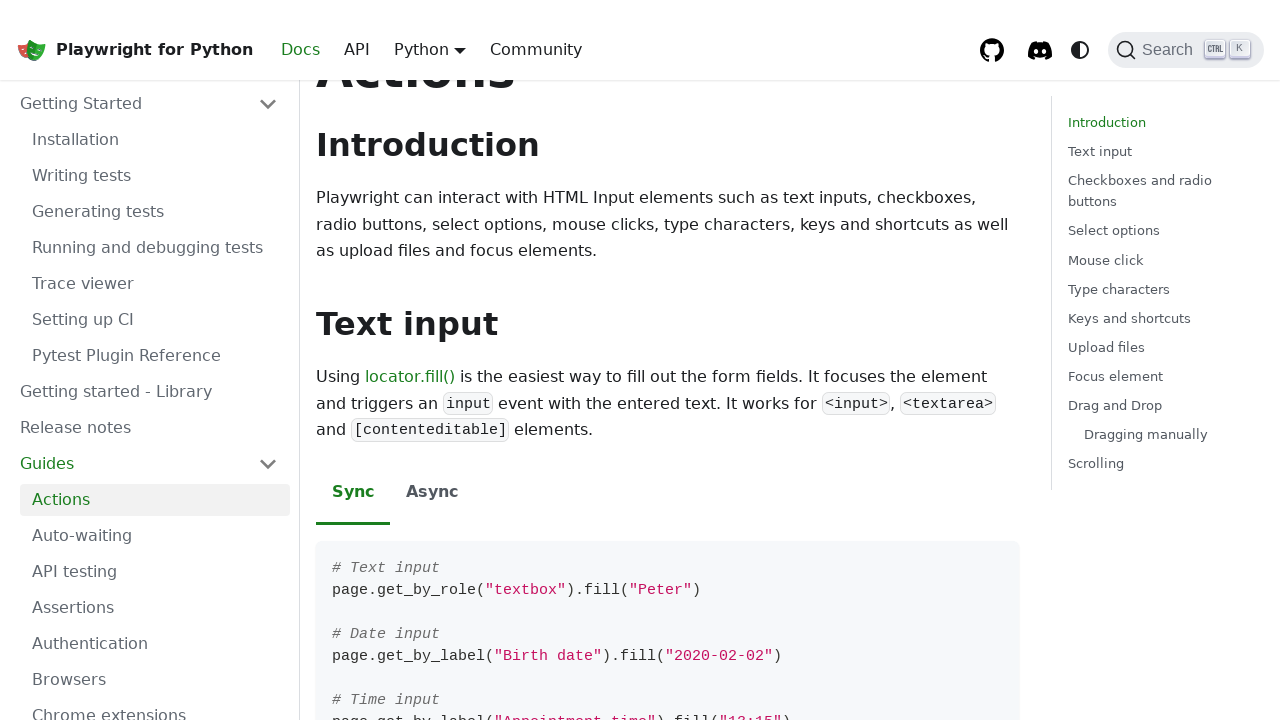

Scrolled down incrementally using mouse wheel
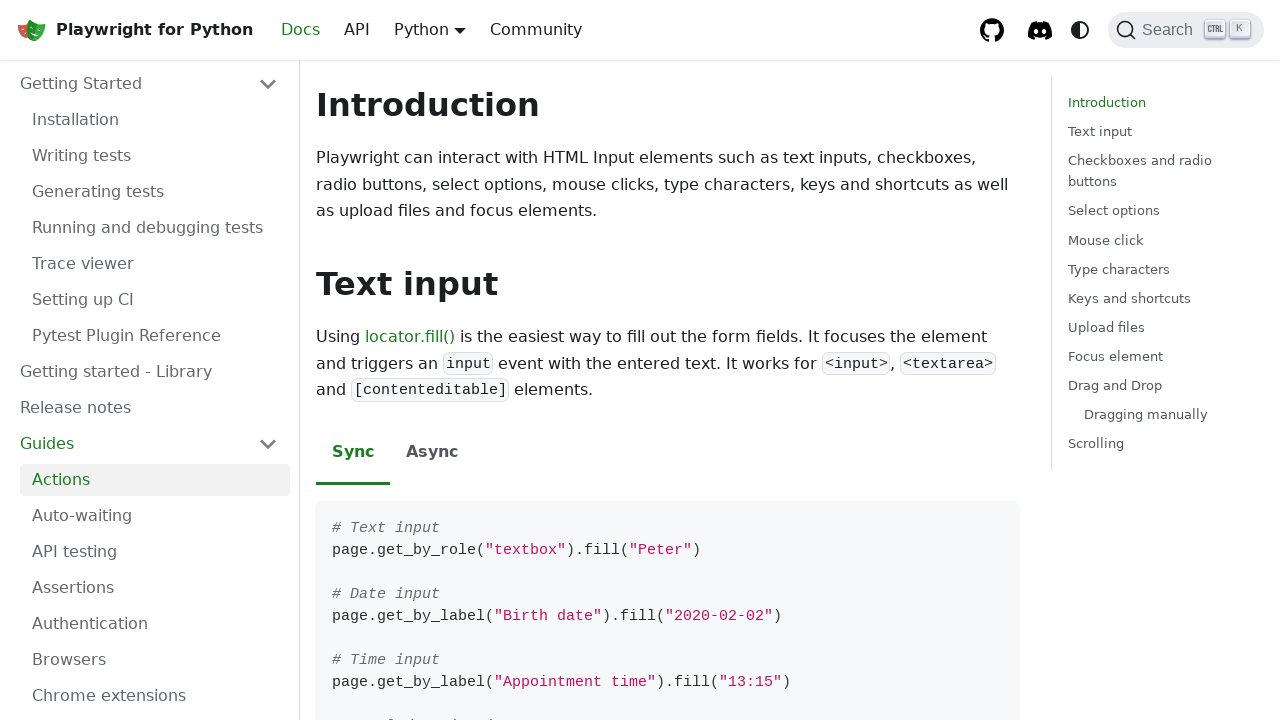

Scrolled down incrementally using mouse wheel
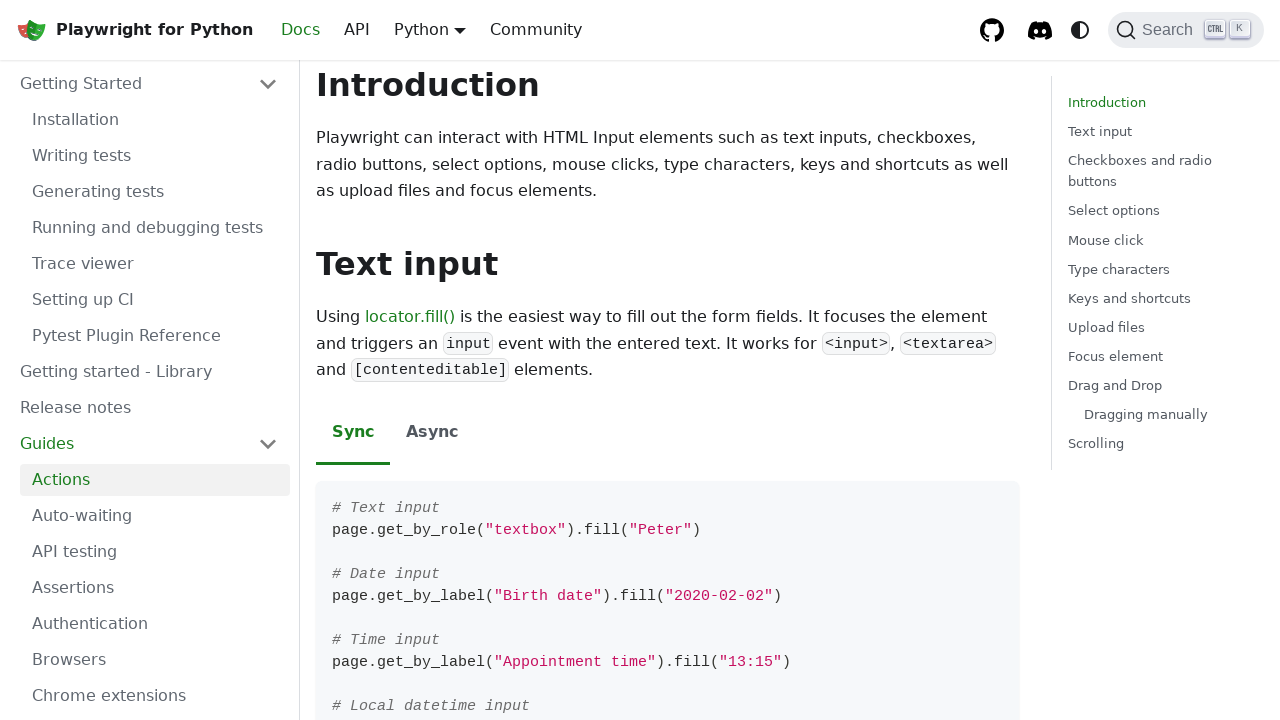

Scrolled down incrementally using mouse wheel
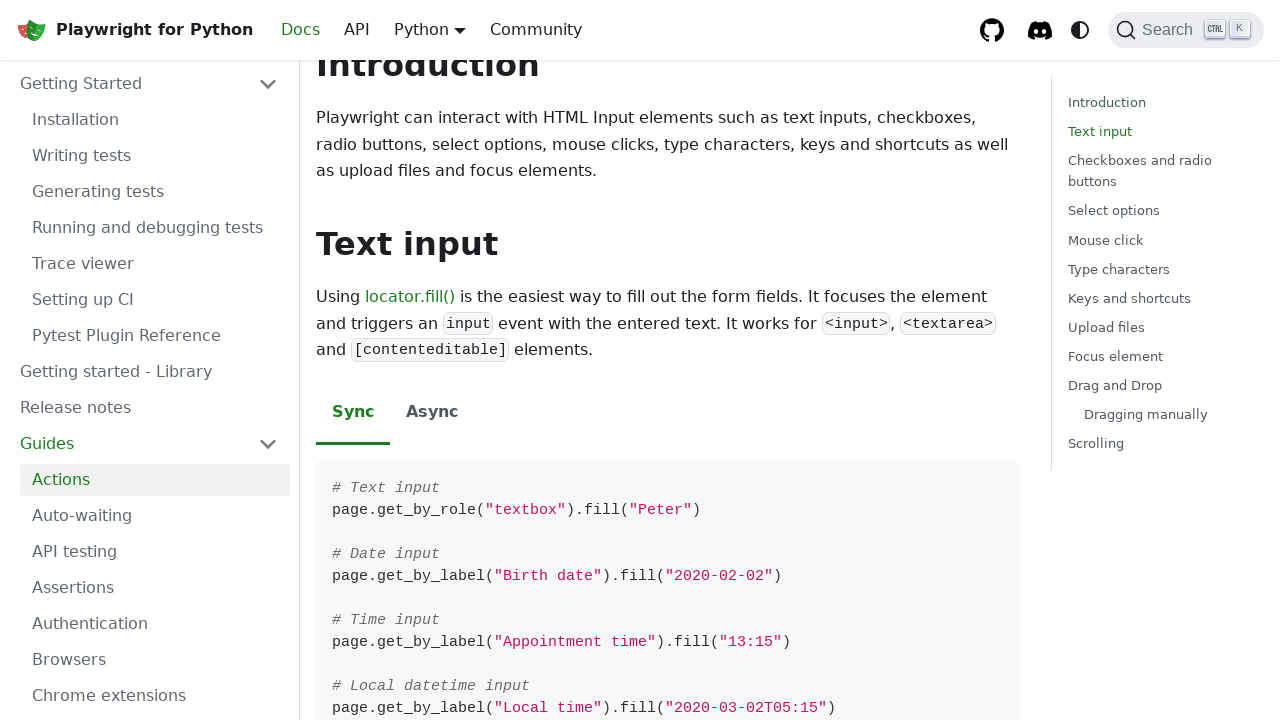

Scrolled down incrementally using mouse wheel
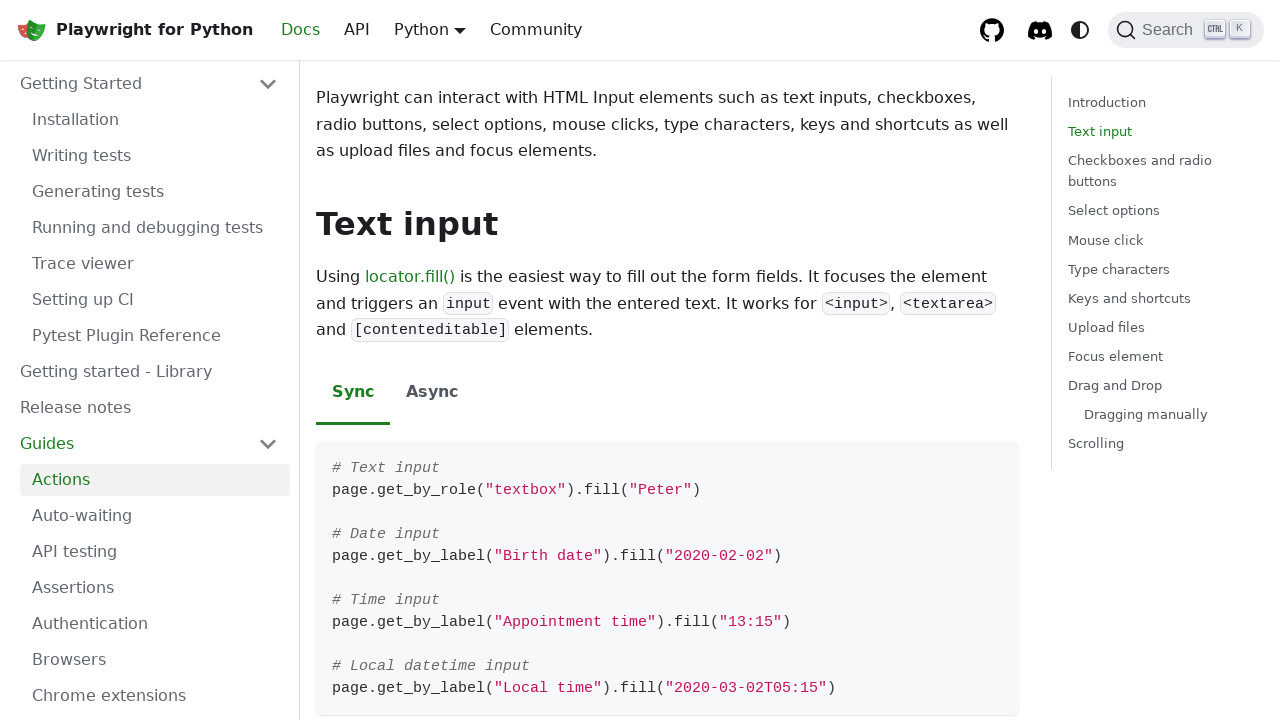

Scrolled down incrementally using mouse wheel
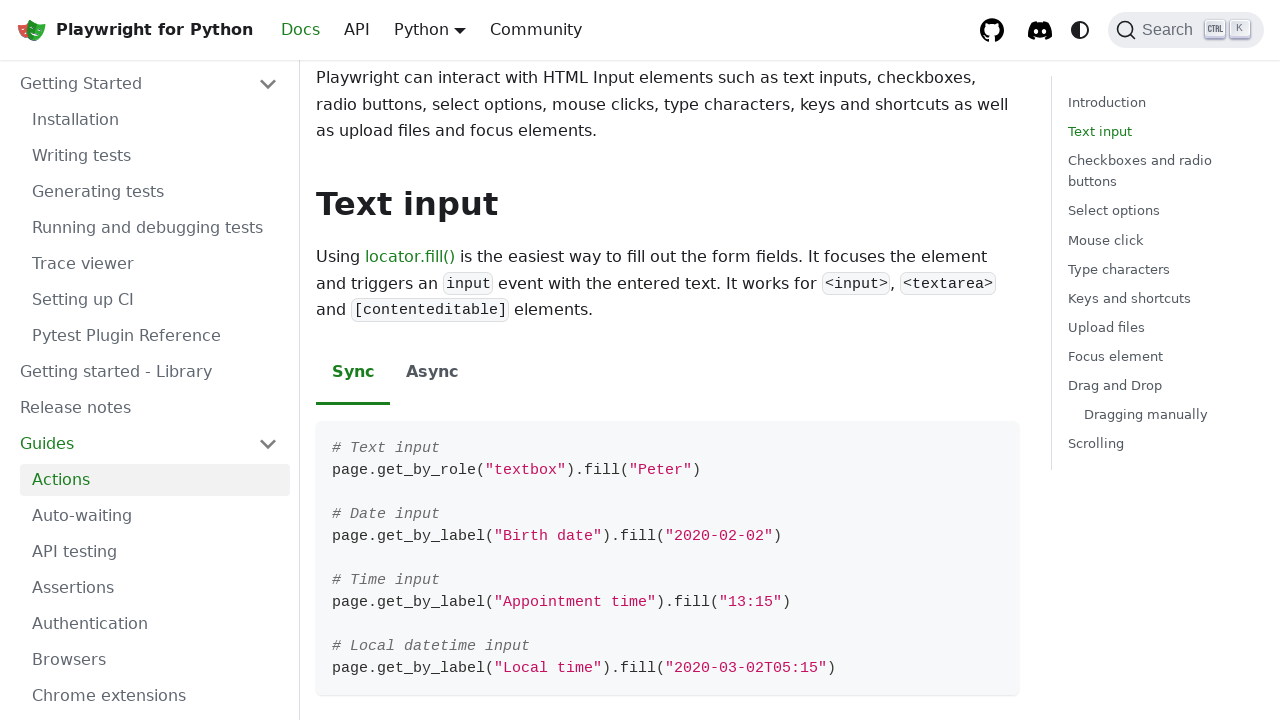

Scrolled down incrementally using mouse wheel
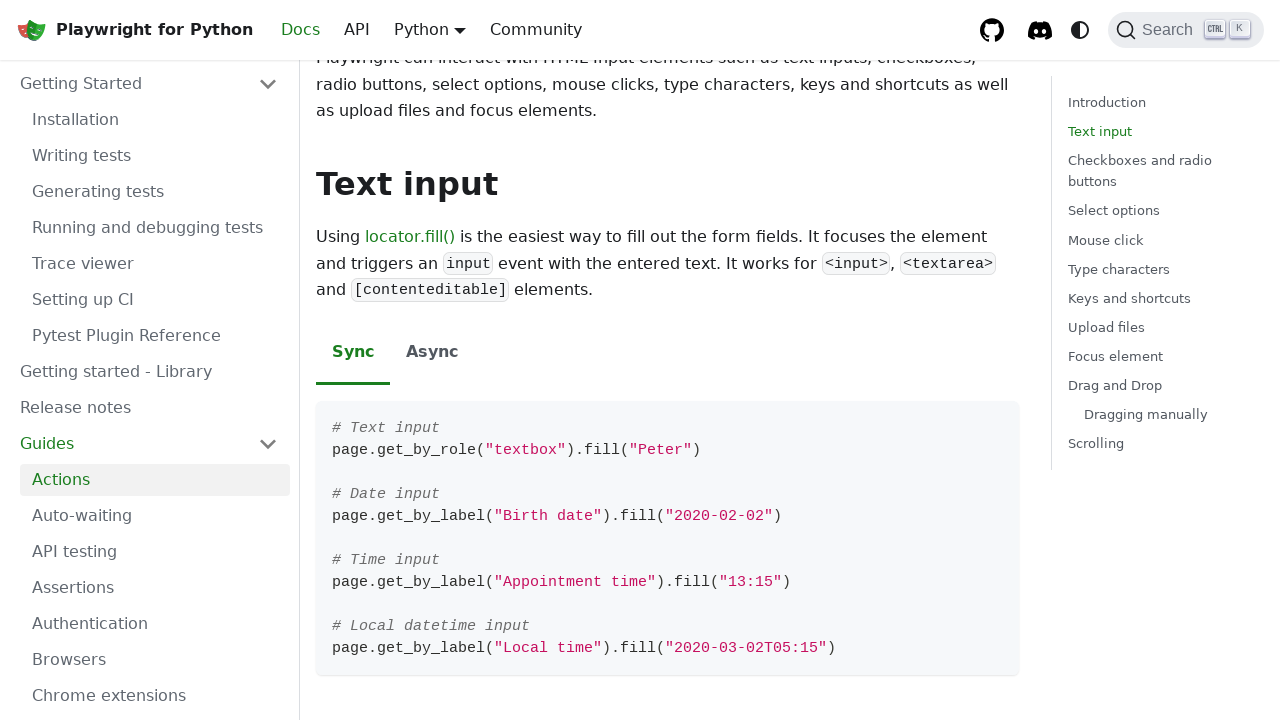

Scrolled down incrementally using mouse wheel
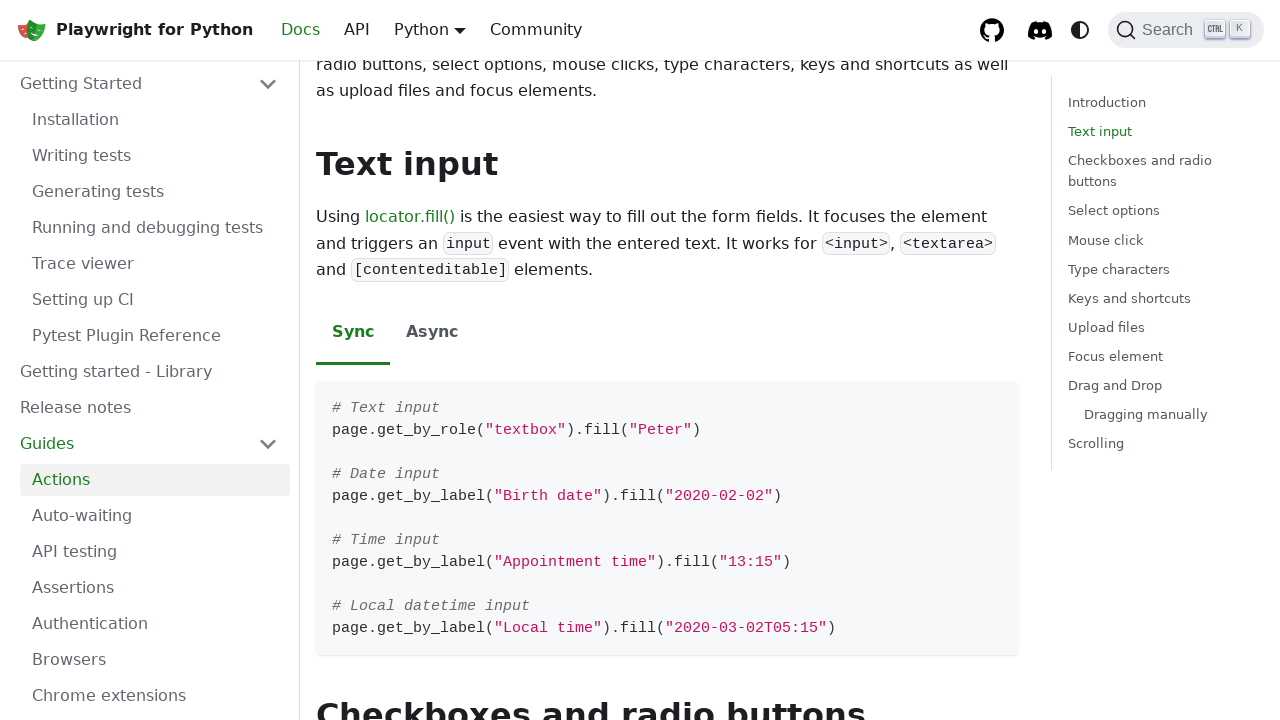

Scrolled down incrementally using mouse wheel
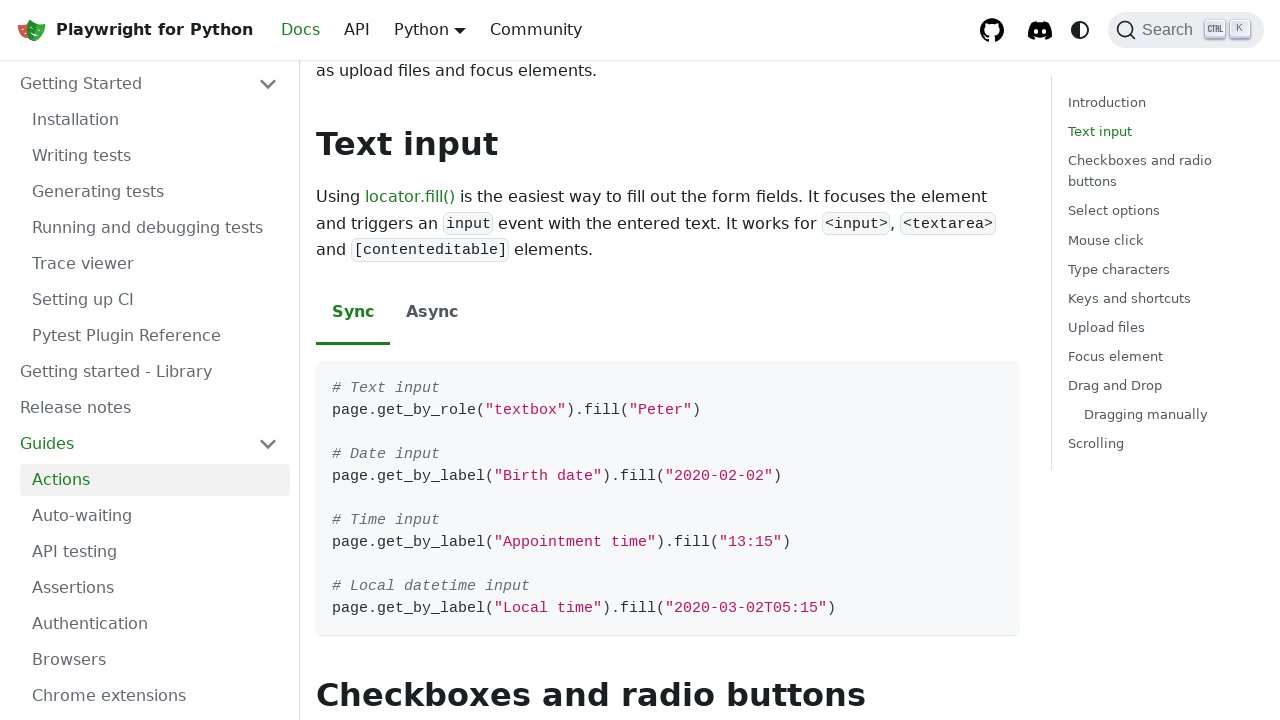

Scrolled down incrementally using mouse wheel
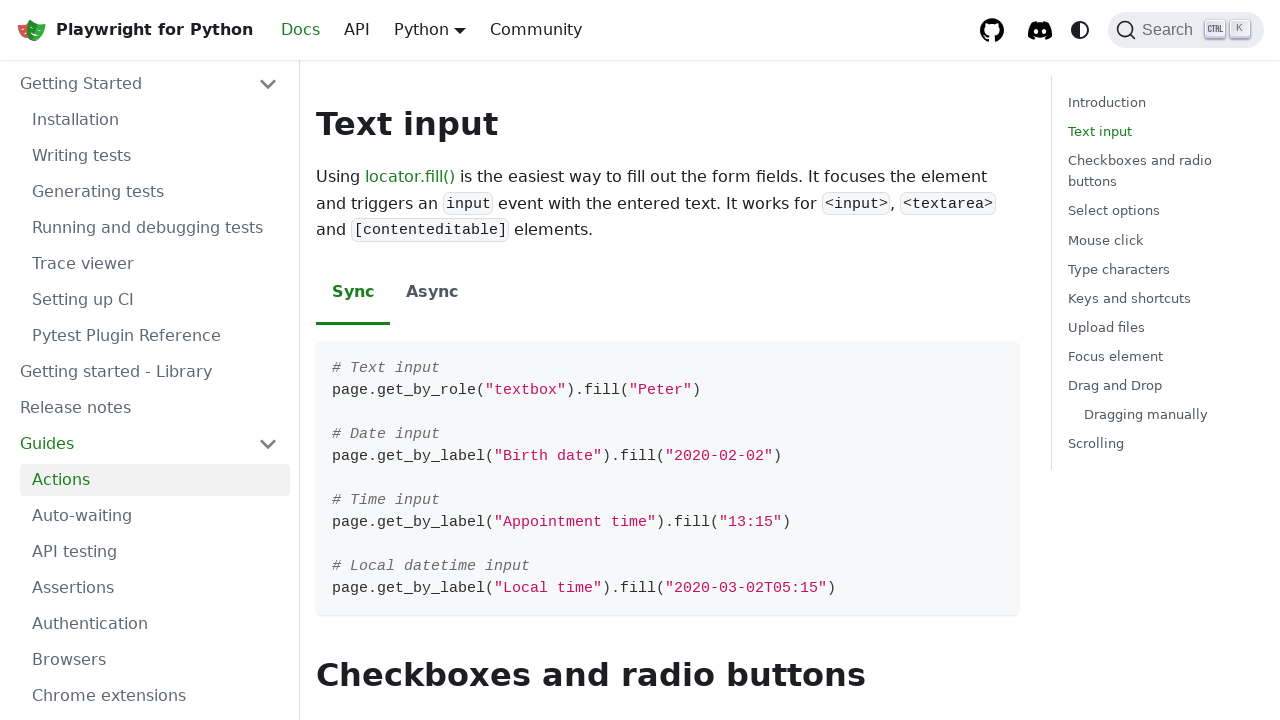

Scrolled down incrementally using mouse wheel
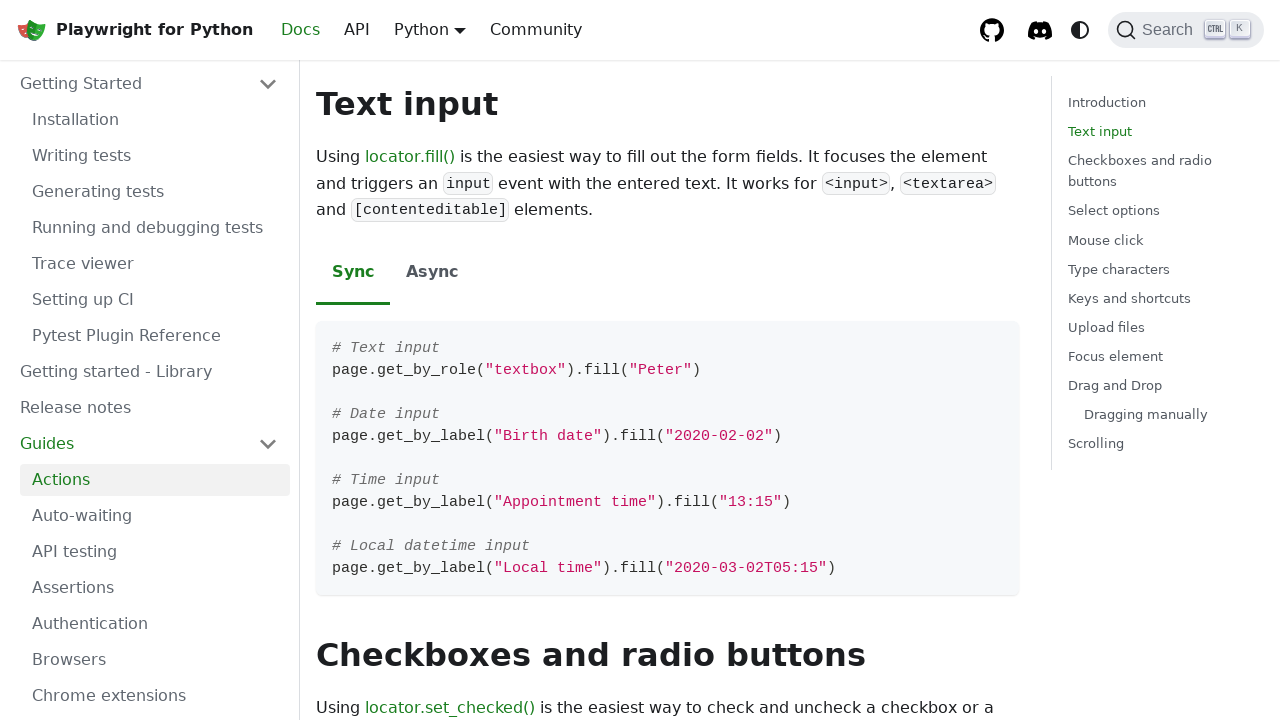

Scrolled down incrementally using mouse wheel
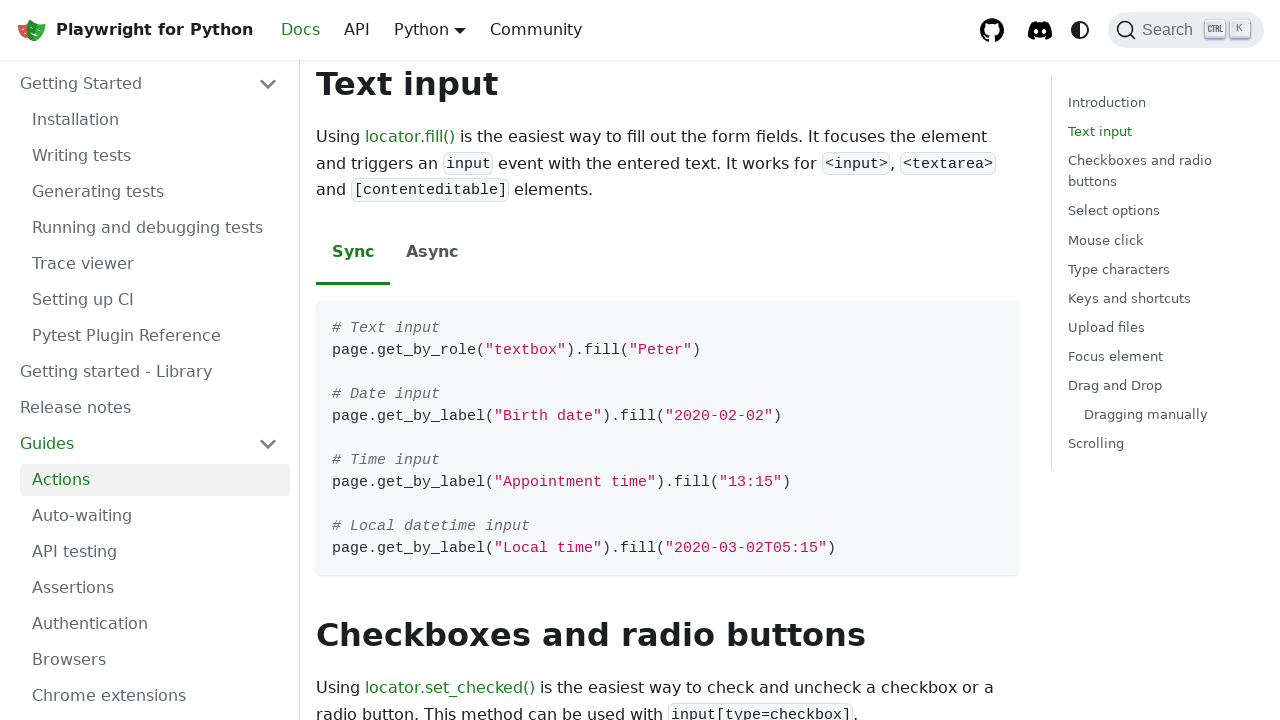

Scrolled down incrementally using mouse wheel
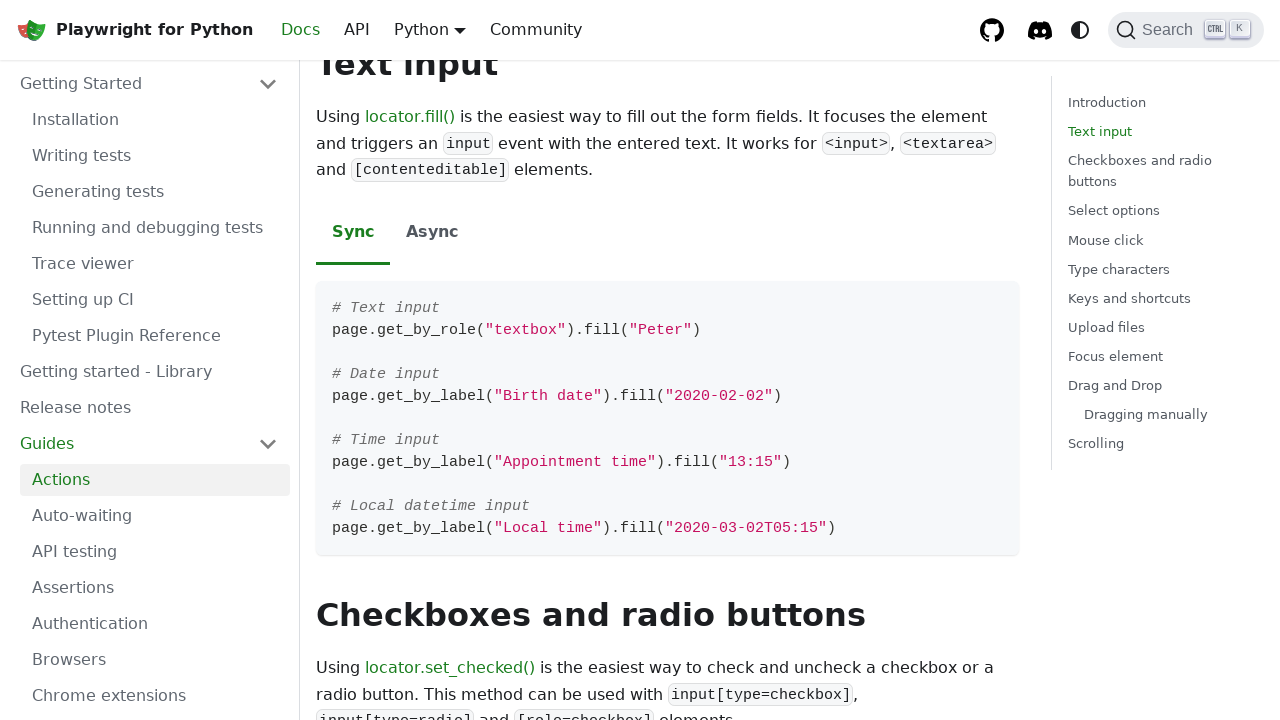

Scrolled down incrementally using mouse wheel
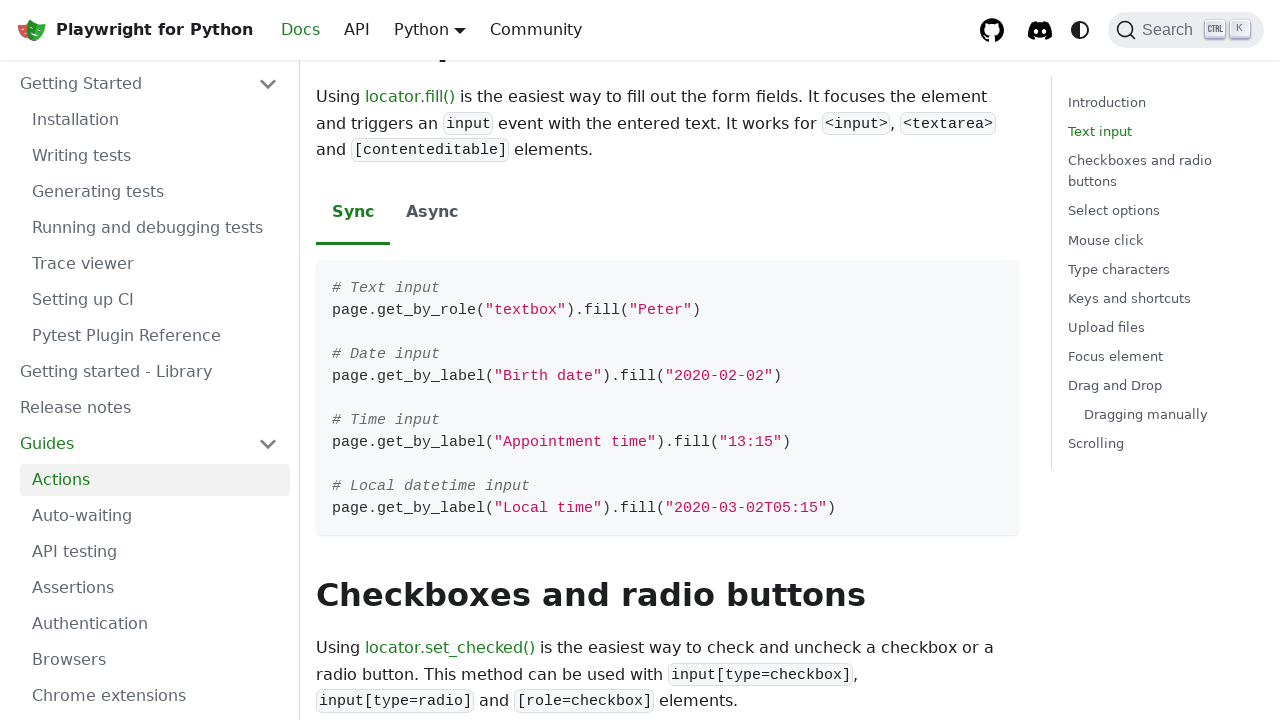

Scrolled down incrementally using mouse wheel
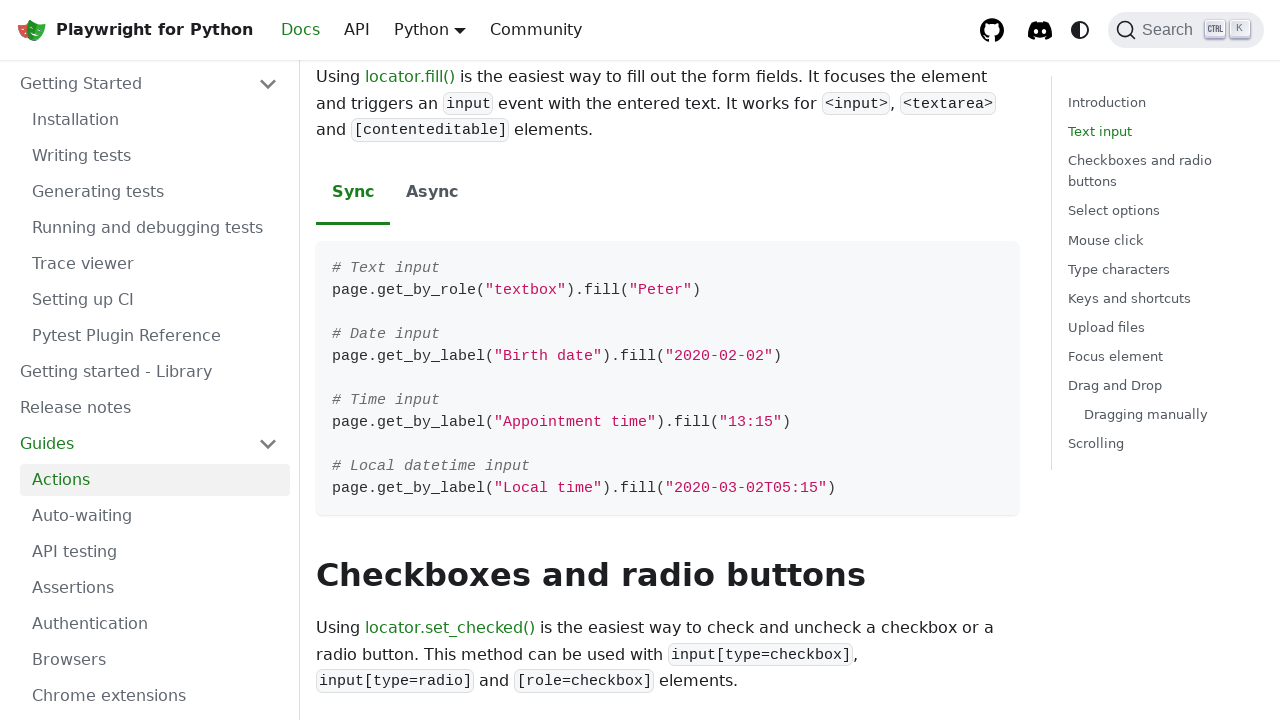

Scrolled down incrementally using mouse wheel
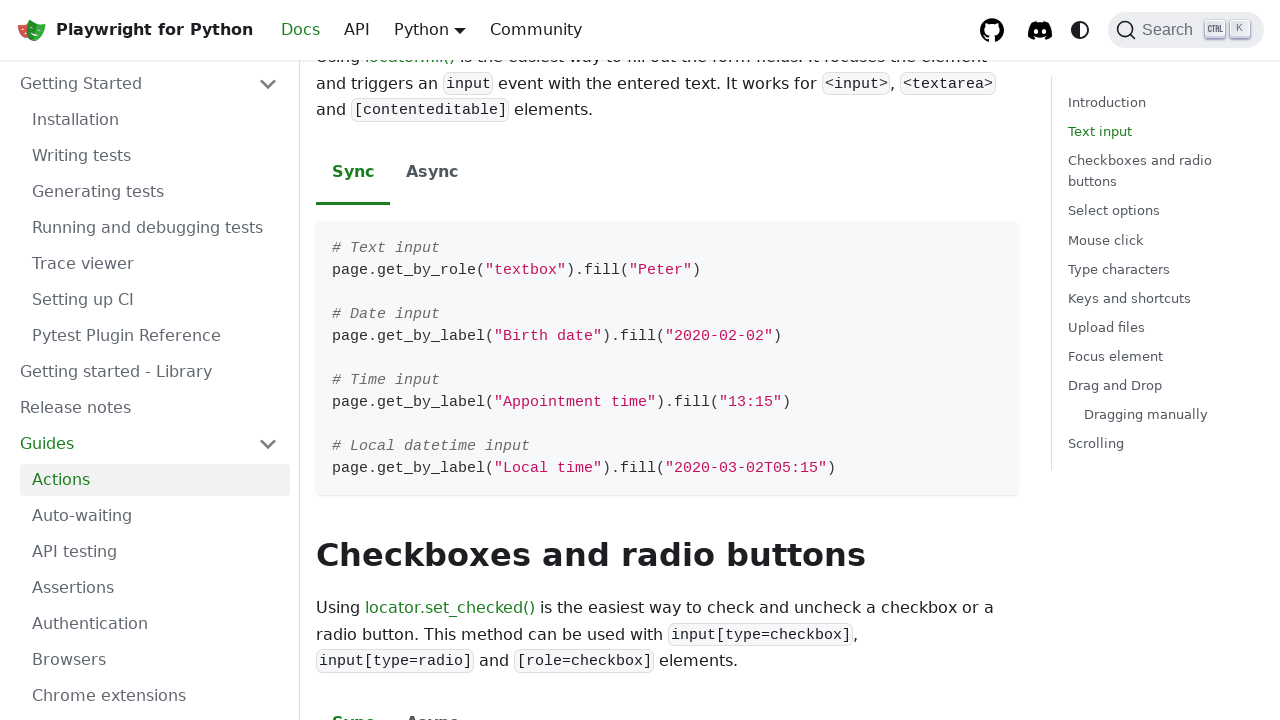

Scrolled down incrementally using mouse wheel
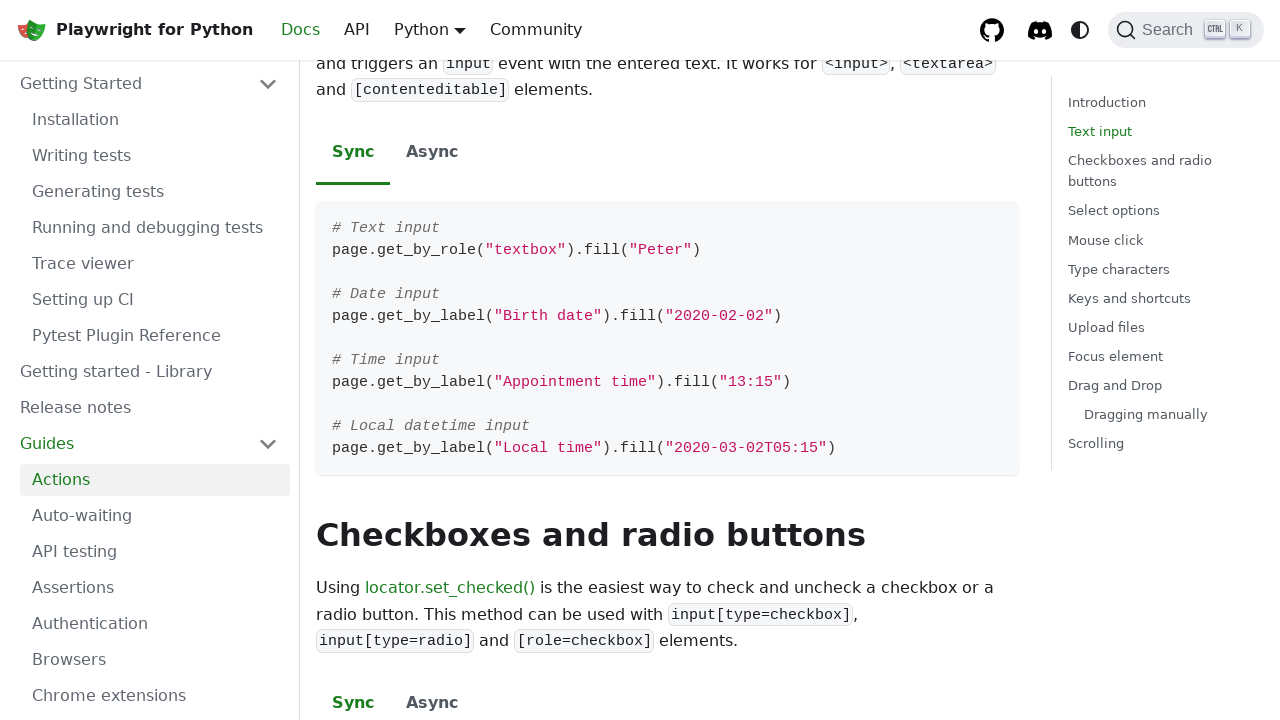

Scrolled down incrementally using mouse wheel
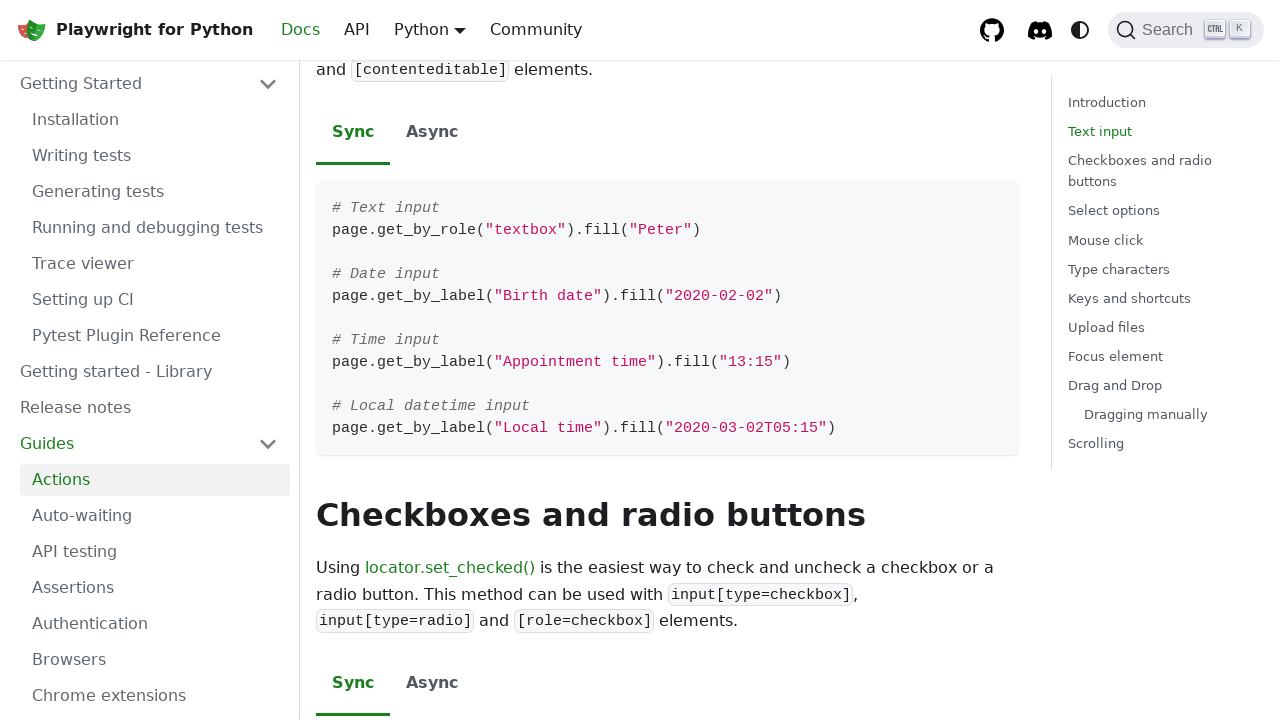

Scrolled down incrementally using mouse wheel
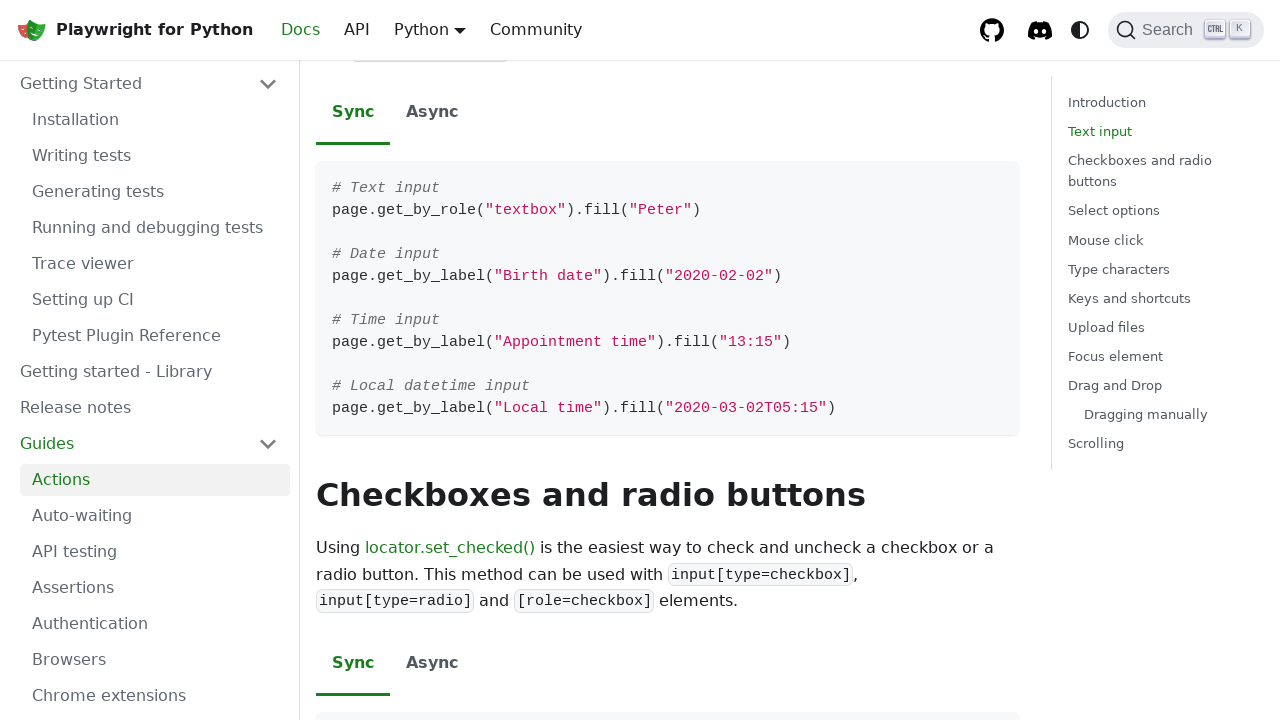

Scrolled down incrementally using mouse wheel
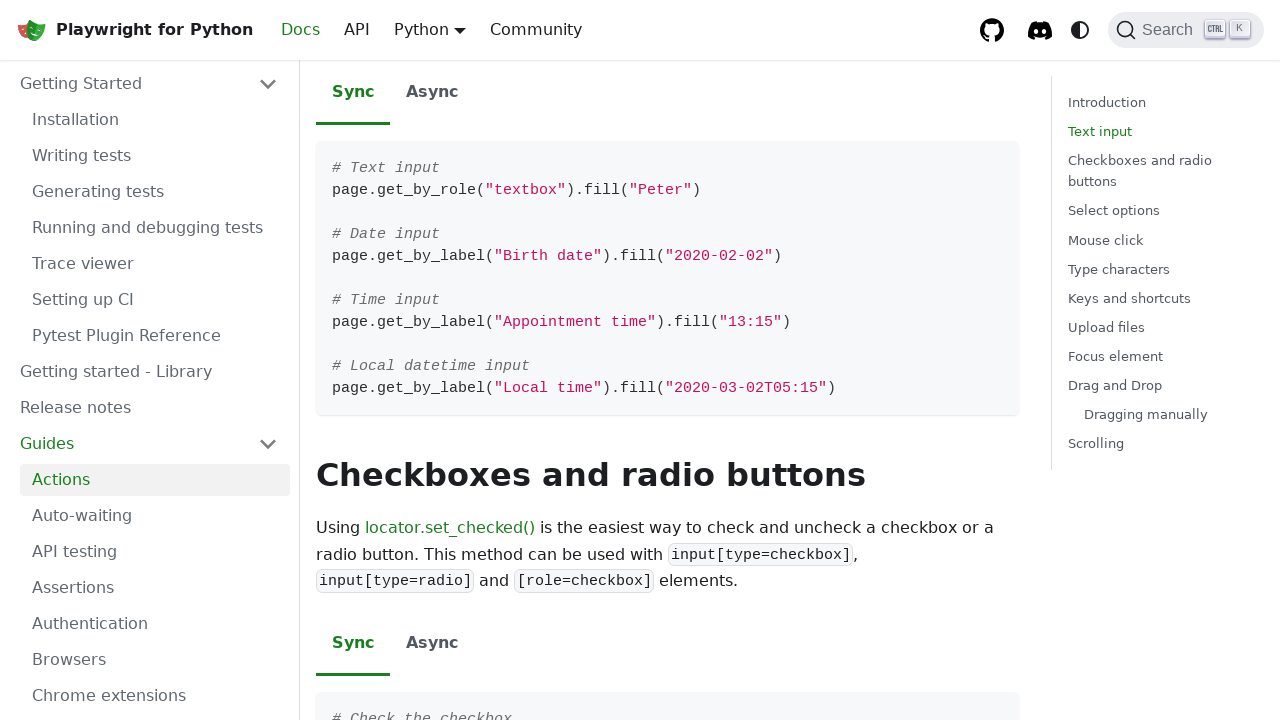

Scrolled down incrementally using mouse wheel
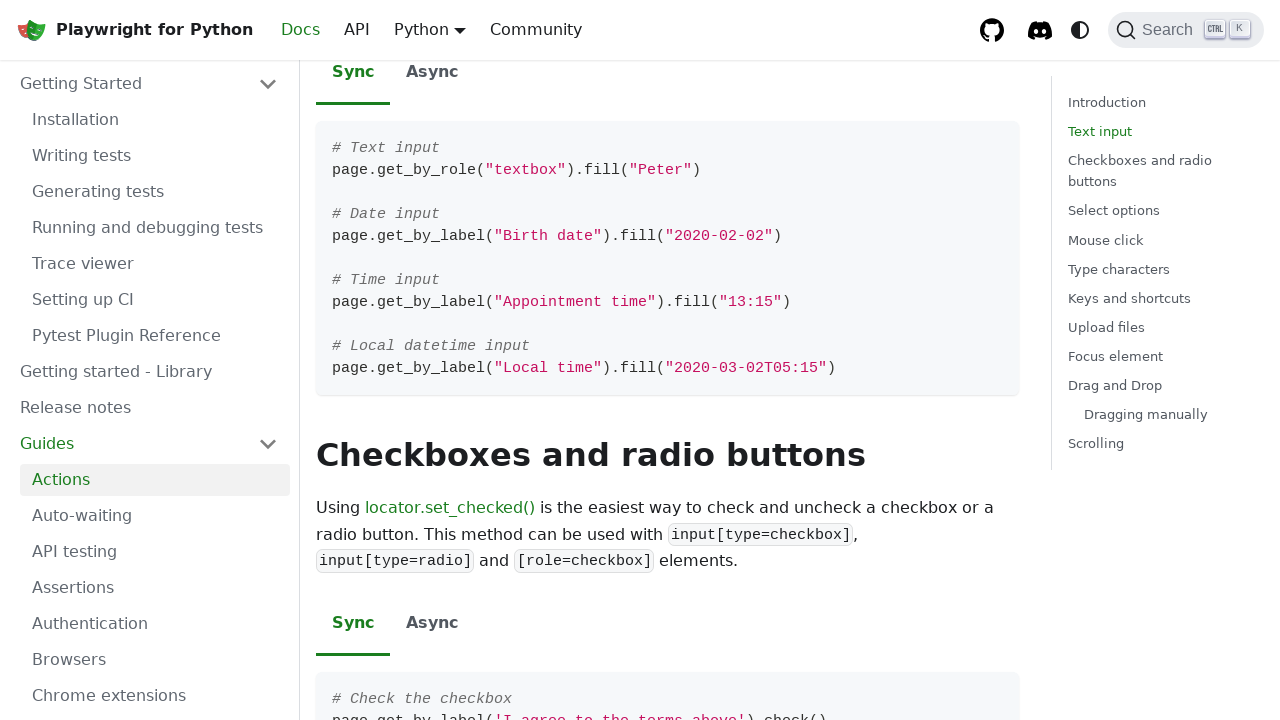

Scrolled down incrementally using mouse wheel
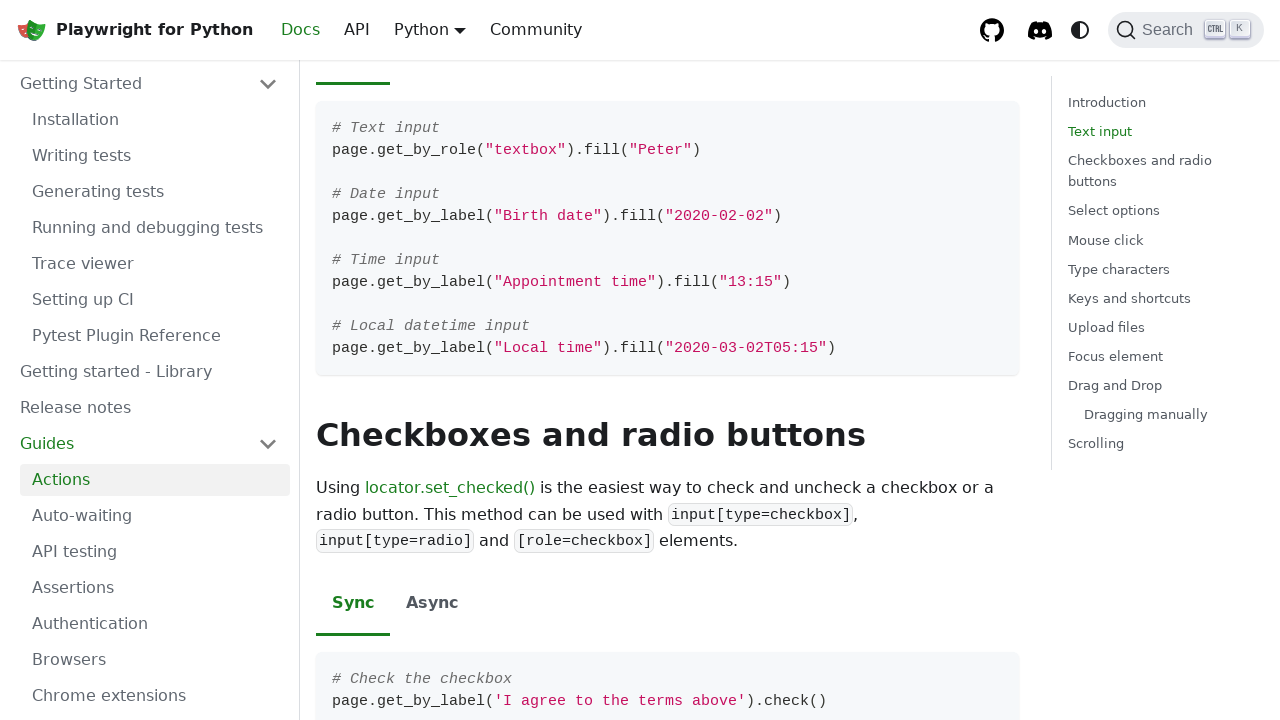

Scrolled down incrementally using mouse wheel
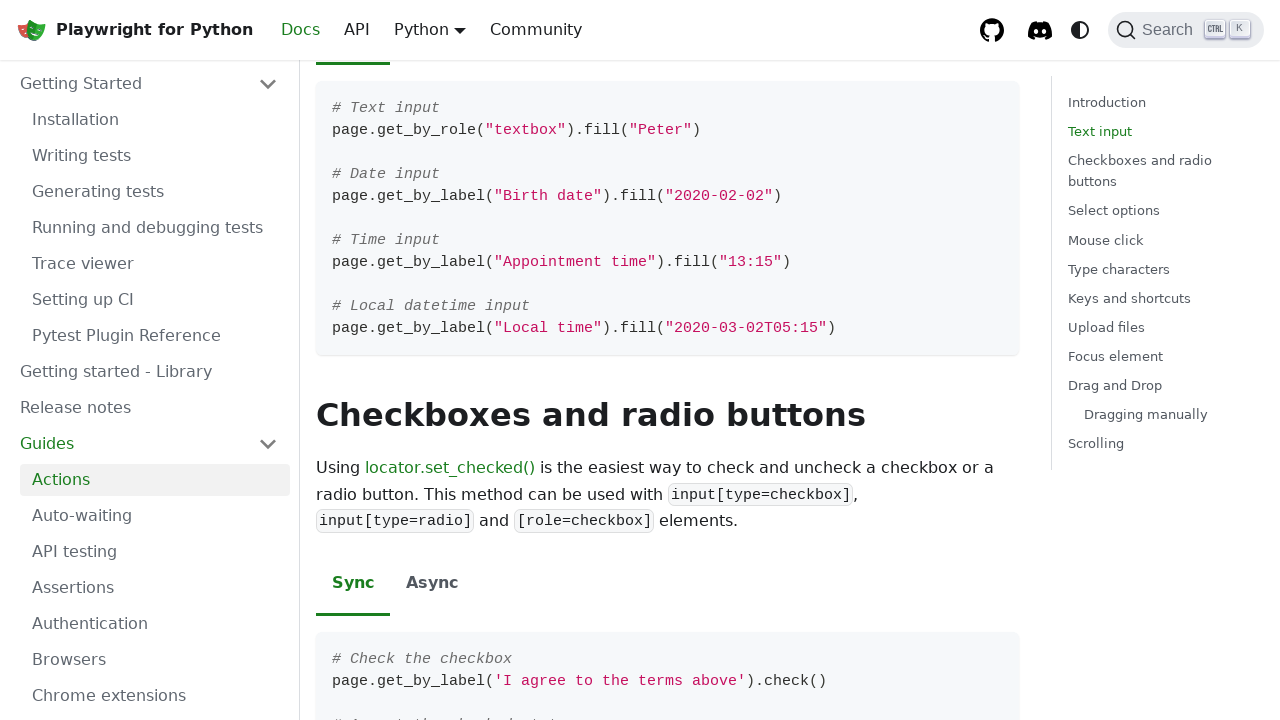

Scrolled down incrementally using mouse wheel
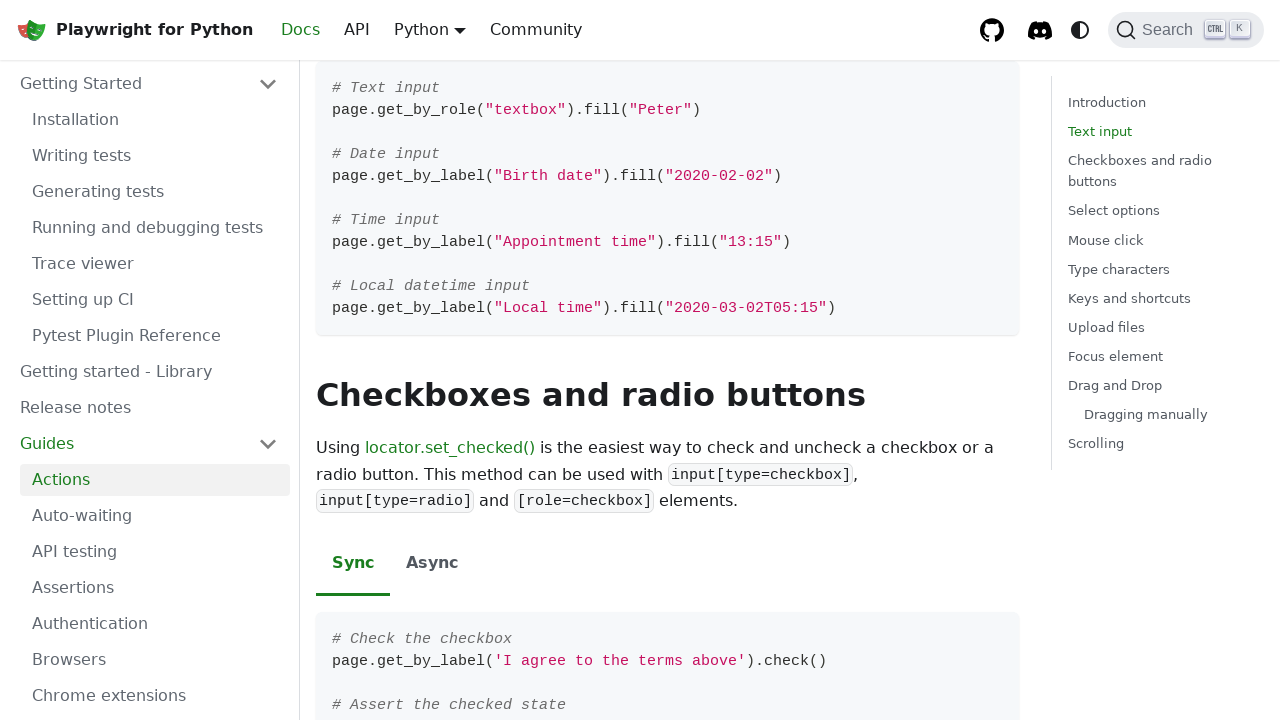

Scrolled down incrementally using mouse wheel
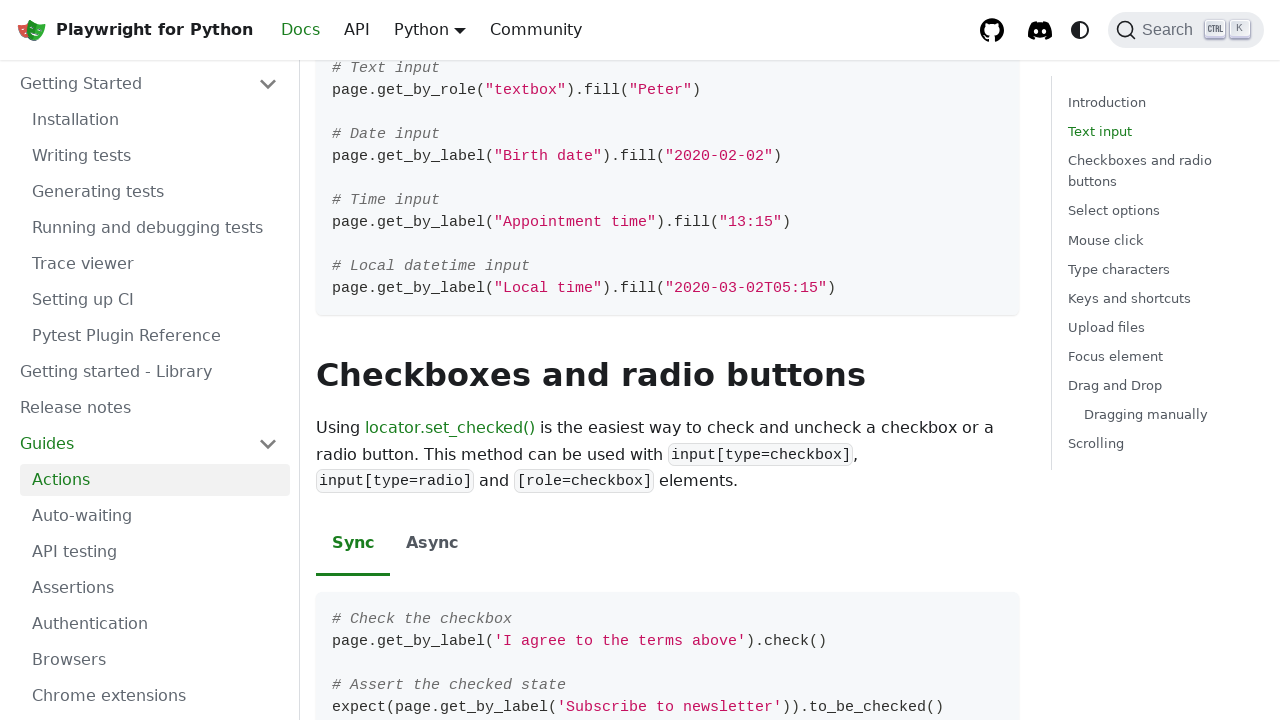

Scrolled down incrementally using mouse wheel
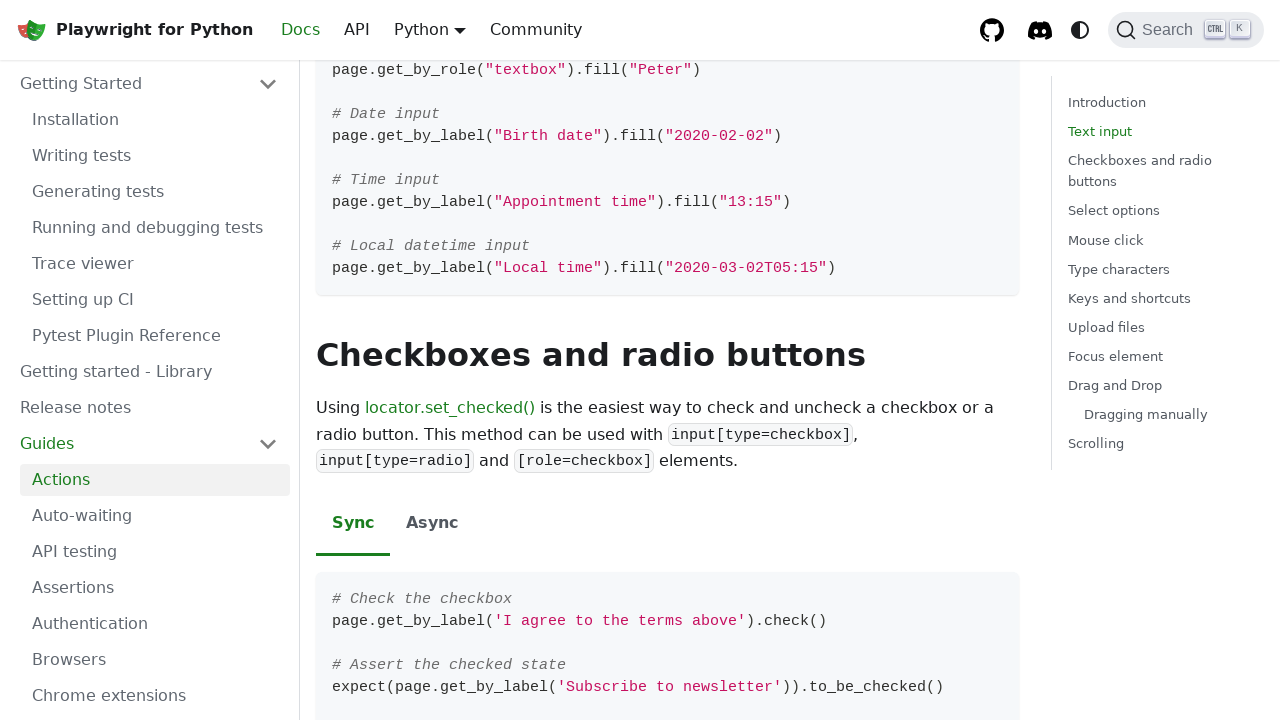

Scrolled down incrementally using mouse wheel
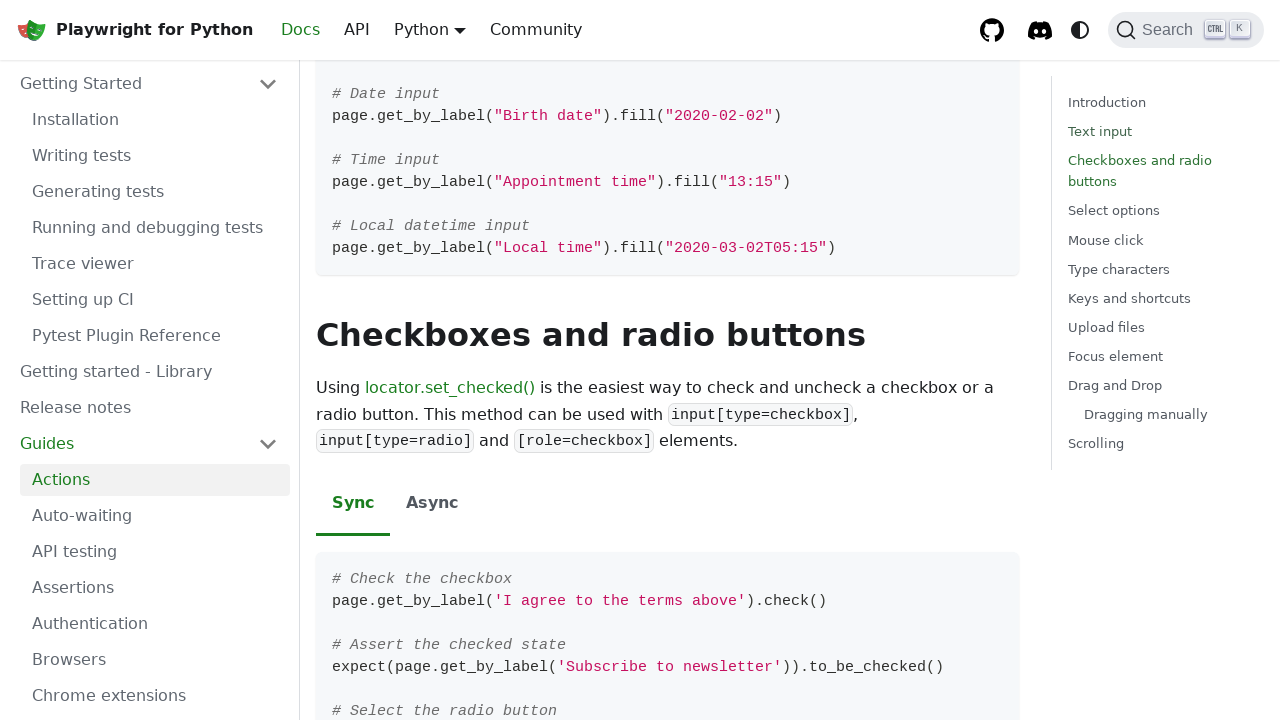

Scrolled down incrementally using mouse wheel
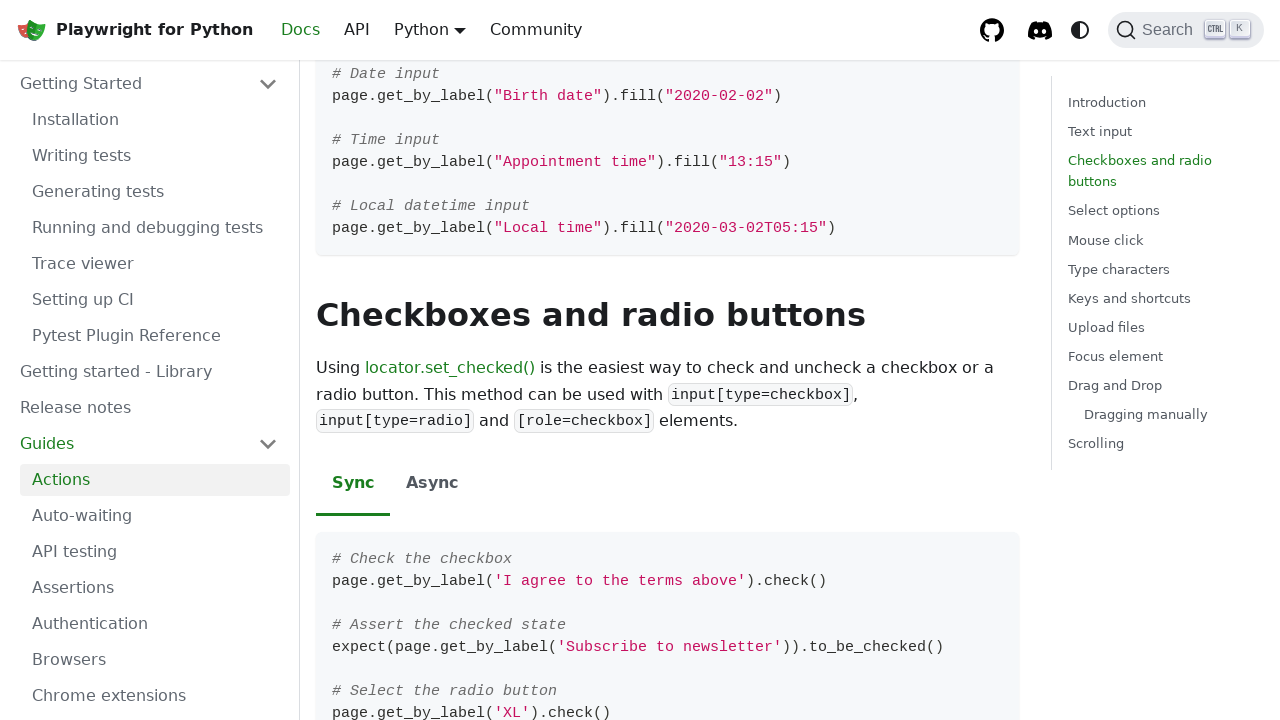

Scrolled down incrementally using mouse wheel
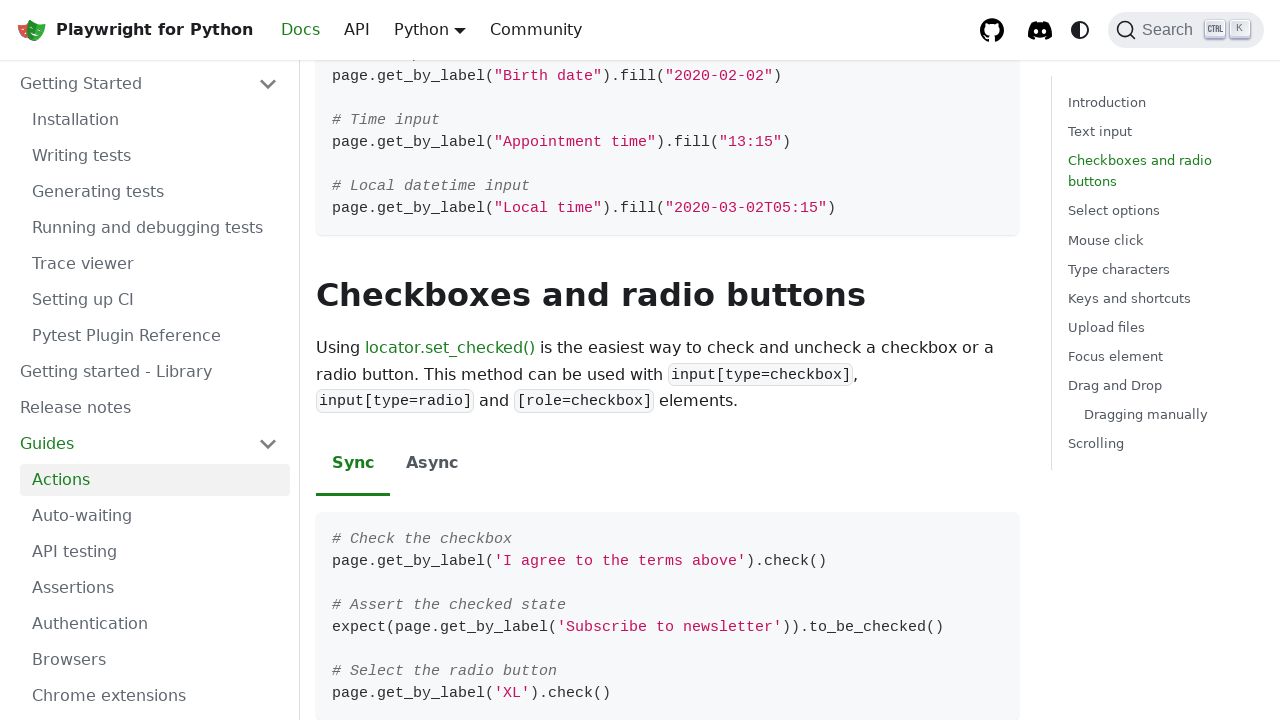

Scrolled down incrementally using mouse wheel
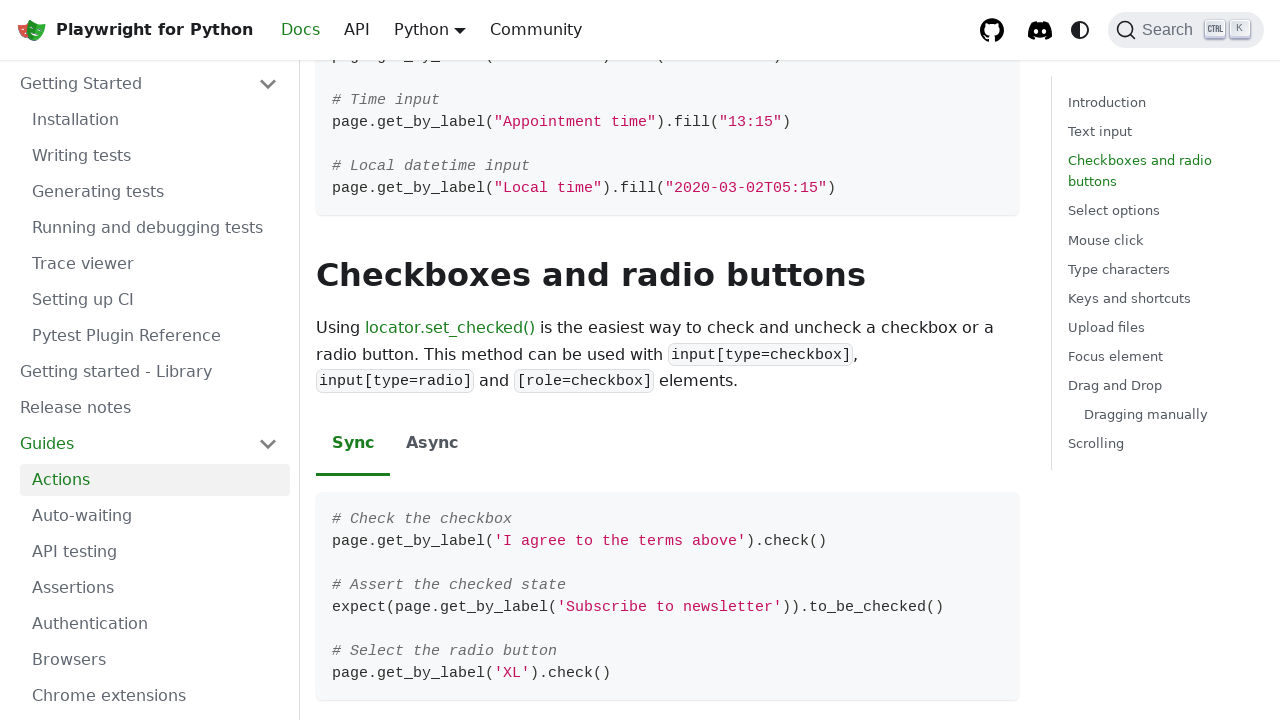

Scrolled down incrementally using mouse wheel
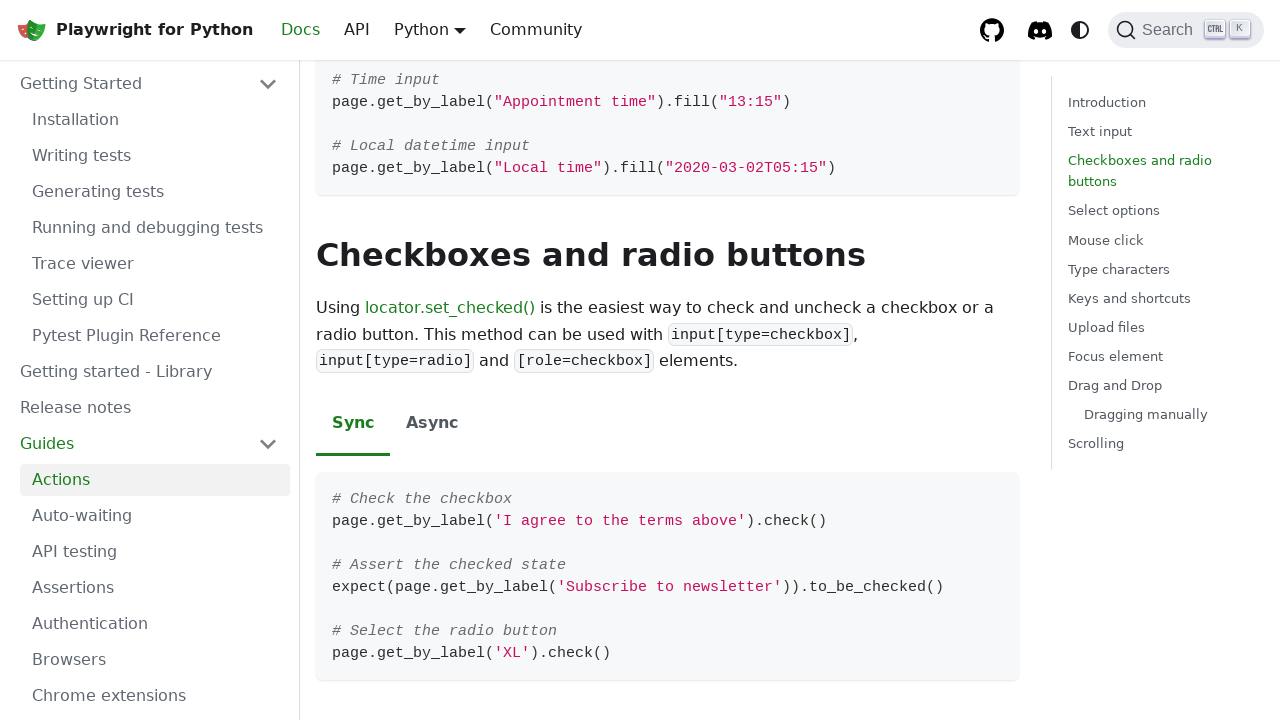

Scrolled down incrementally using mouse wheel
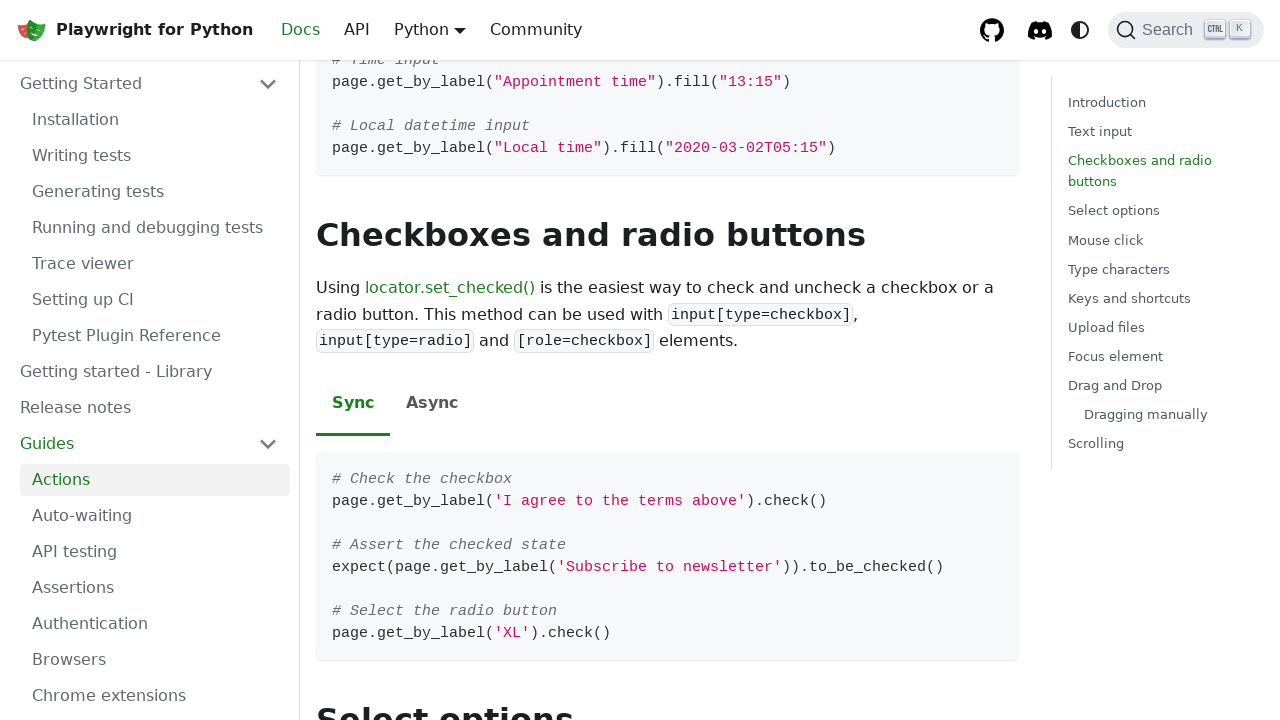

Scrolled down incrementally using mouse wheel
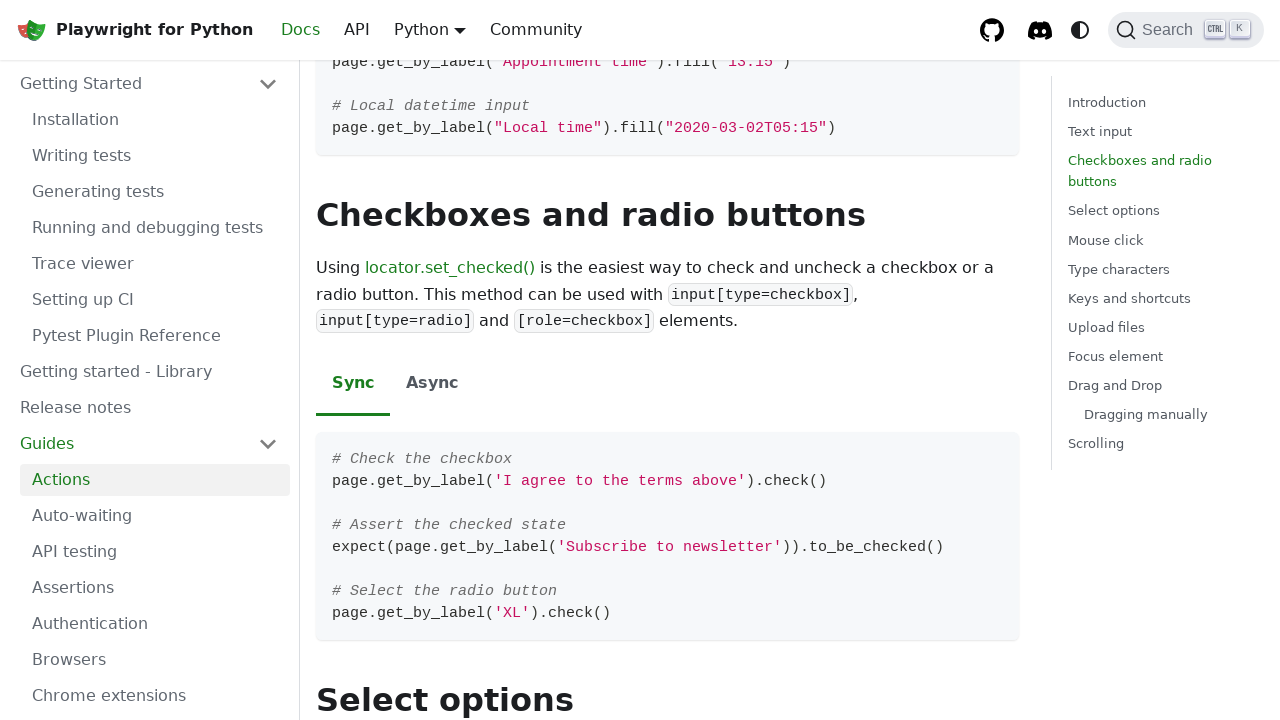

Scrolled down incrementally using mouse wheel
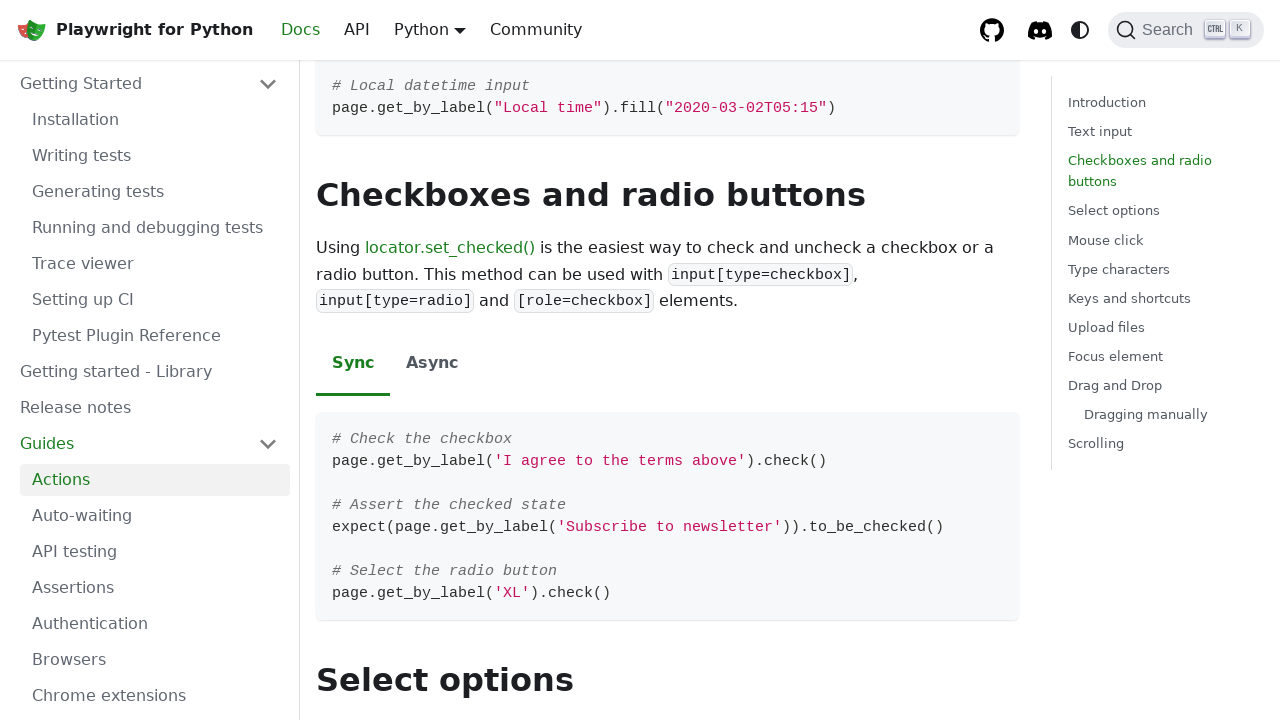

Scrolled down incrementally using mouse wheel
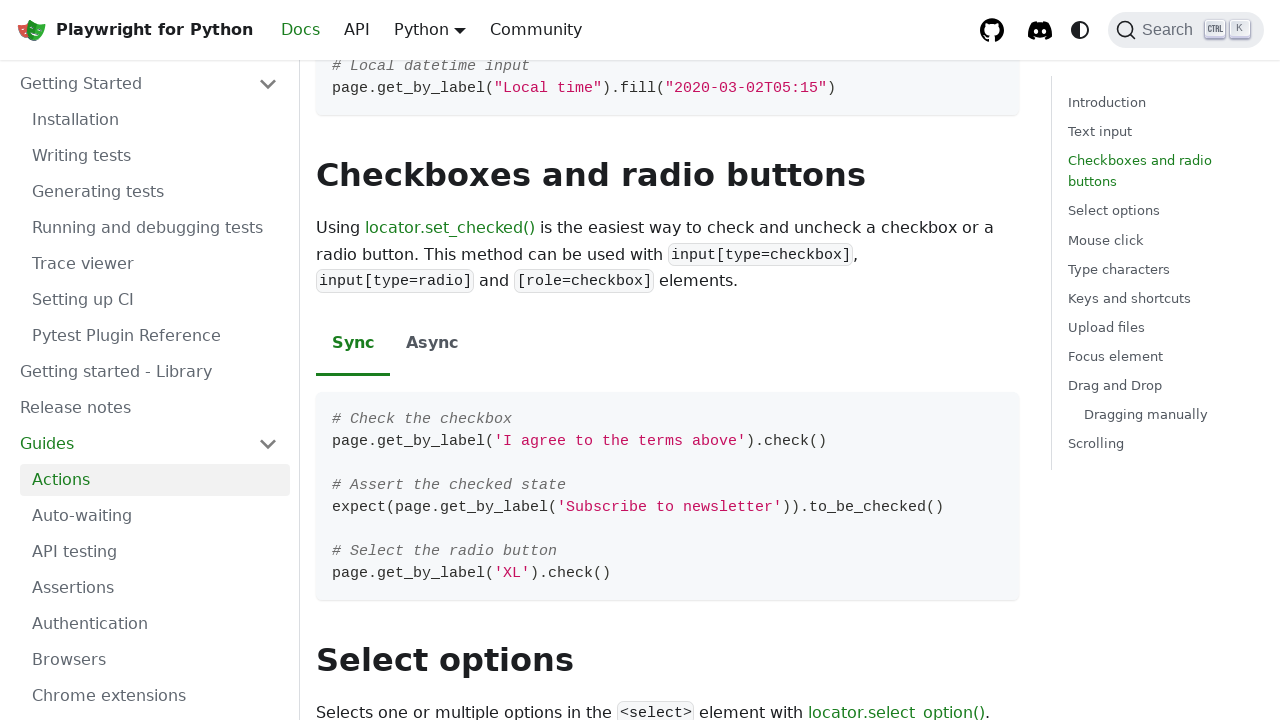

Scrolled down incrementally using mouse wheel
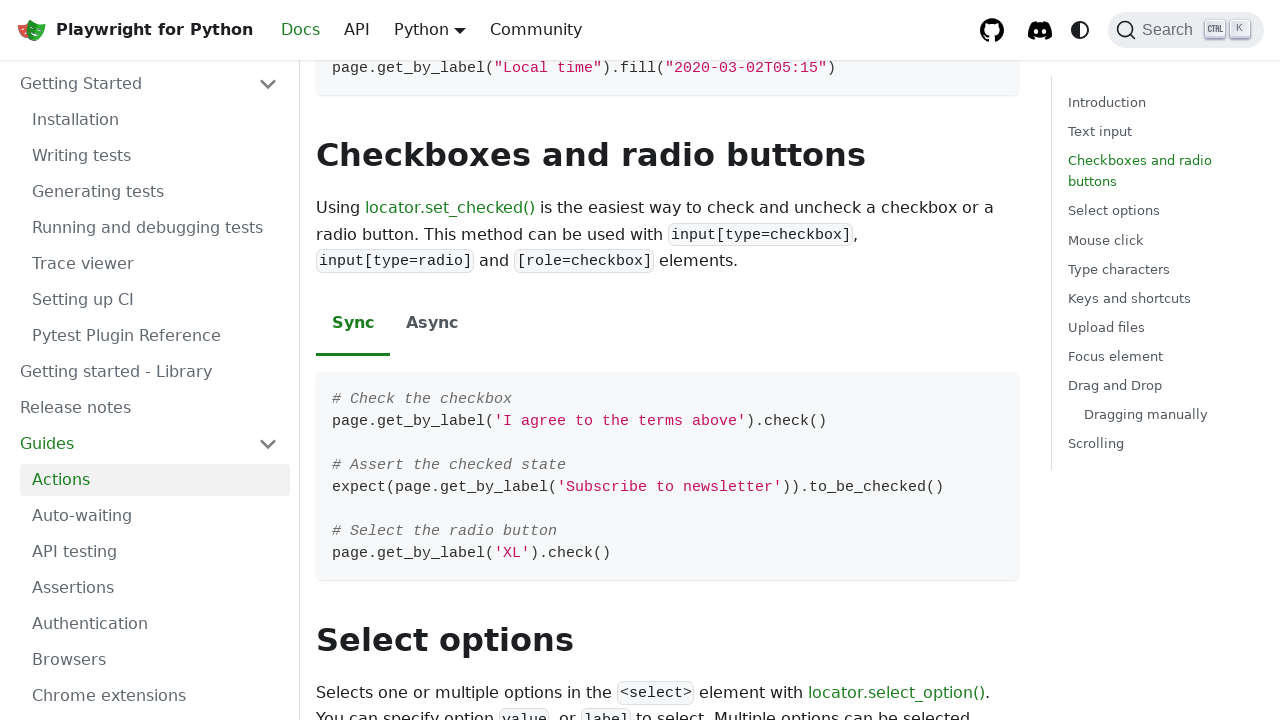

Scrolled down incrementally using mouse wheel
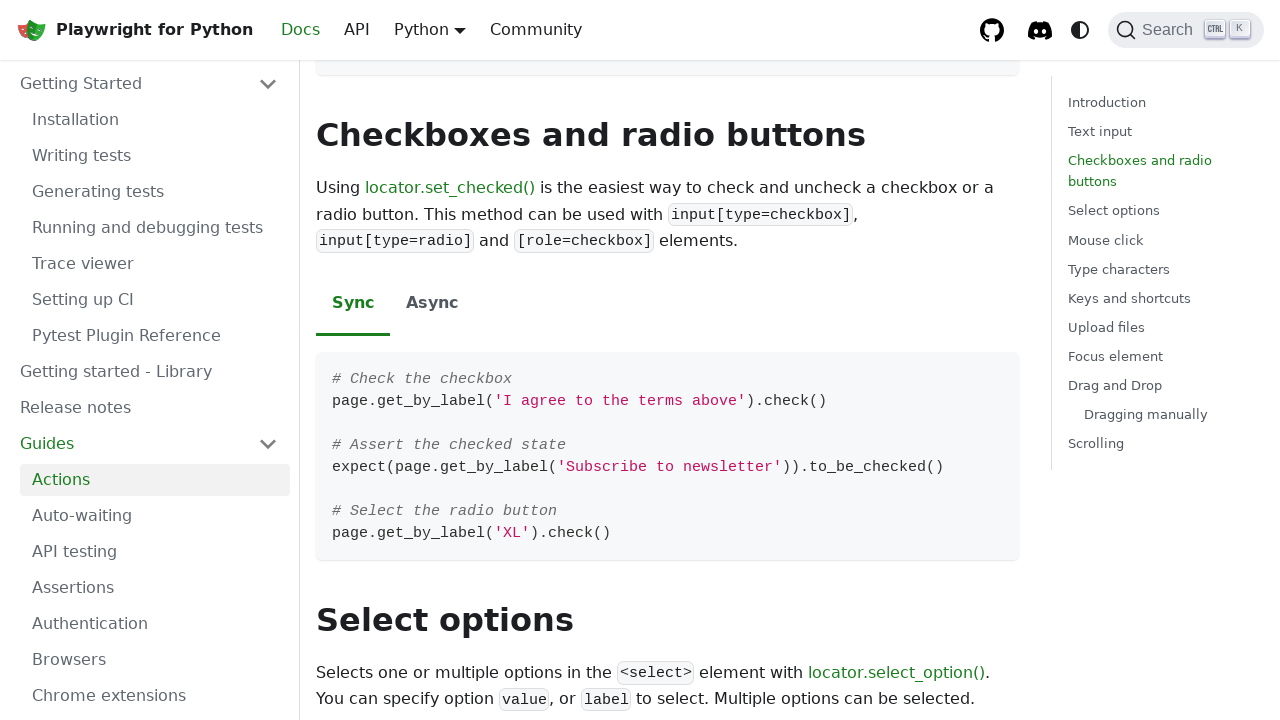

Scrolled down incrementally using mouse wheel
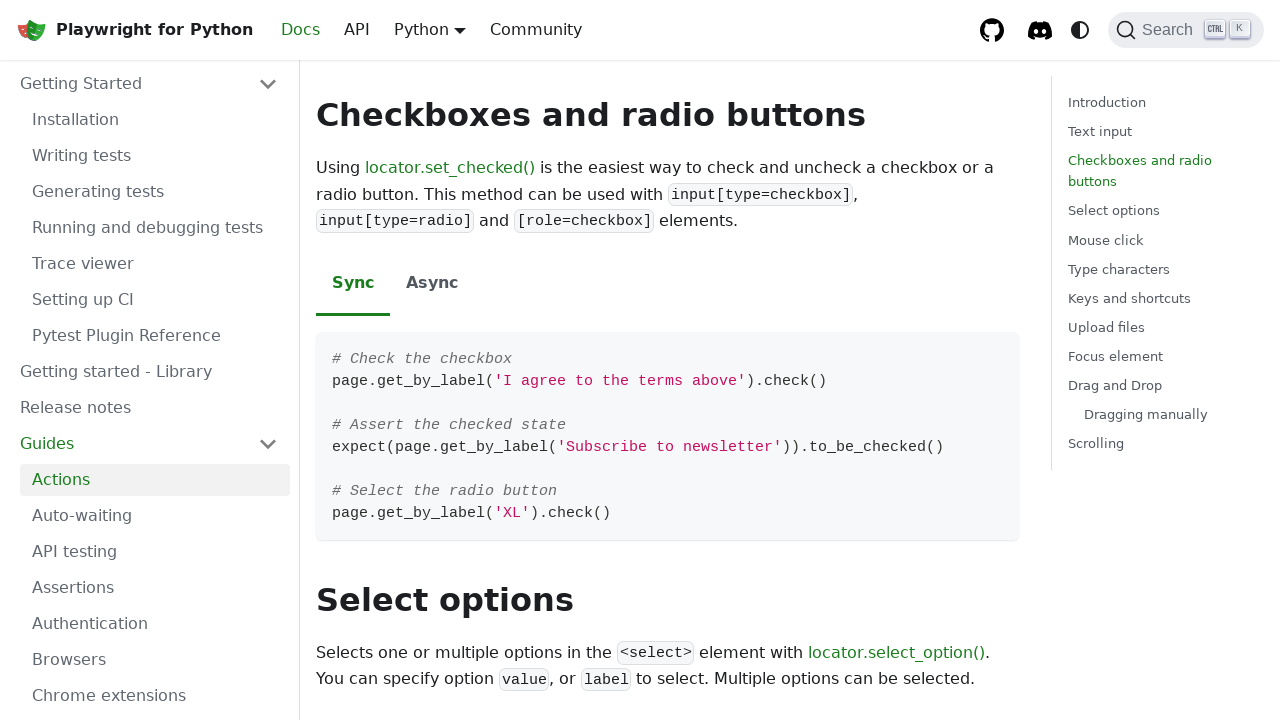

Scrolled down incrementally using mouse wheel
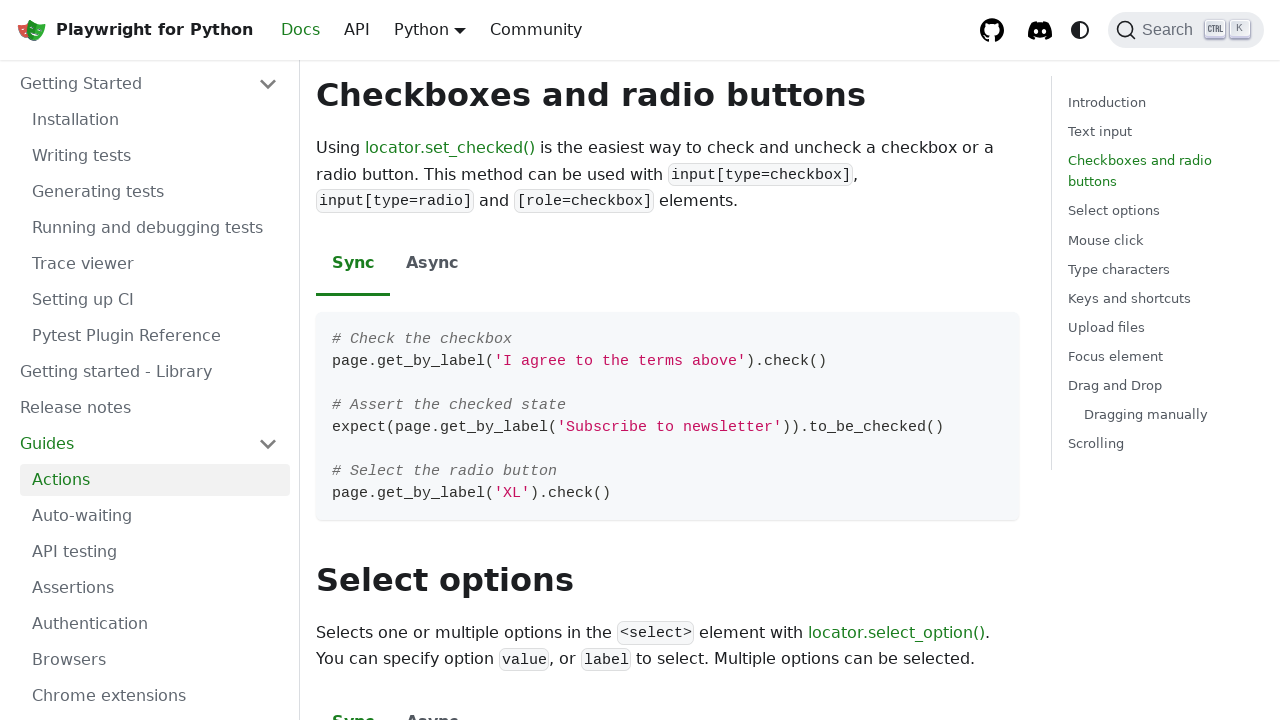

Scrolled down incrementally using mouse wheel
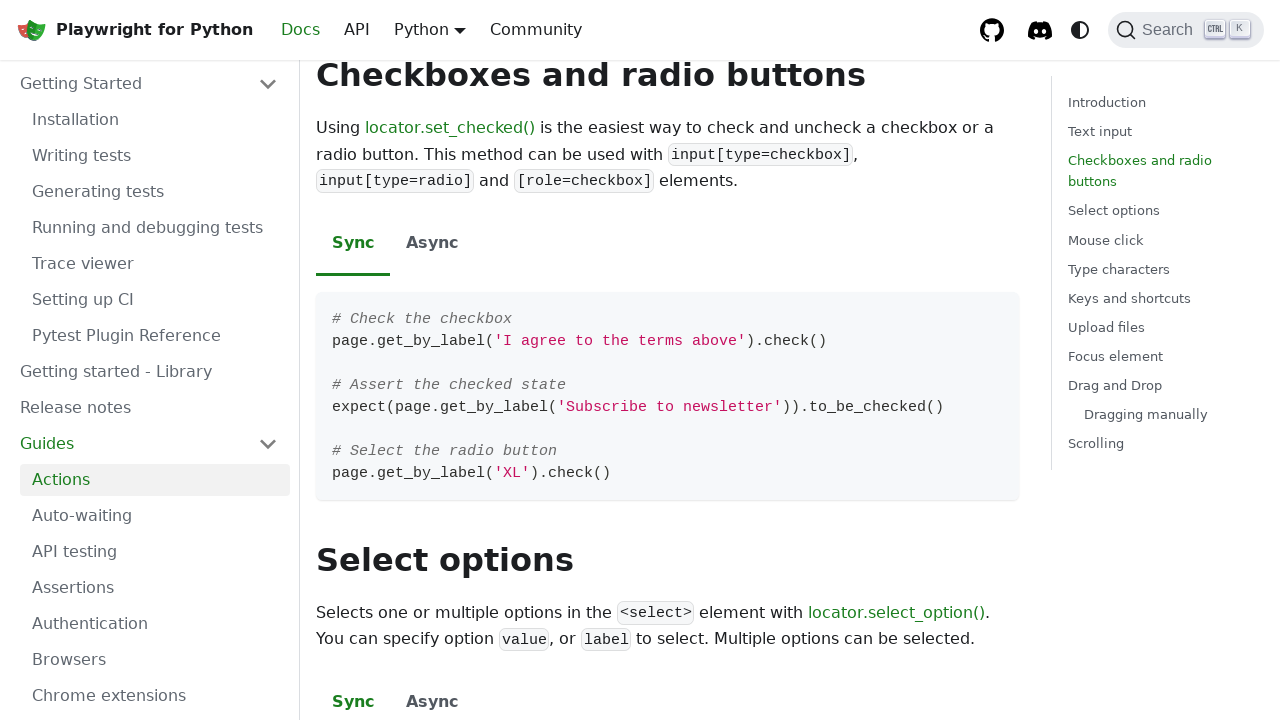

Scrolled down incrementally using mouse wheel
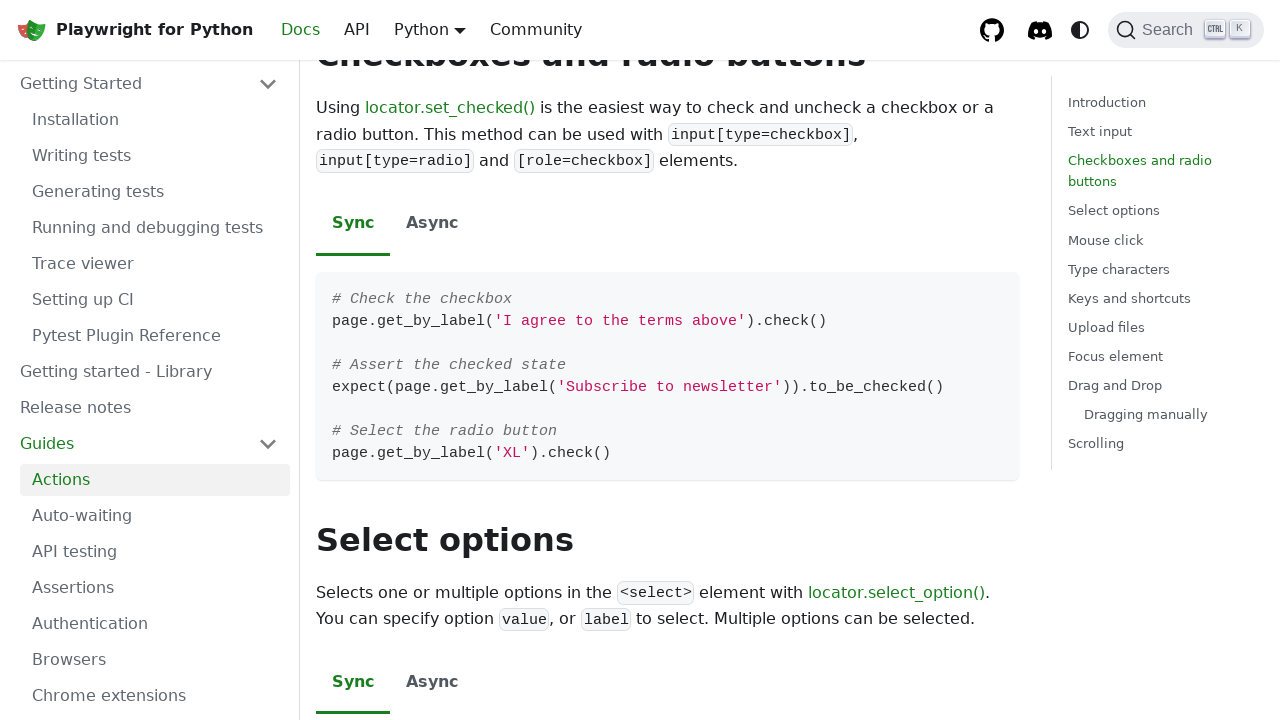

Scrolled down incrementally using mouse wheel
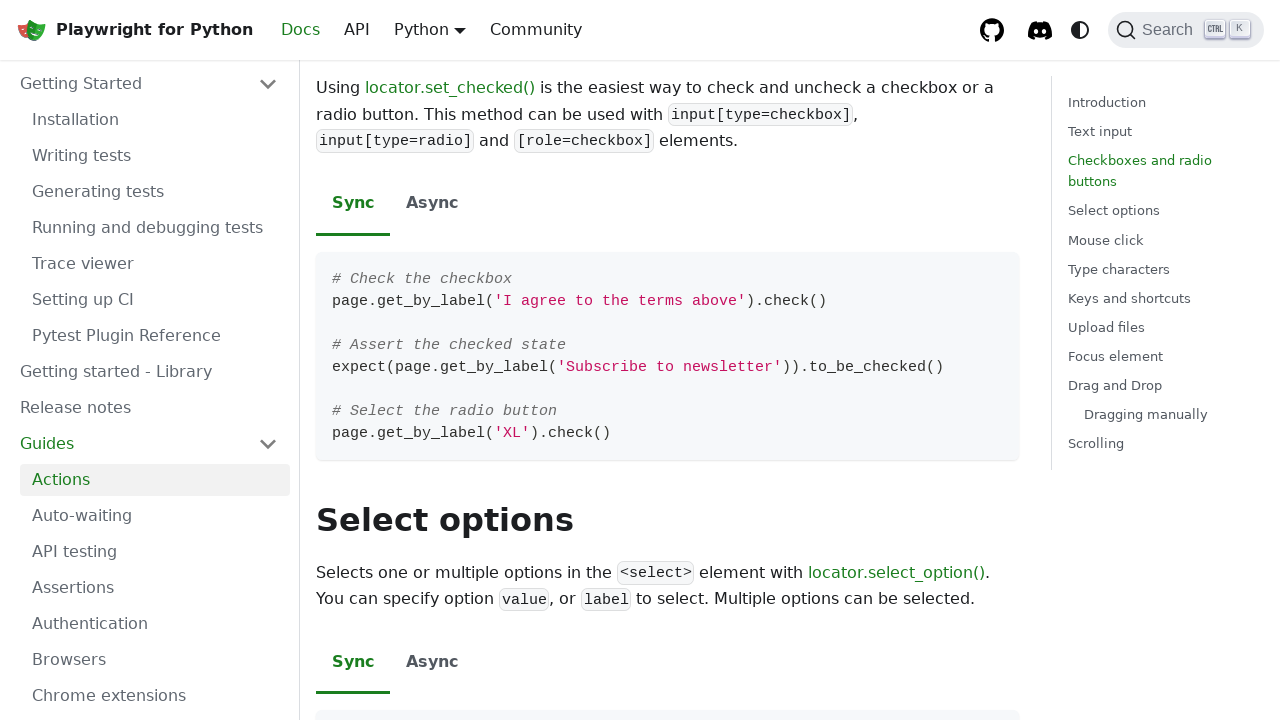

Scrolled down incrementally using mouse wheel
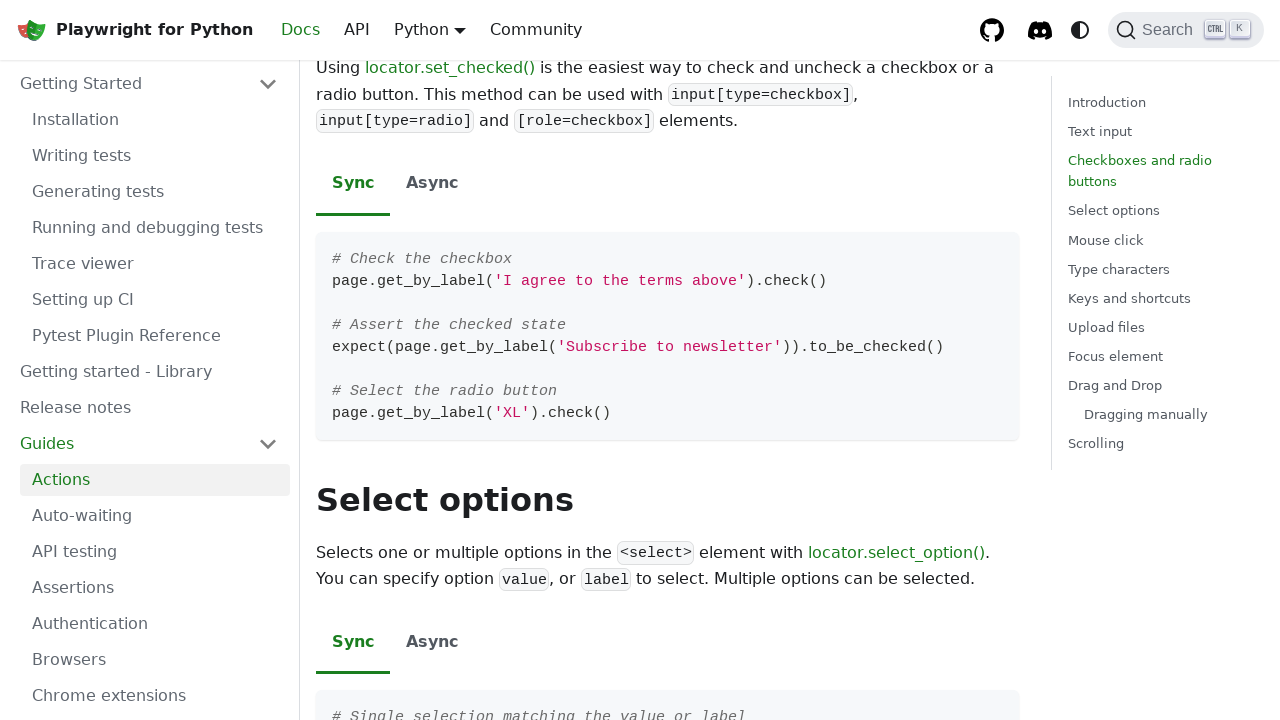

Scrolled down incrementally using mouse wheel
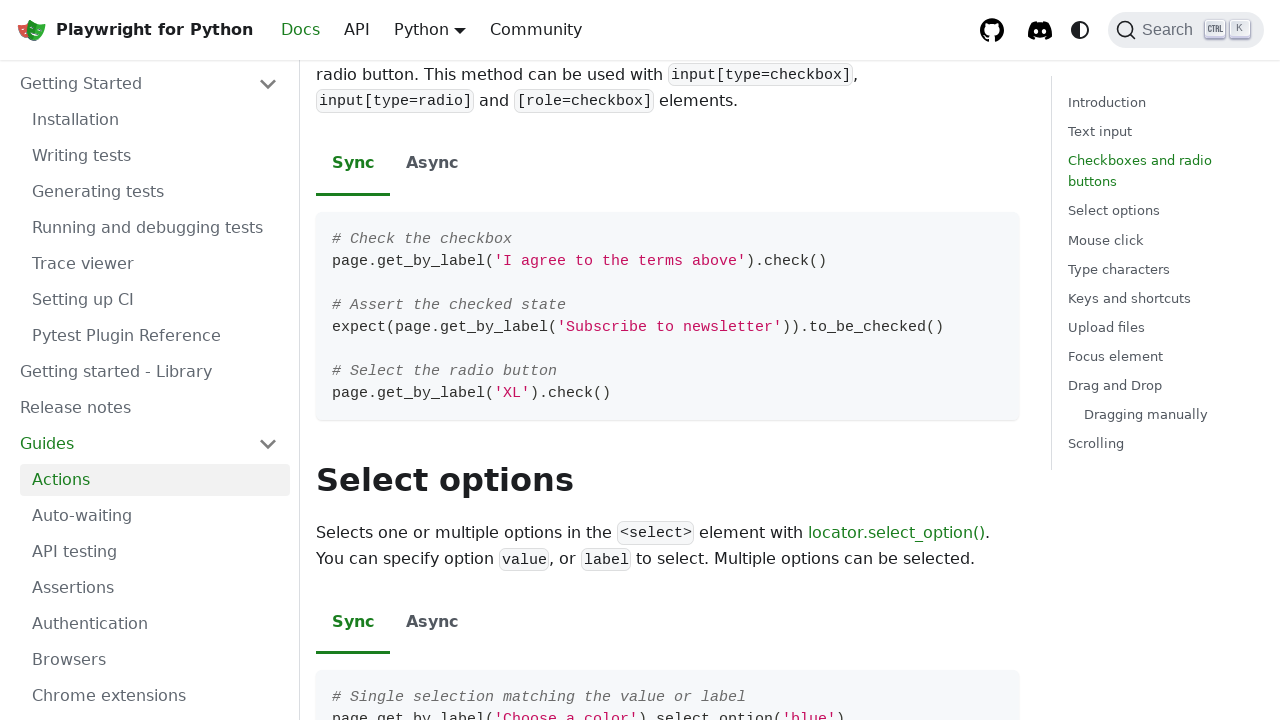

Scrolled down incrementally using mouse wheel
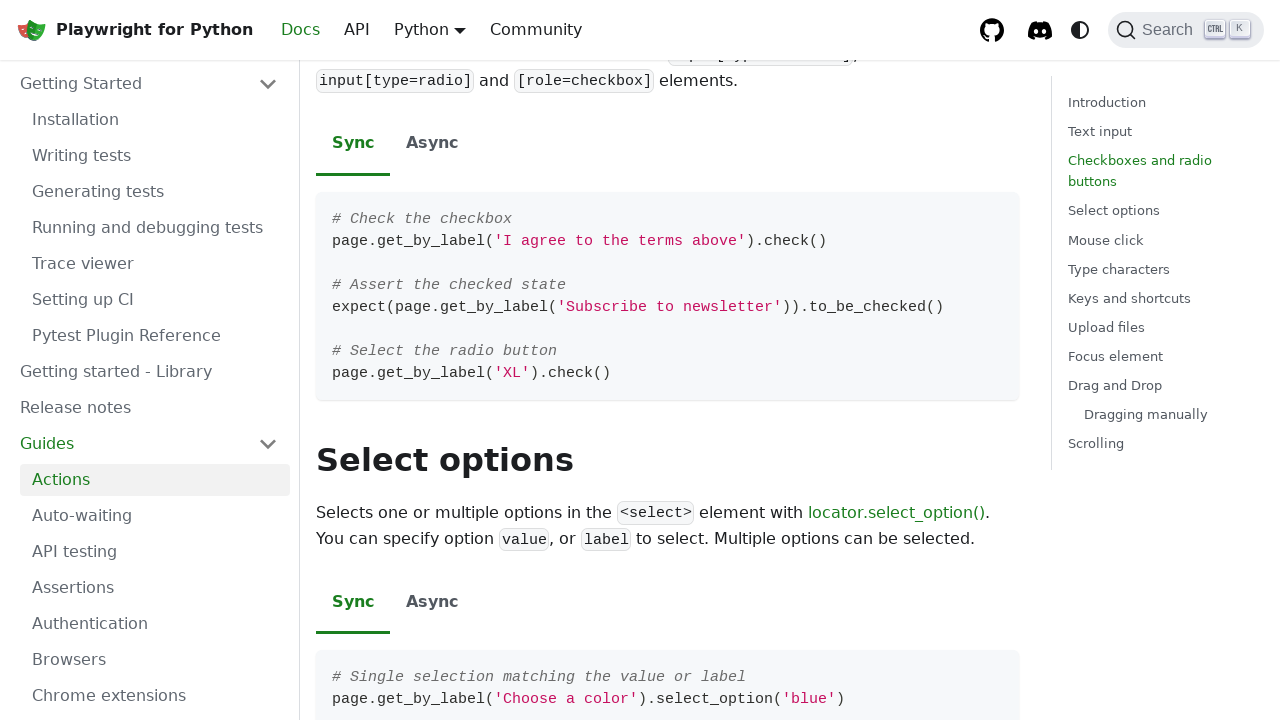

Scrolled down incrementally using mouse wheel
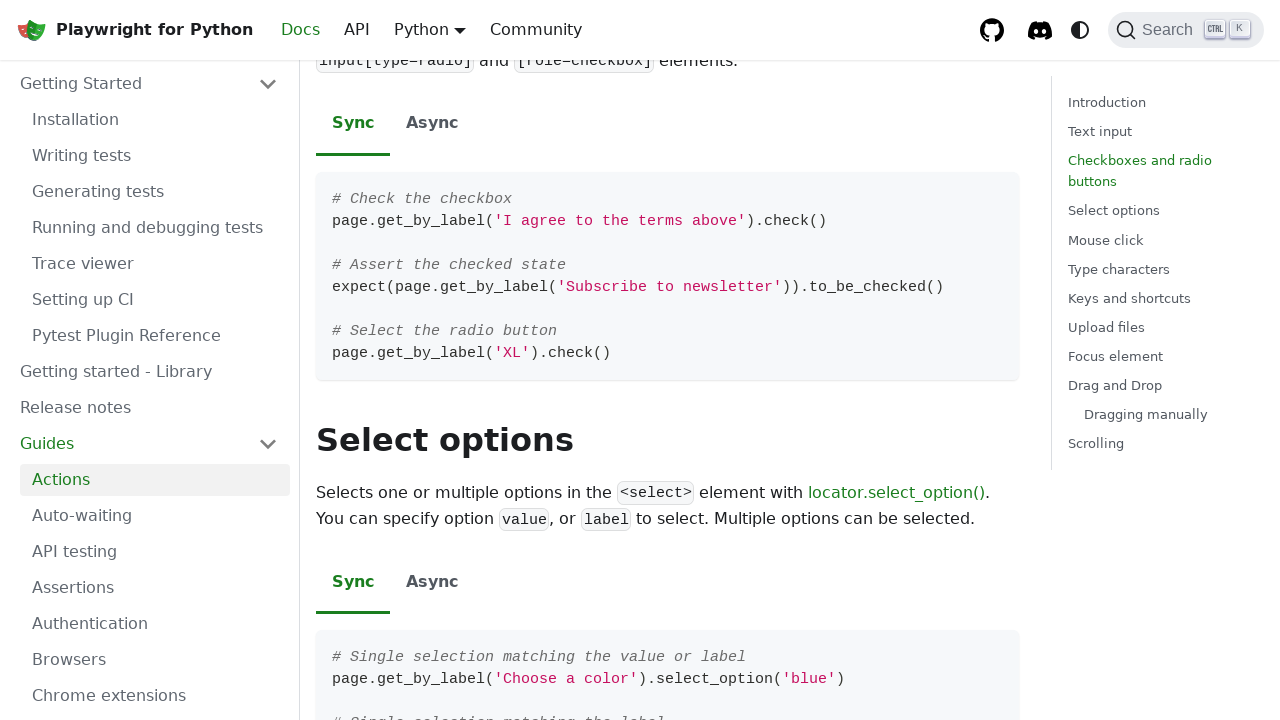

Scrolled down incrementally using mouse wheel
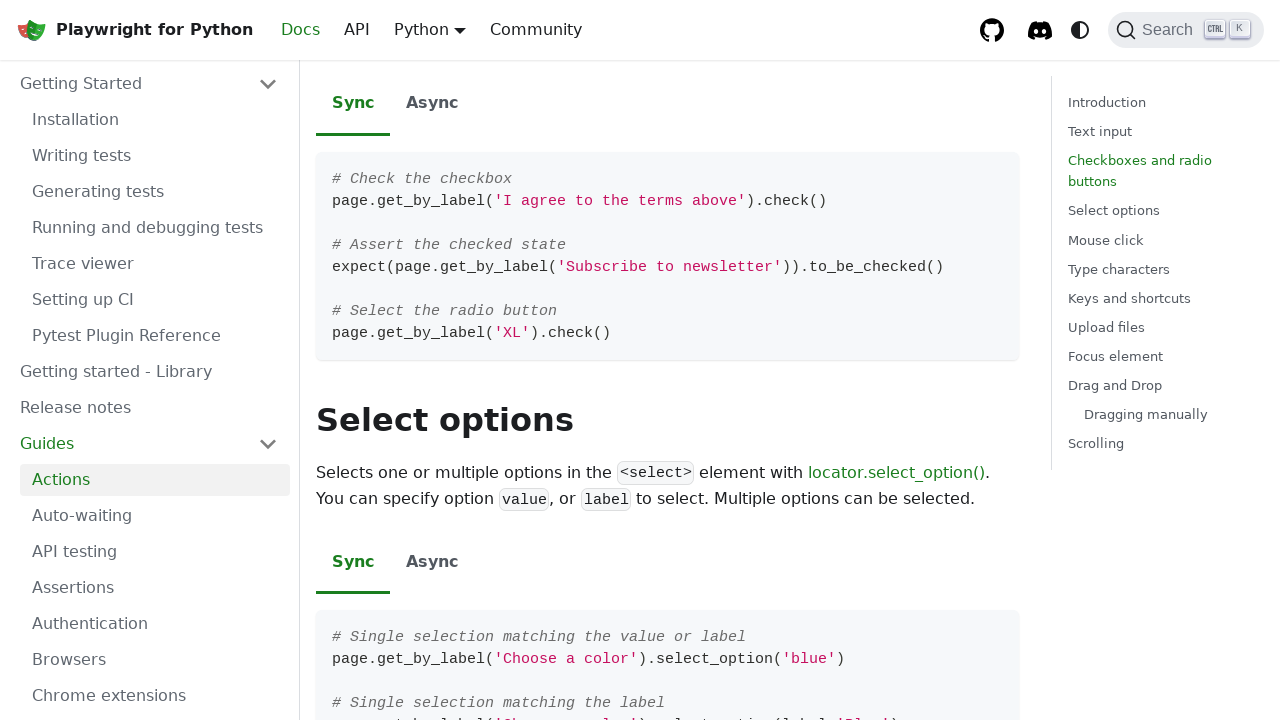

Scrolled down incrementally using mouse wheel
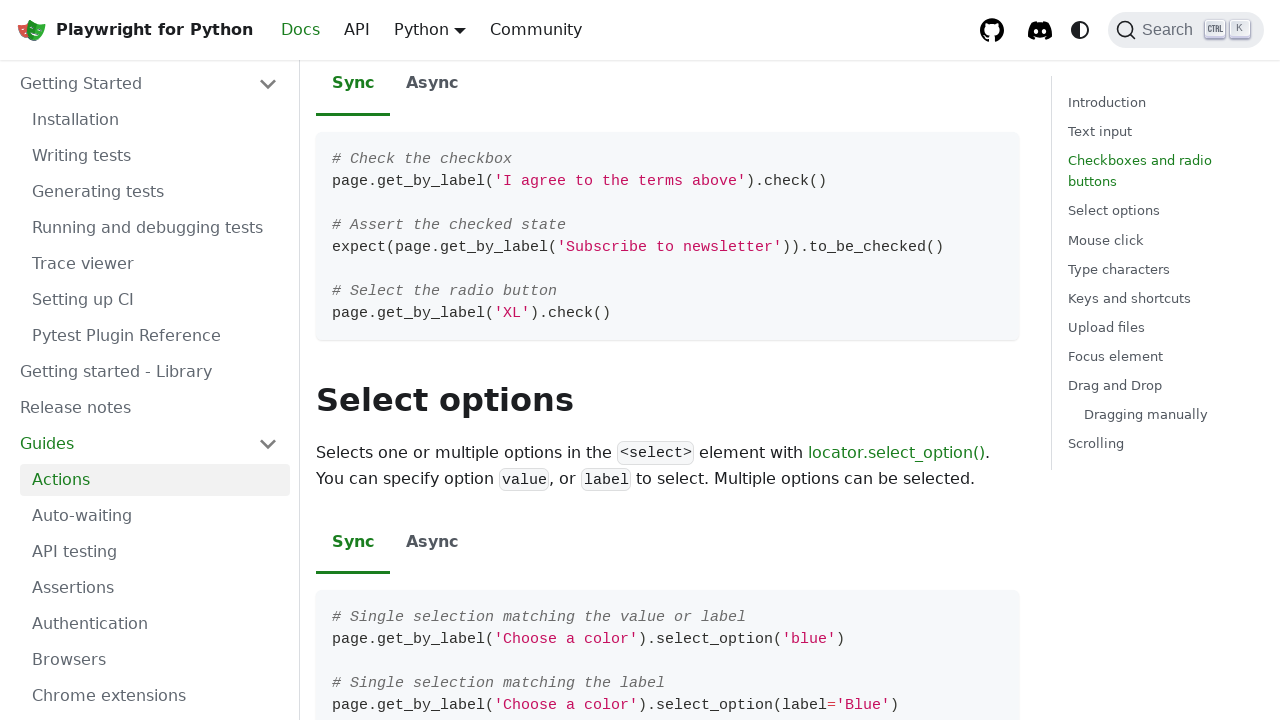

Scrolled down incrementally using mouse wheel
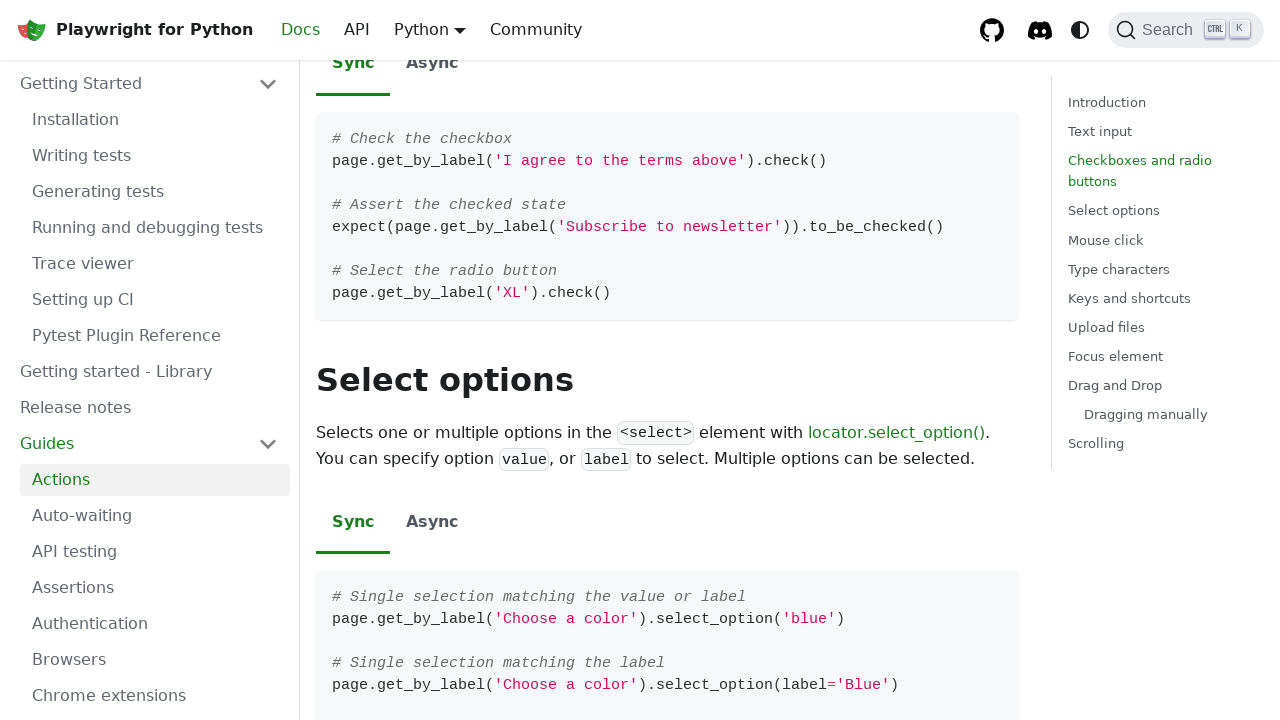

Scrolled down incrementally using mouse wheel
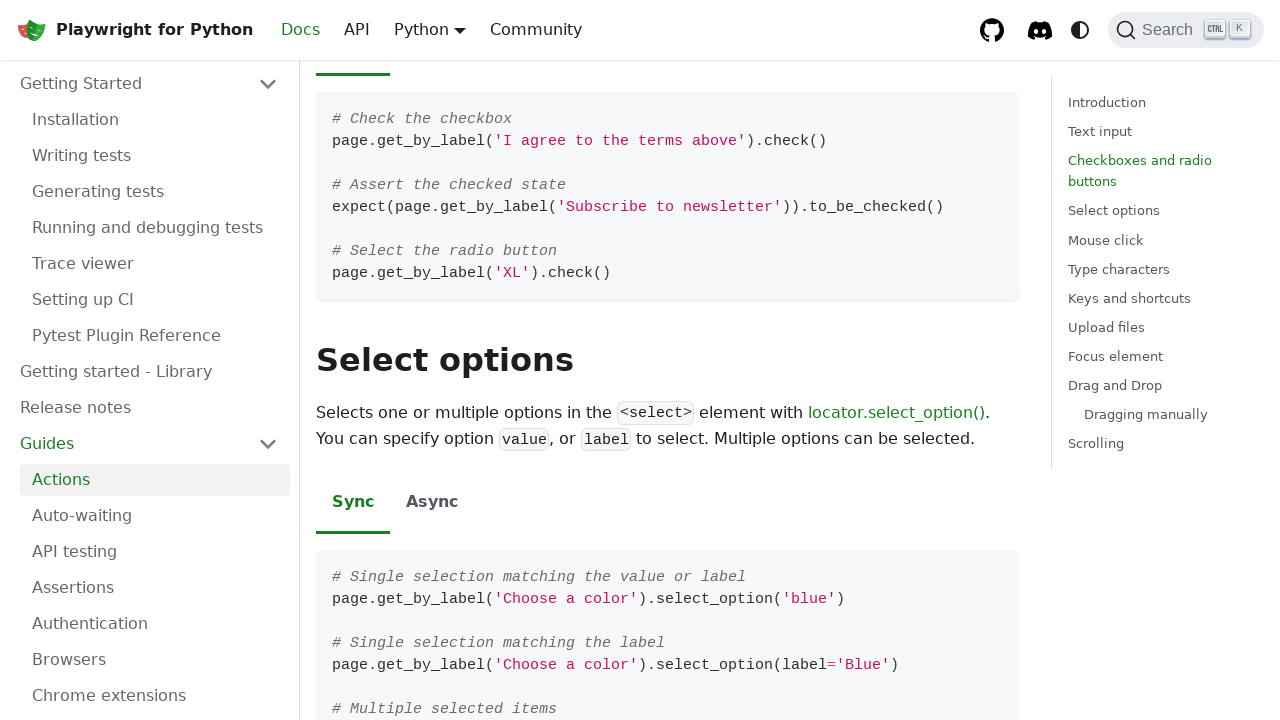

Scrolled down incrementally using mouse wheel
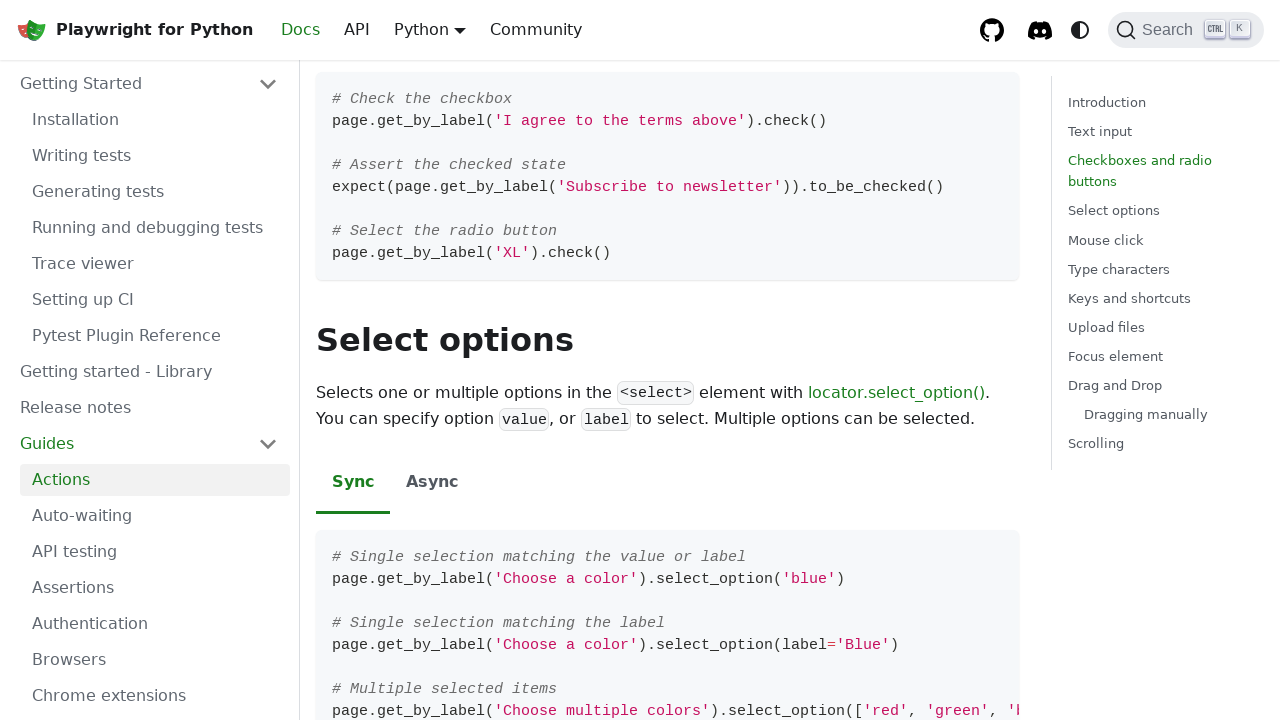

Scrolled down incrementally using mouse wheel
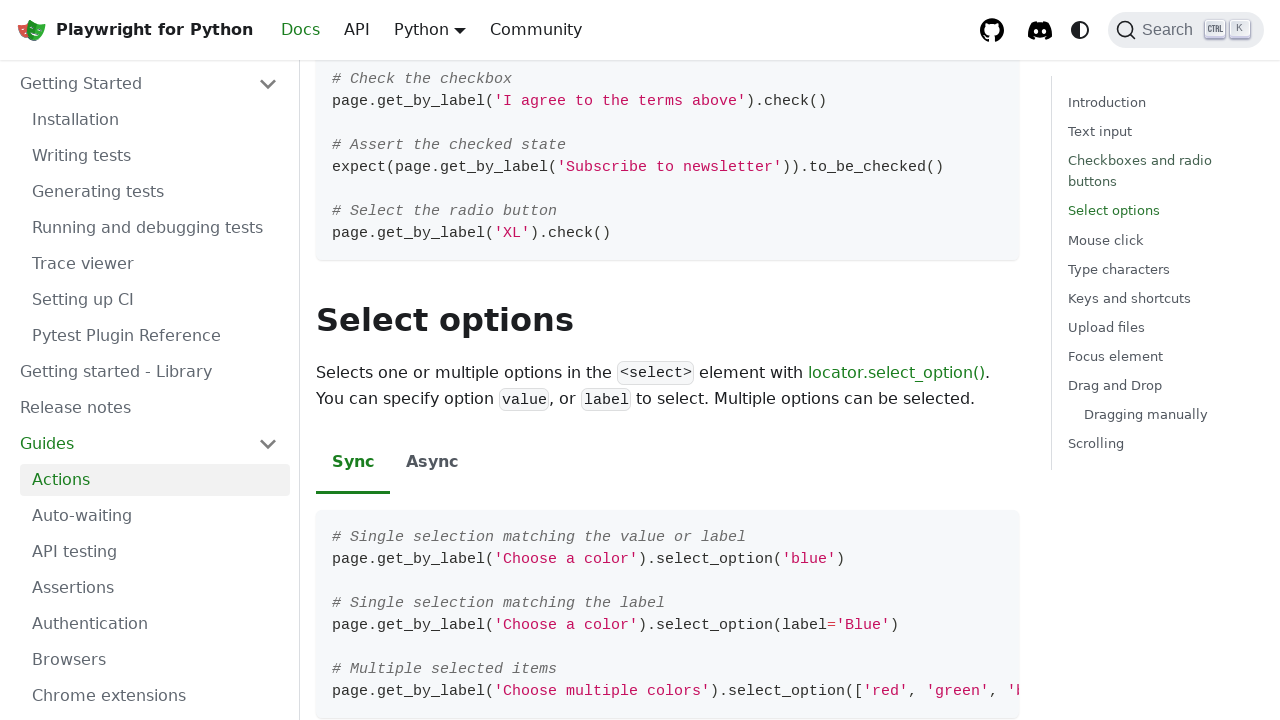

Scrolled down incrementally using mouse wheel
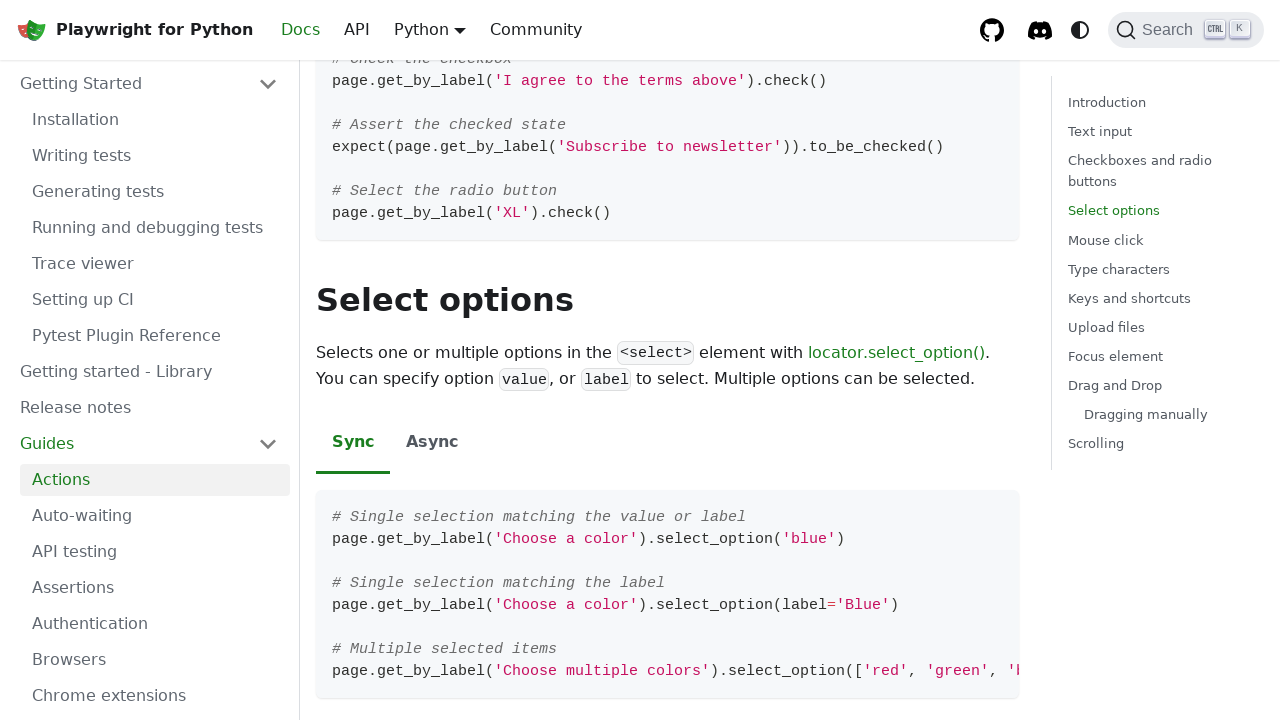

Scrolled down incrementally using mouse wheel
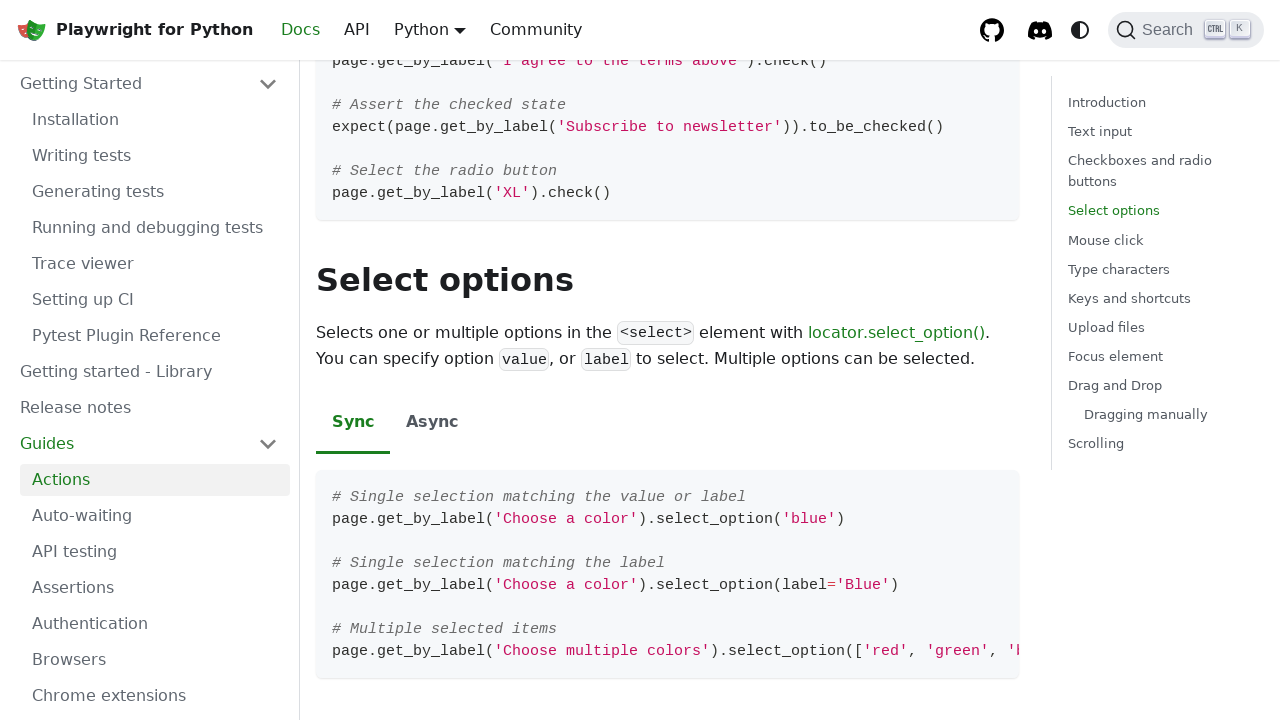

Scrolled down incrementally using mouse wheel
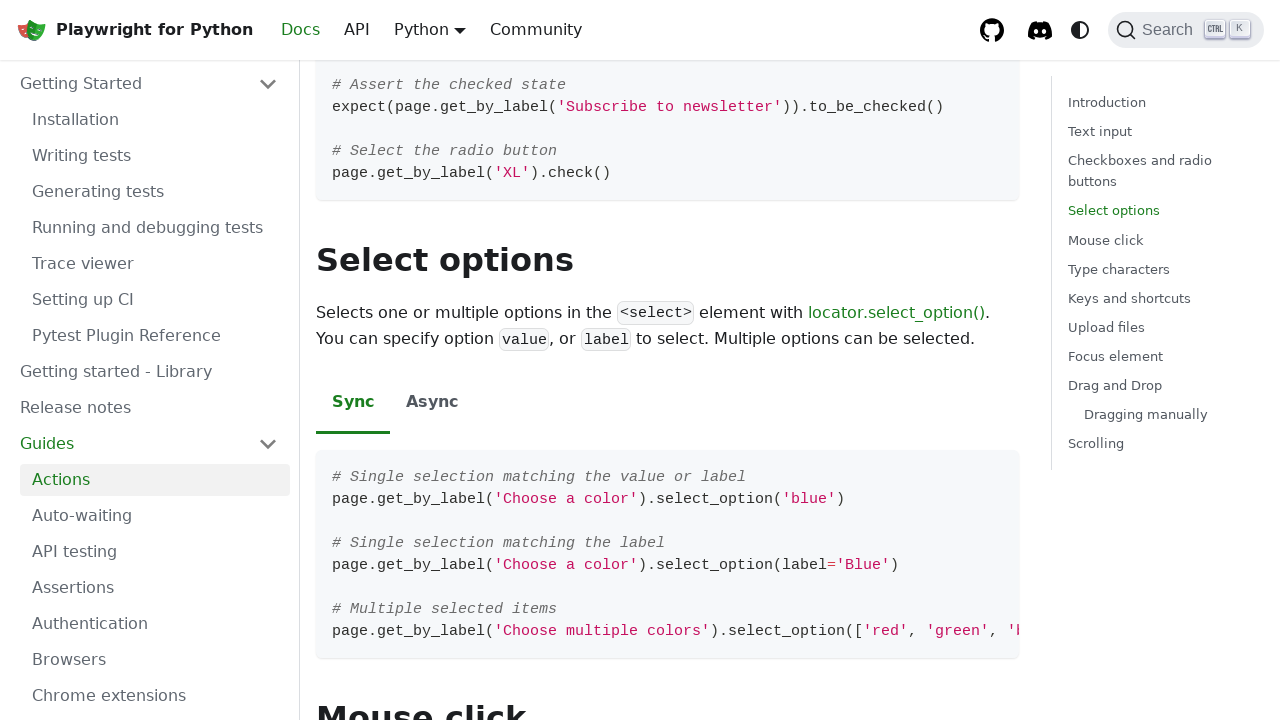

Scrolled down incrementally using mouse wheel
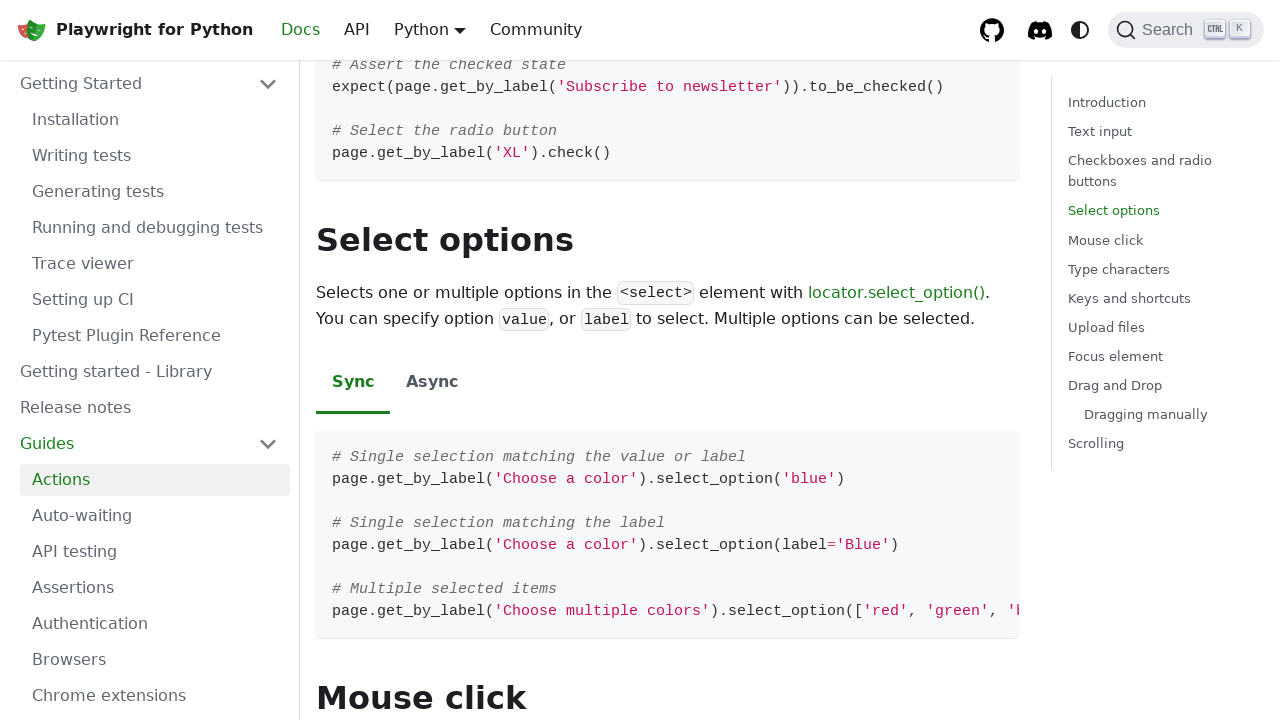

Scrolled down incrementally using mouse wheel
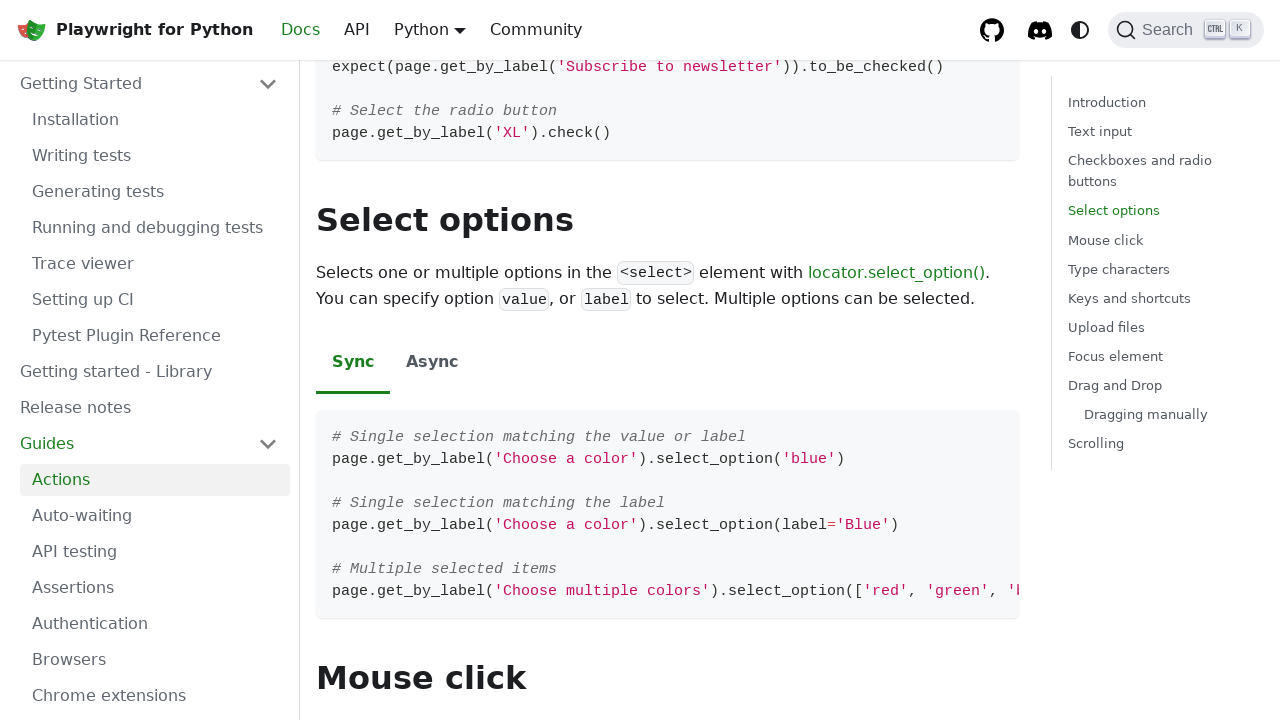

Scrolled down incrementally using mouse wheel
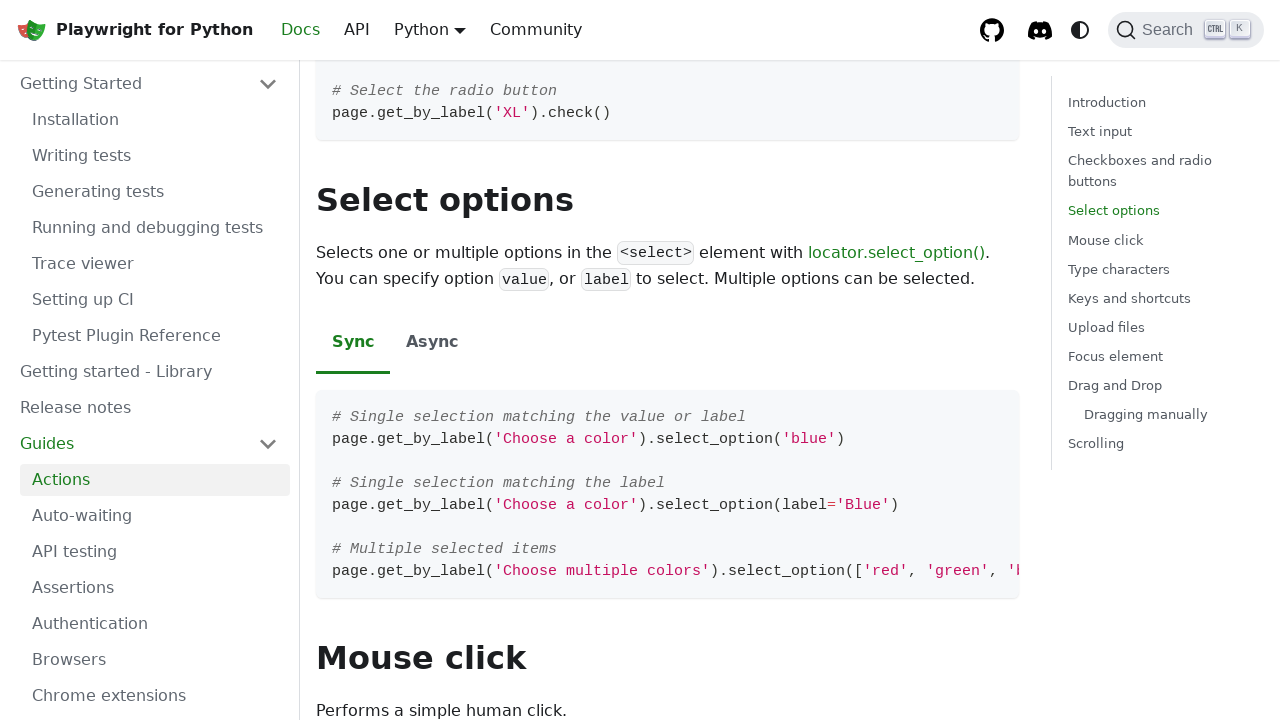

Scrolled down incrementally using mouse wheel
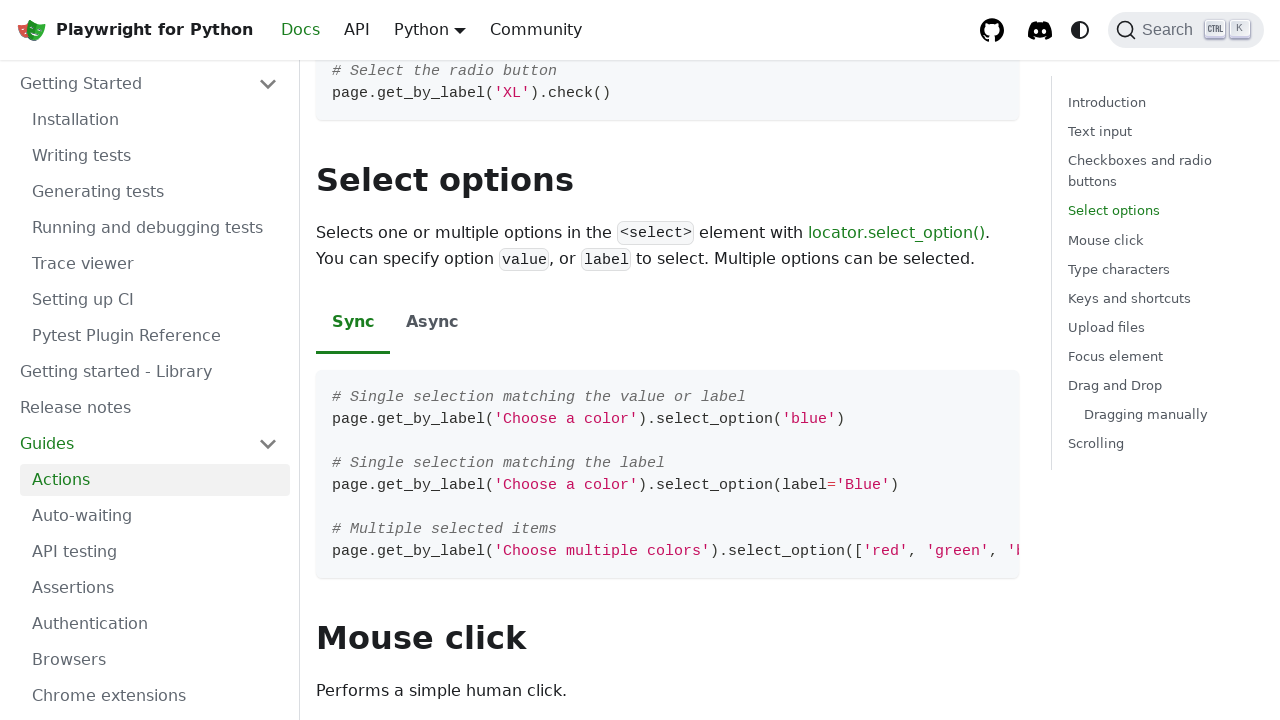

Scrolled down incrementally using mouse wheel
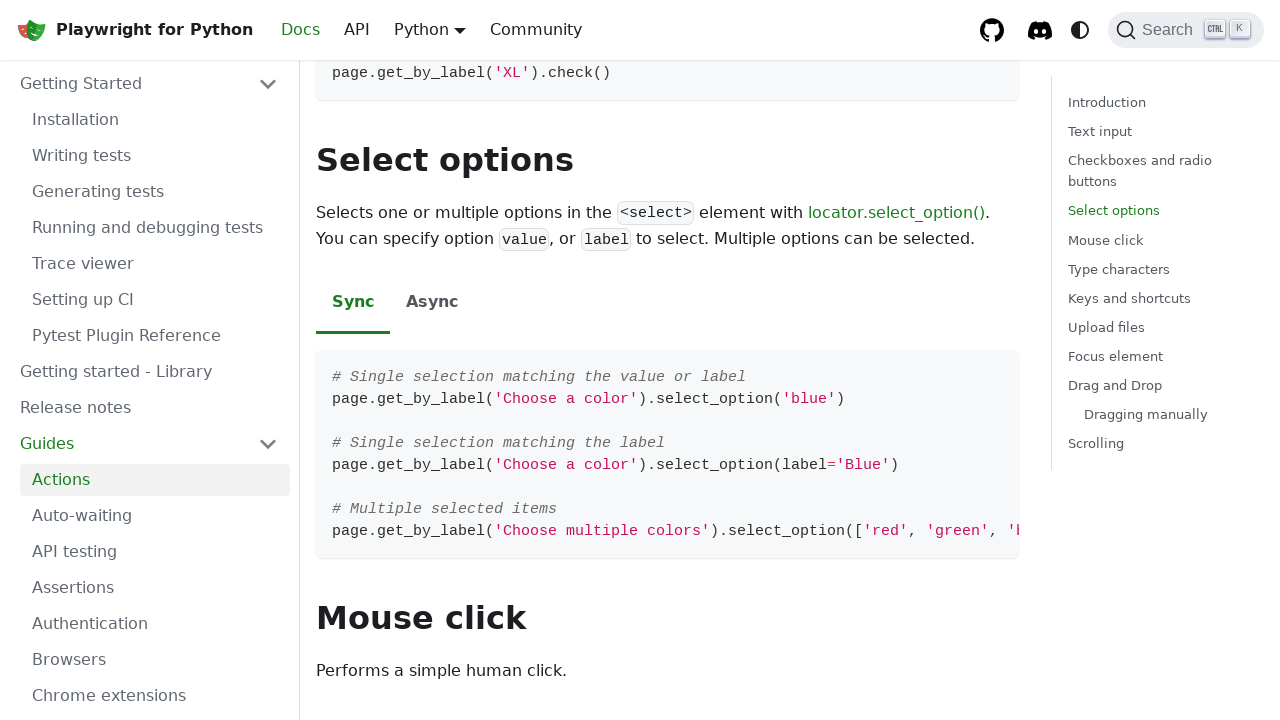

Scrolled down incrementally using mouse wheel
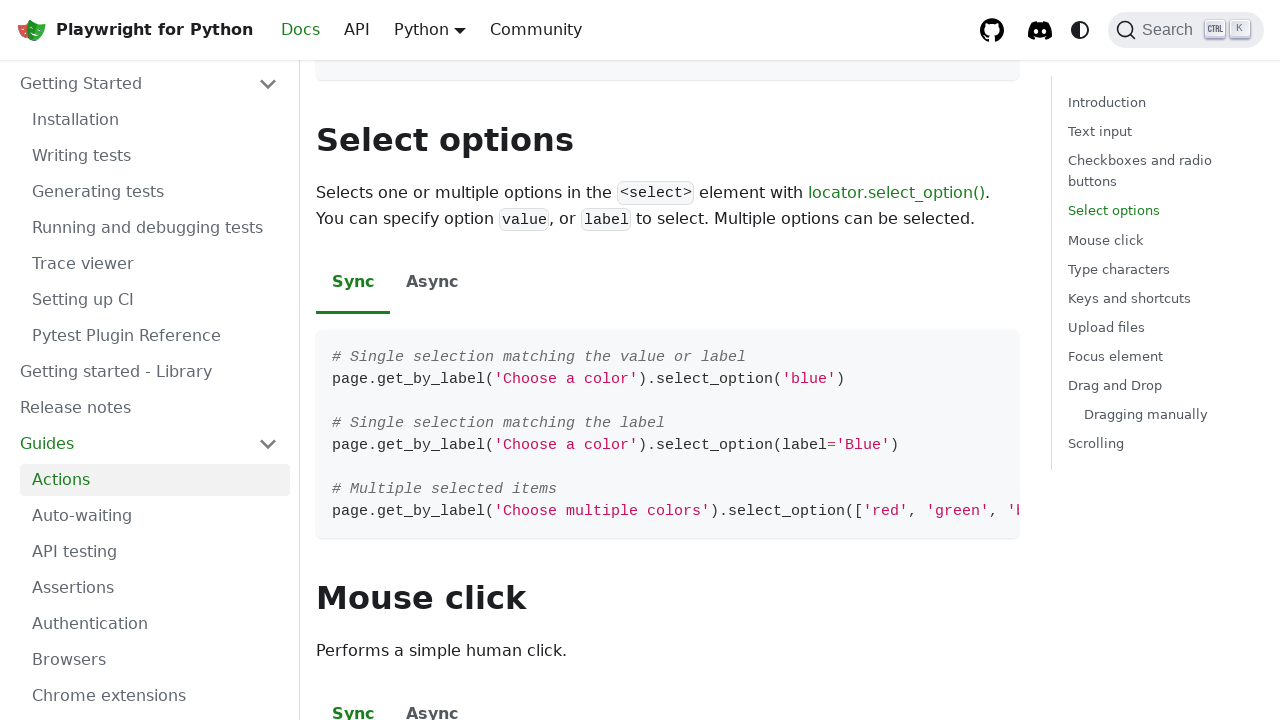

Scrolled down incrementally using mouse wheel
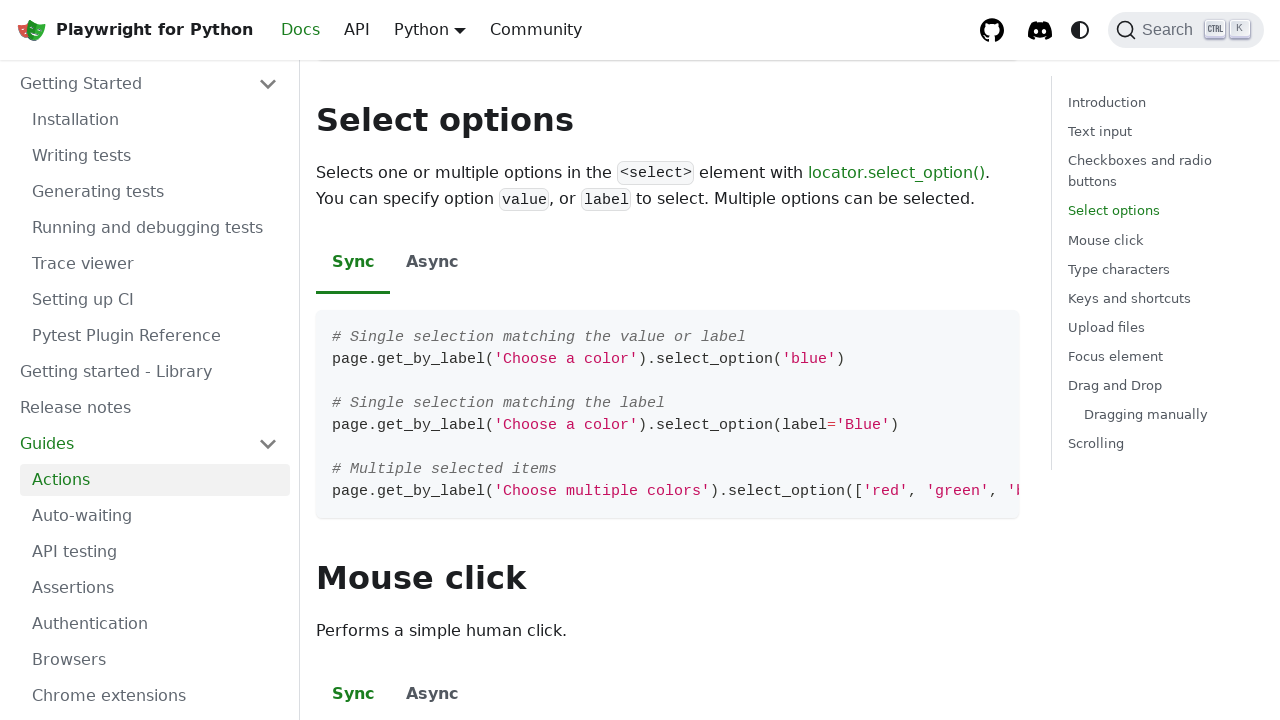

Scrolled down incrementally using mouse wheel
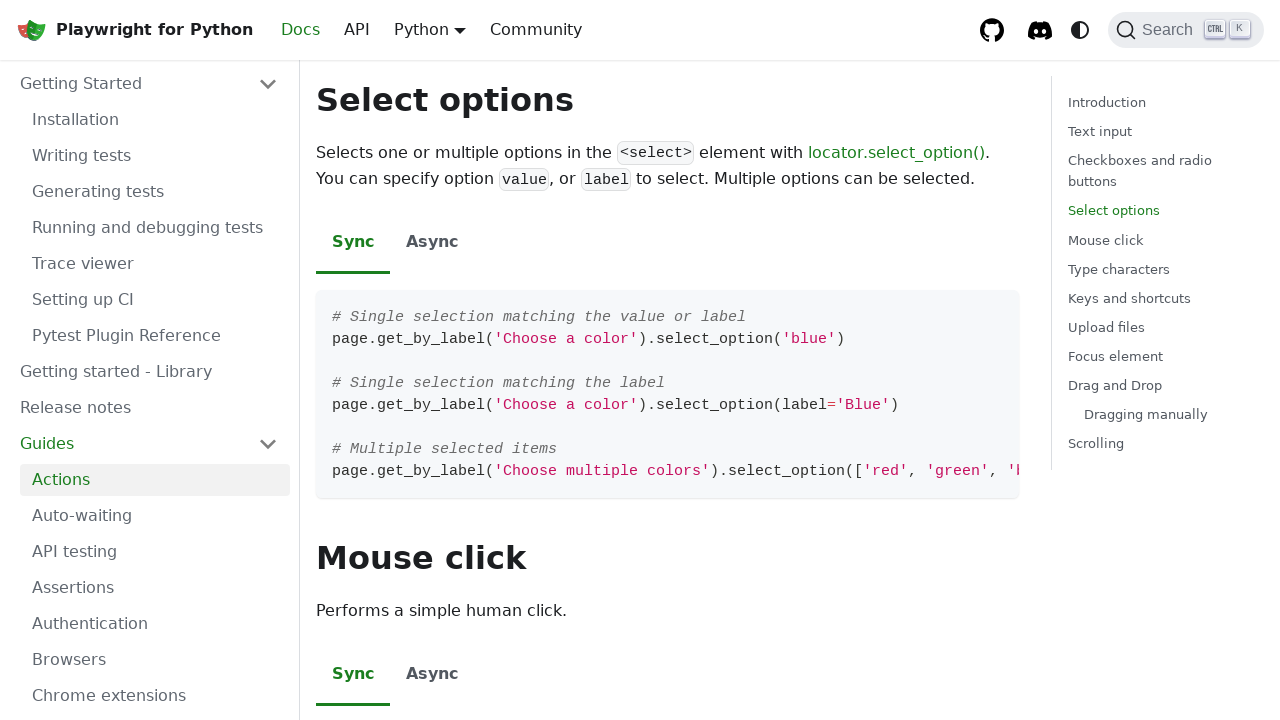

Scrolled down incrementally using mouse wheel
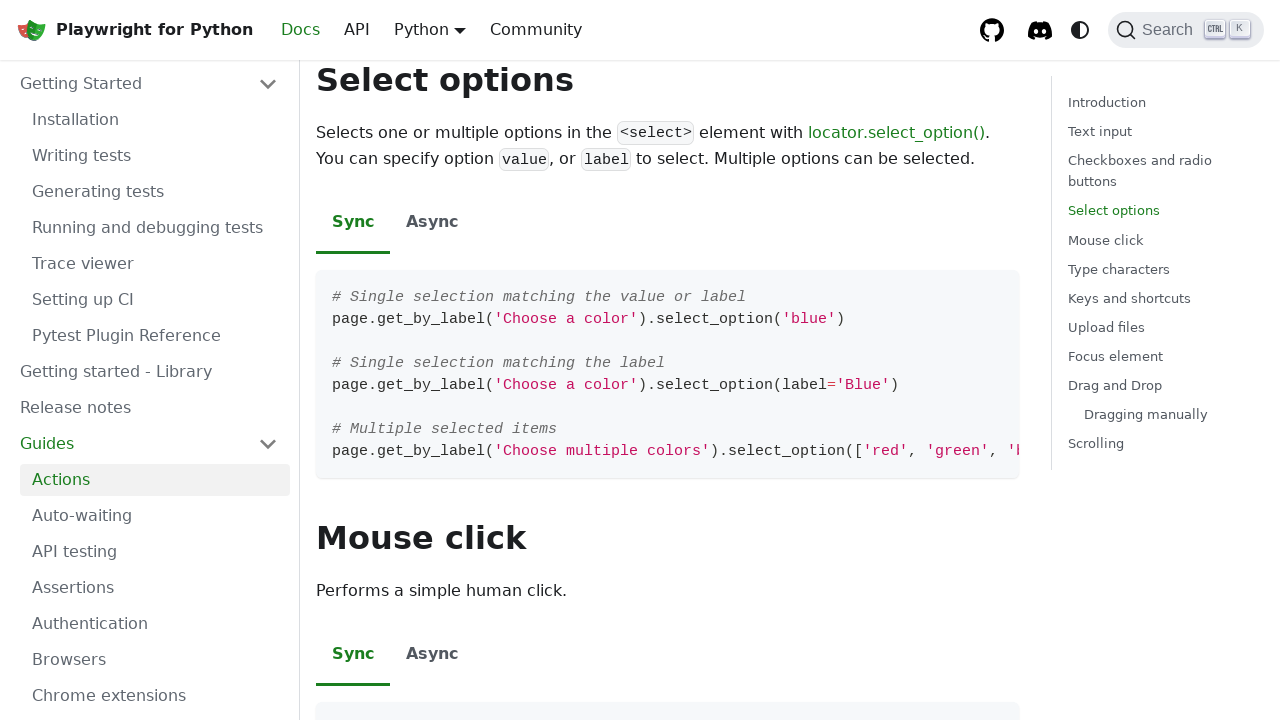

Scrolled down incrementally using mouse wheel
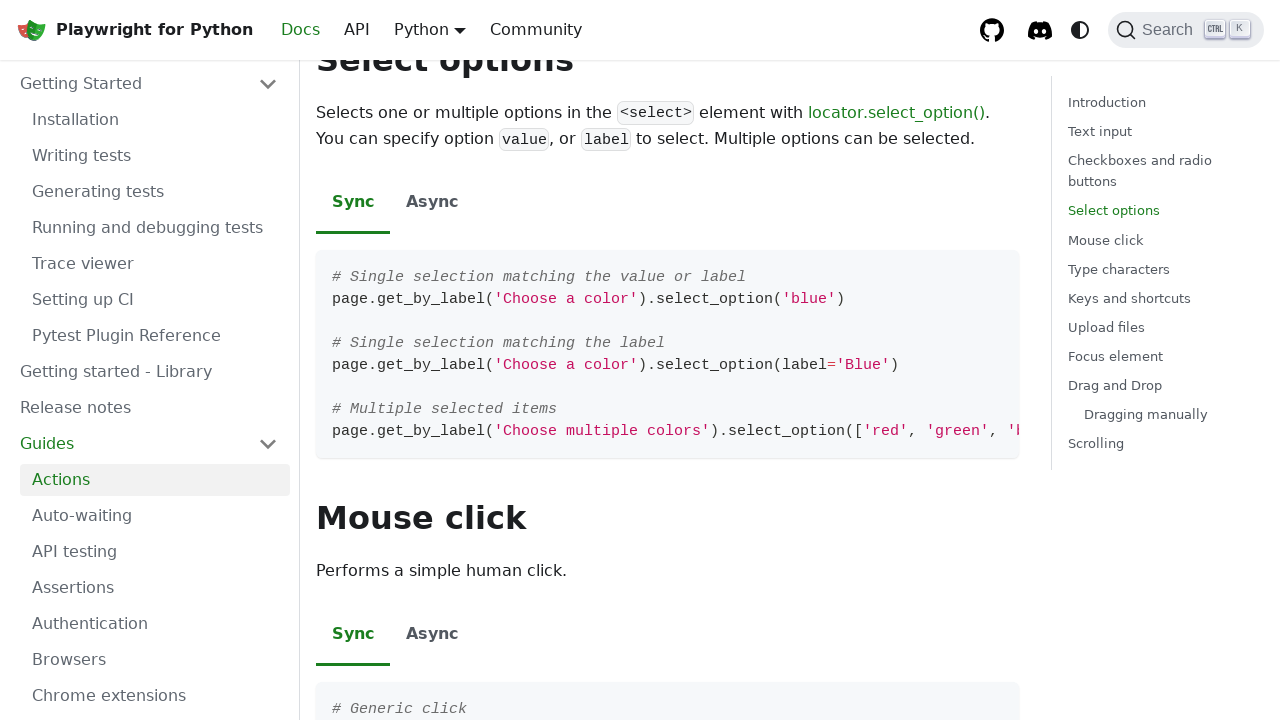

Scrolled down incrementally using mouse wheel
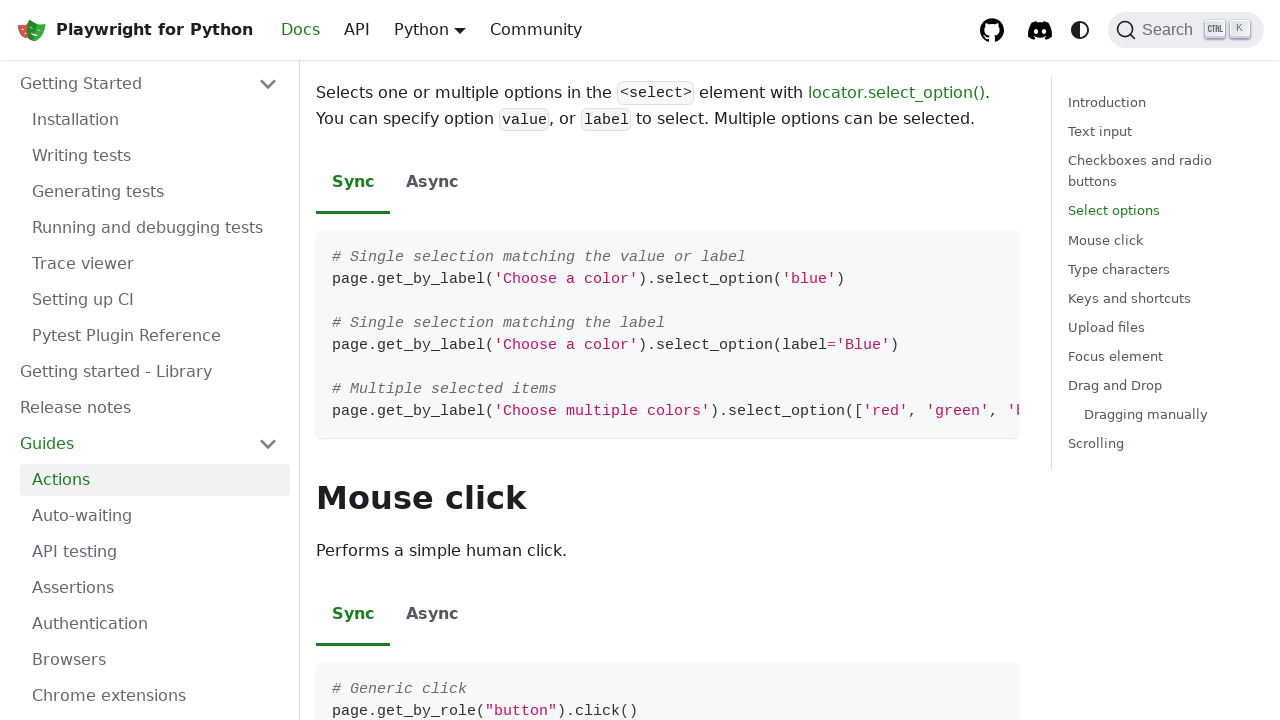

Scrolled down incrementally using mouse wheel
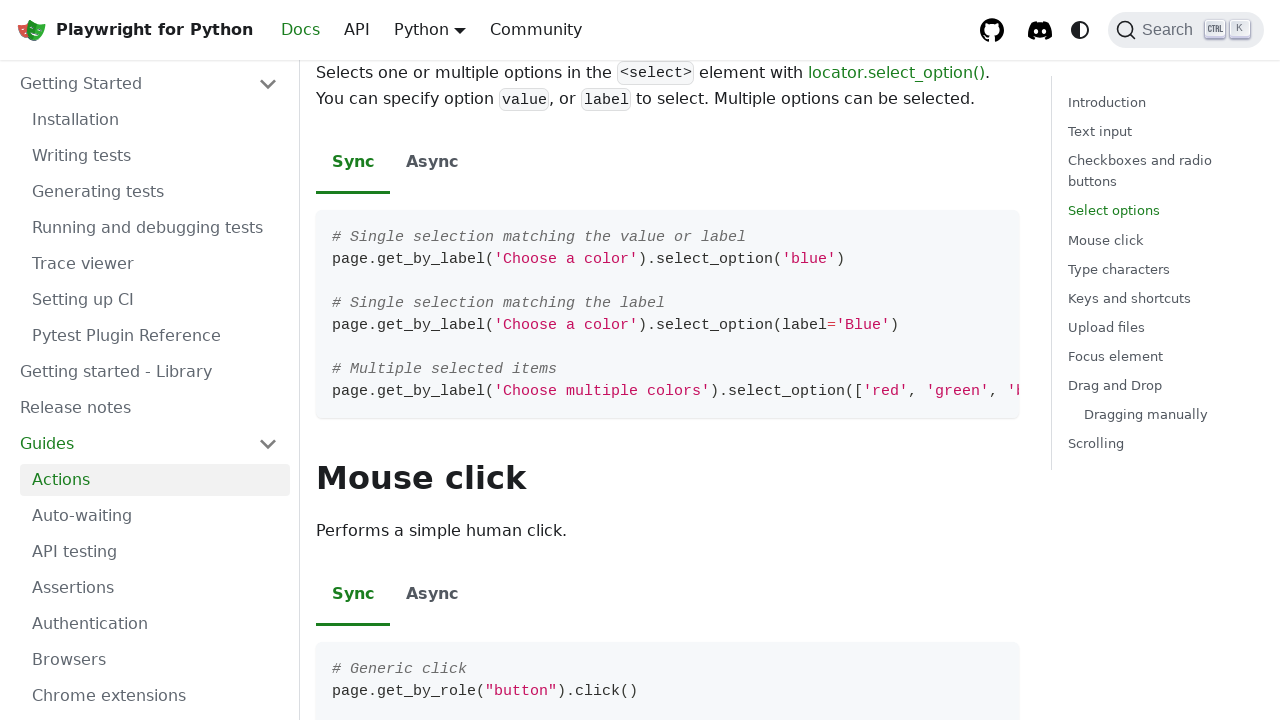

Scrolled down incrementally using mouse wheel
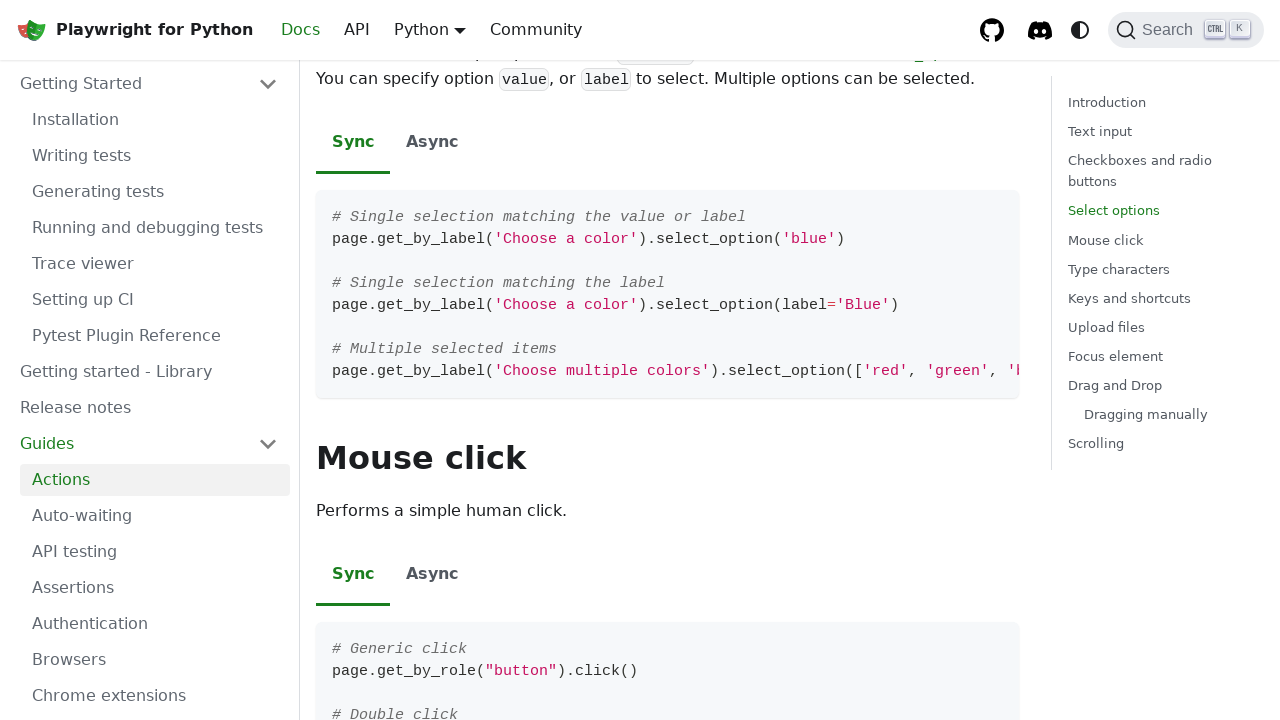

Scrolled down incrementally using mouse wheel
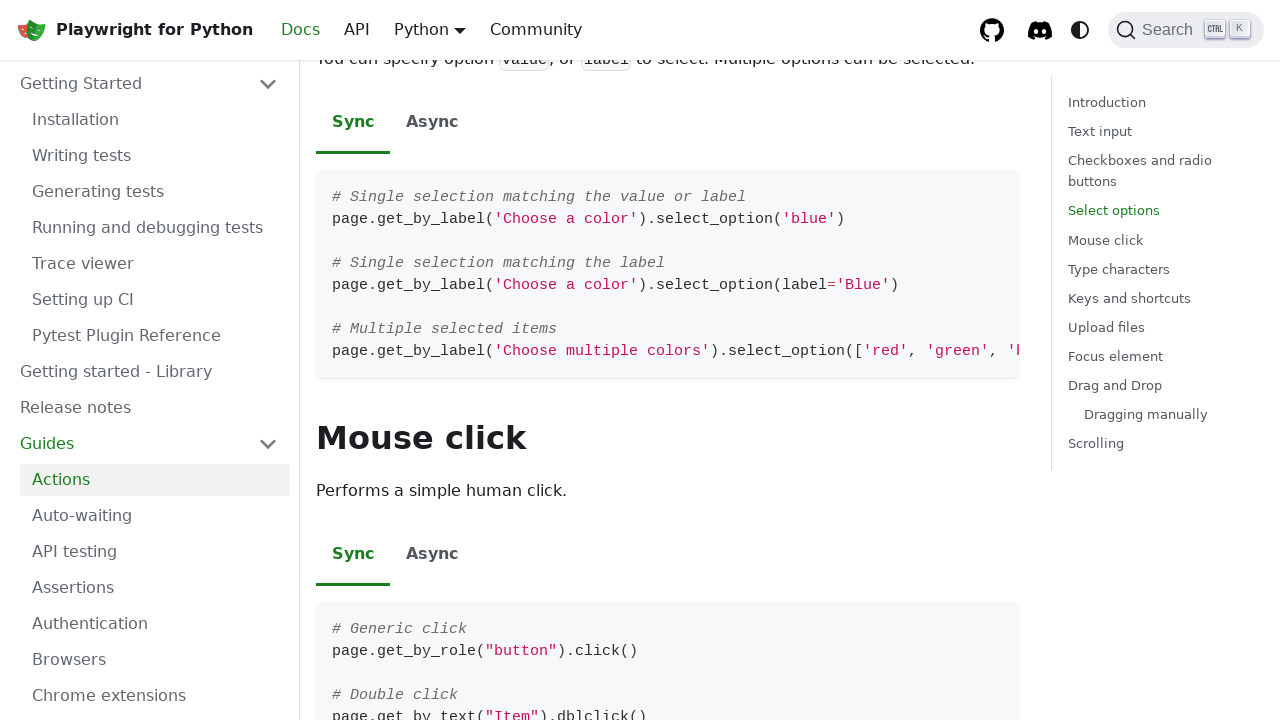

Scrolled down incrementally using mouse wheel
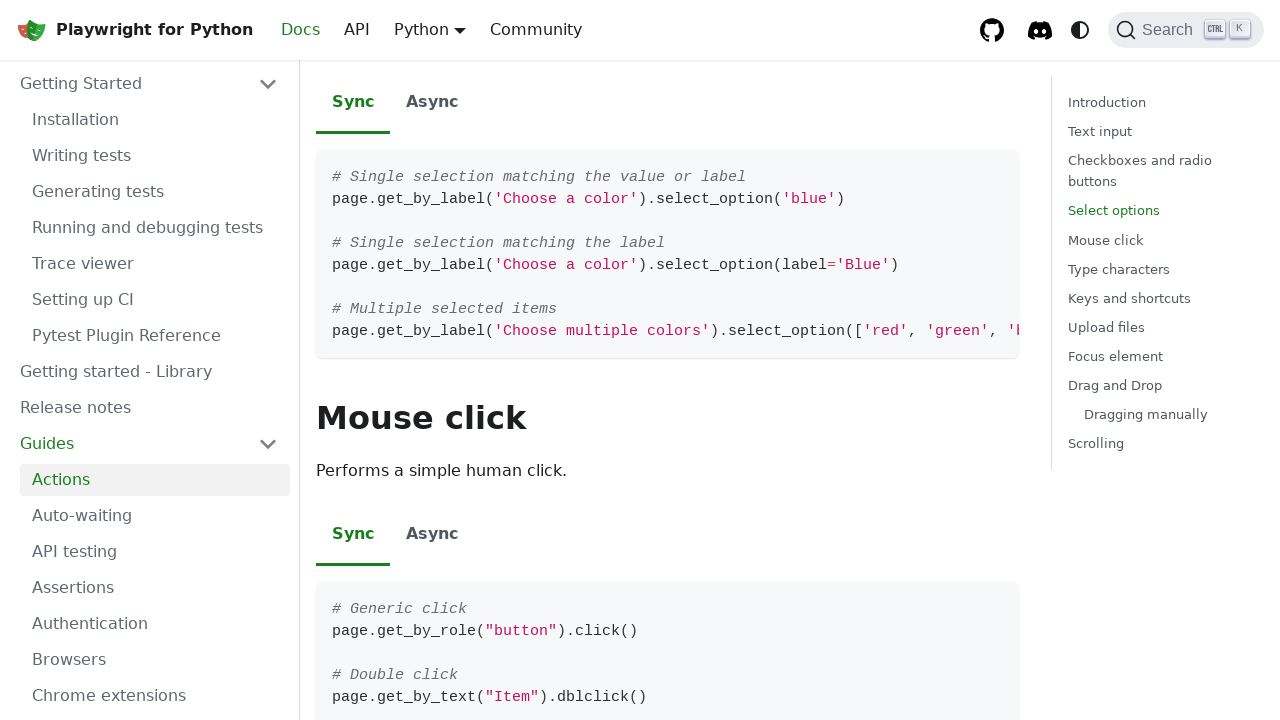

Scrolled down incrementally using mouse wheel
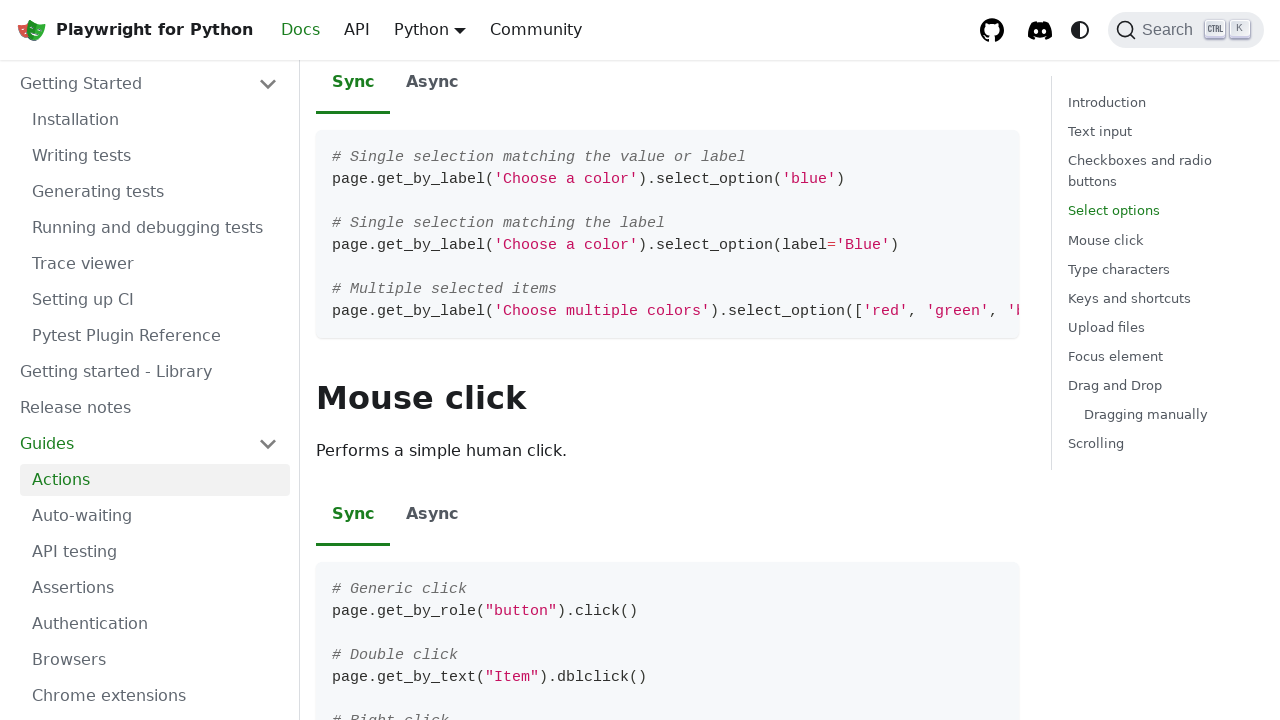

Scrolled down incrementally using mouse wheel
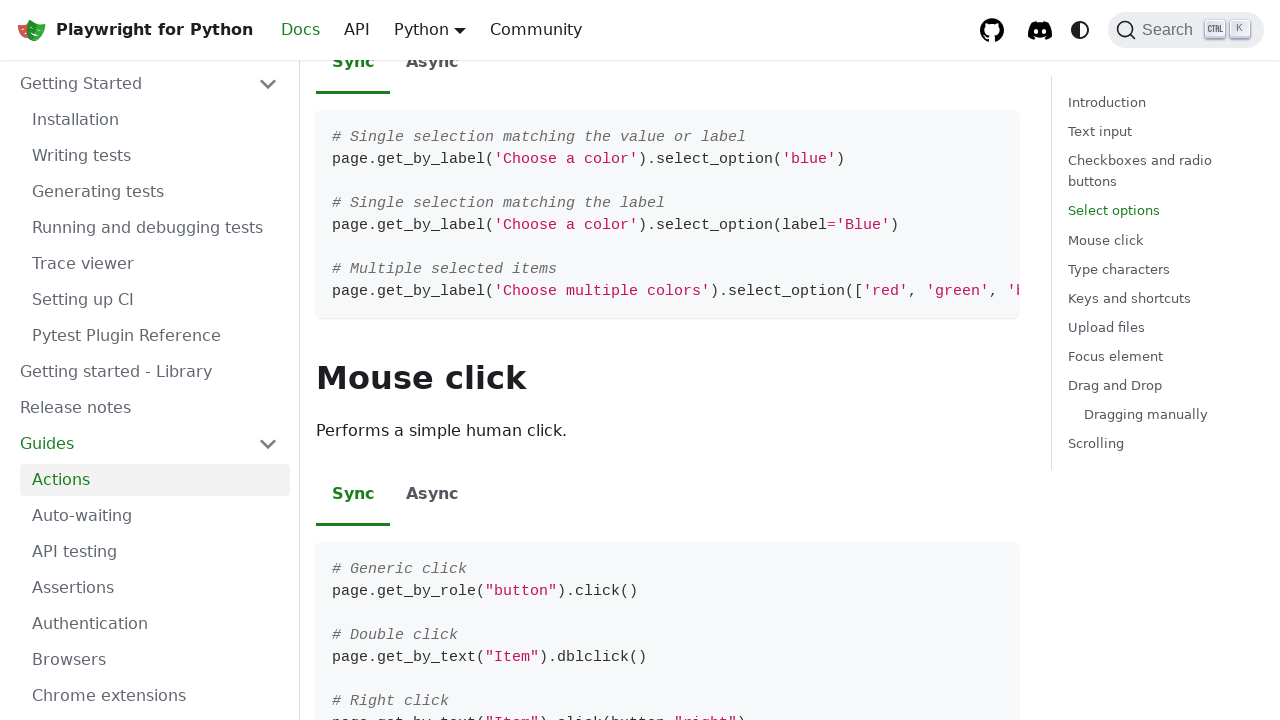

Scrolled down incrementally using mouse wheel
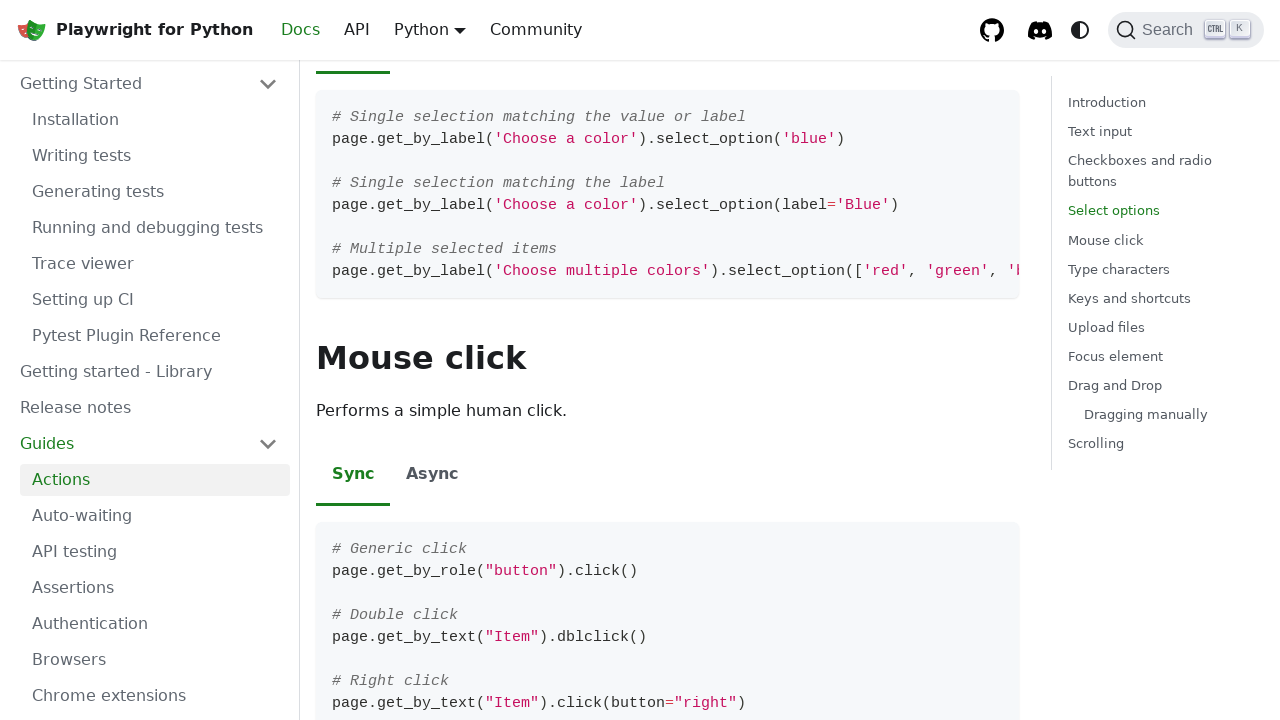

Scrolled down incrementally using mouse wheel
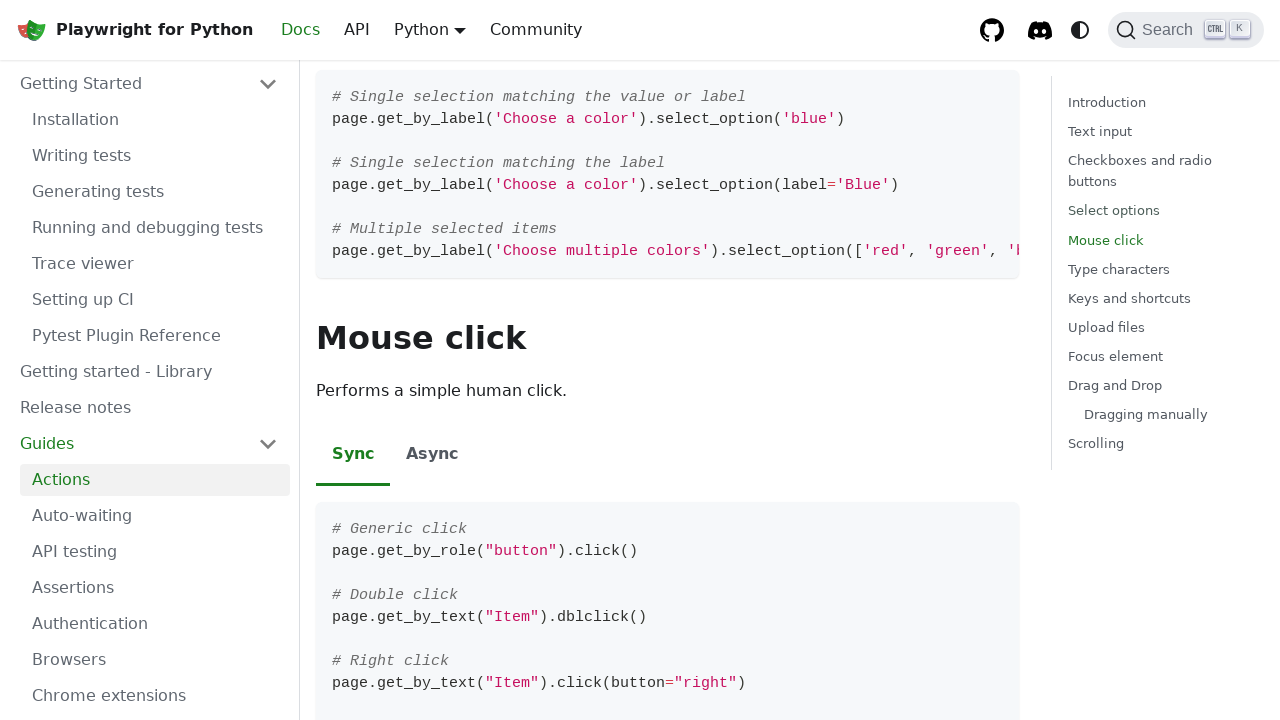

Scrolled down incrementally using mouse wheel
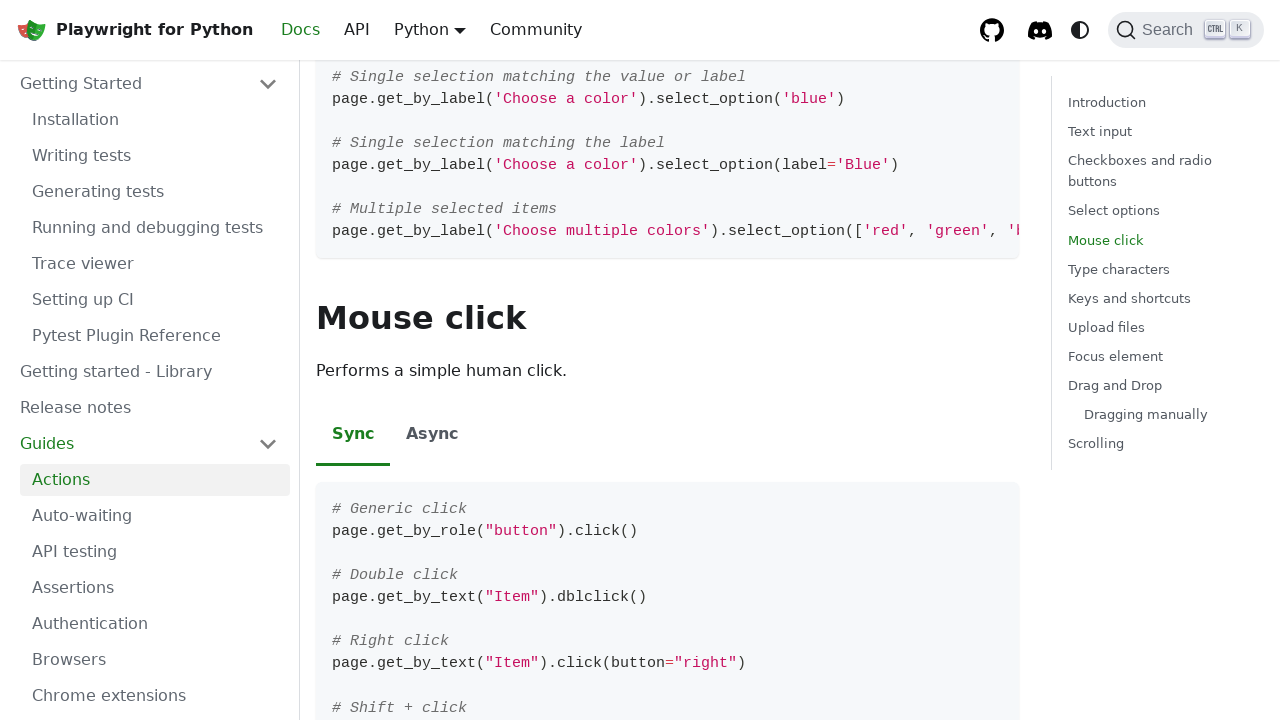

Scrolled down incrementally using mouse wheel
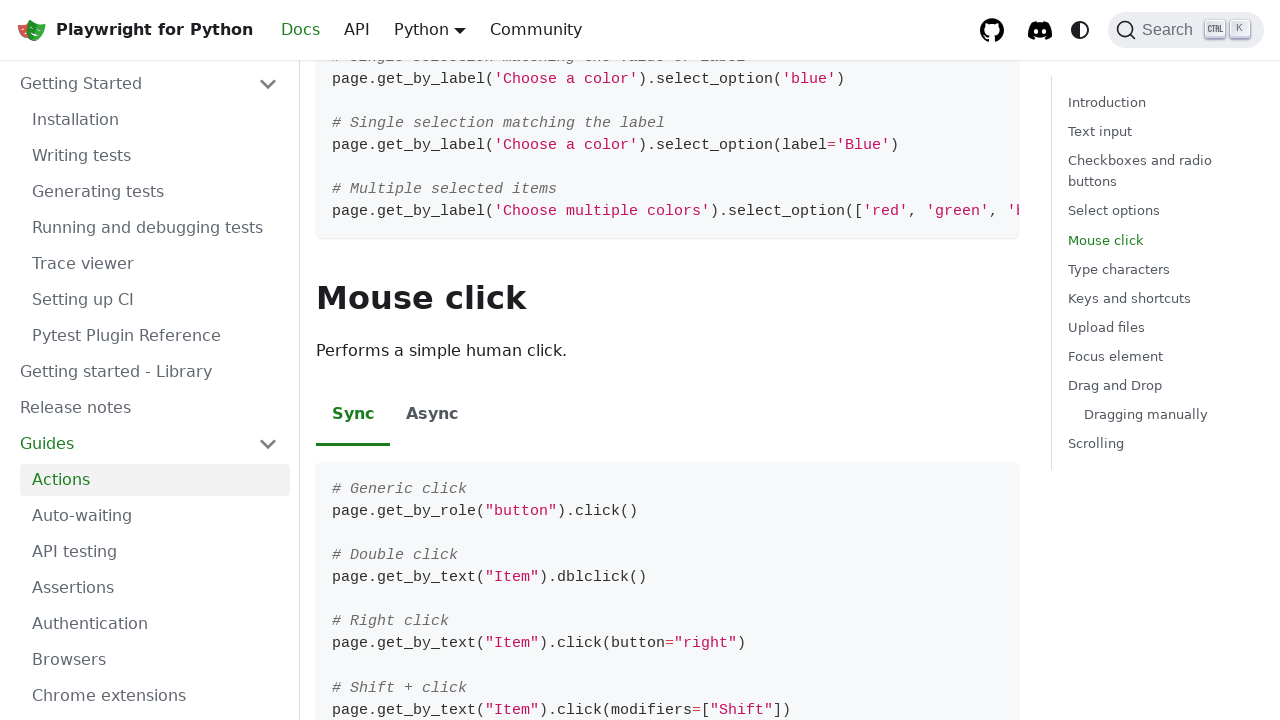

Scrolled down incrementally using mouse wheel
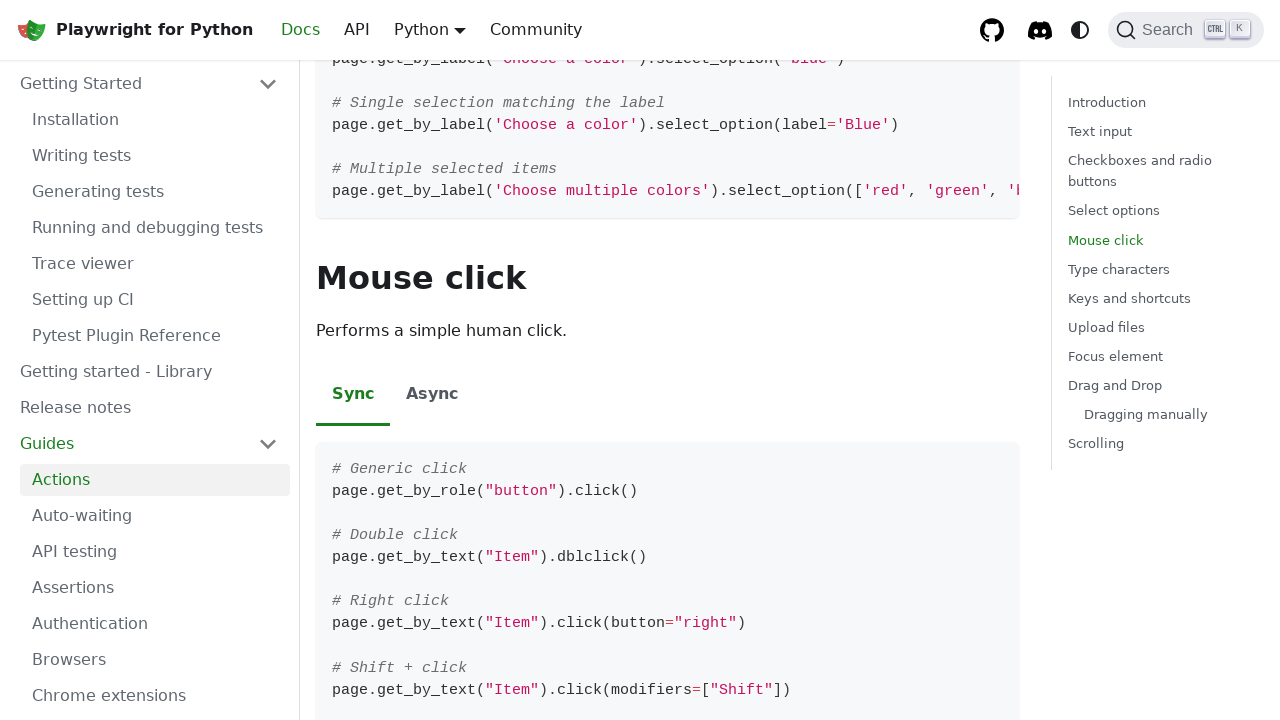

Scrolled down incrementally using mouse wheel
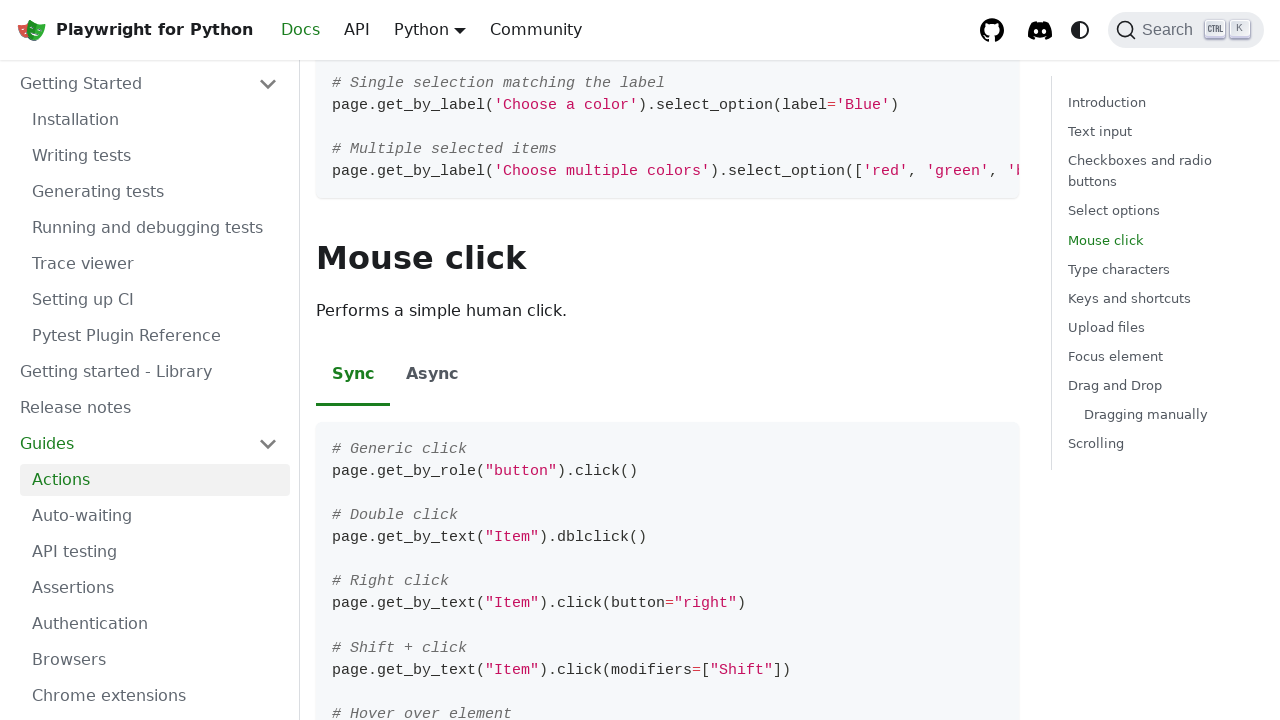

Scrolled down incrementally using mouse wheel
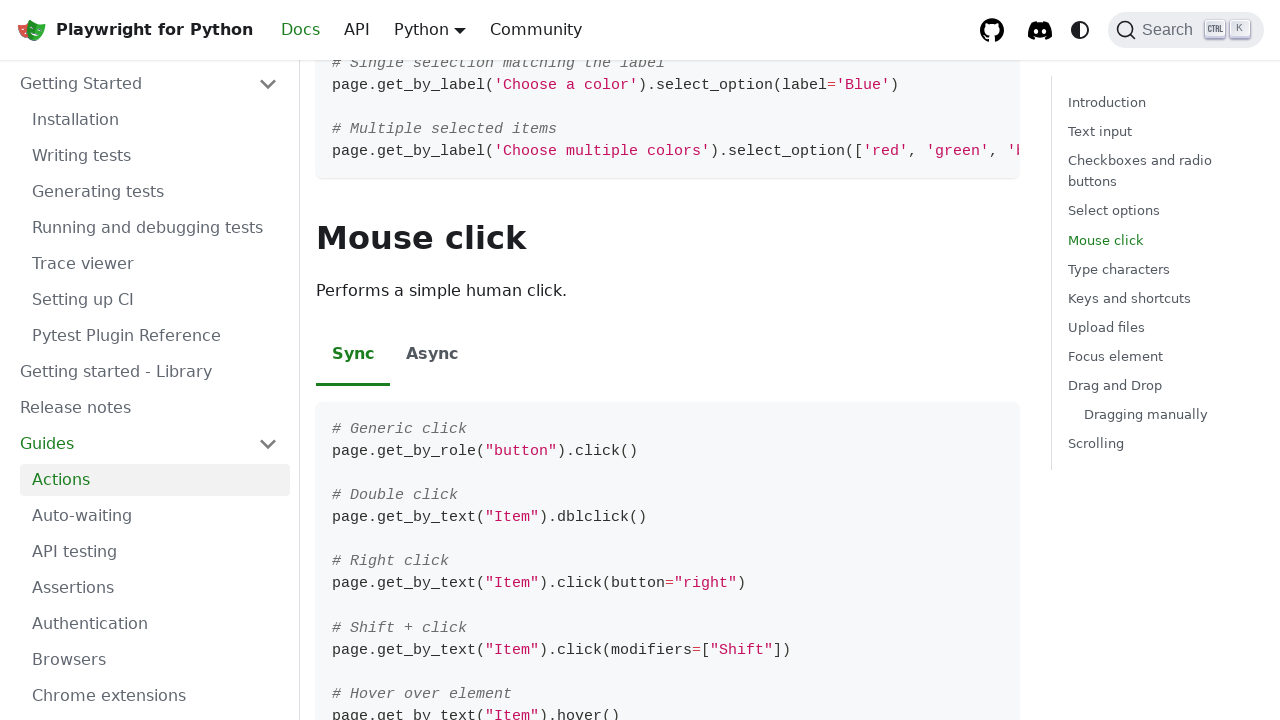

Scrolled down incrementally using mouse wheel
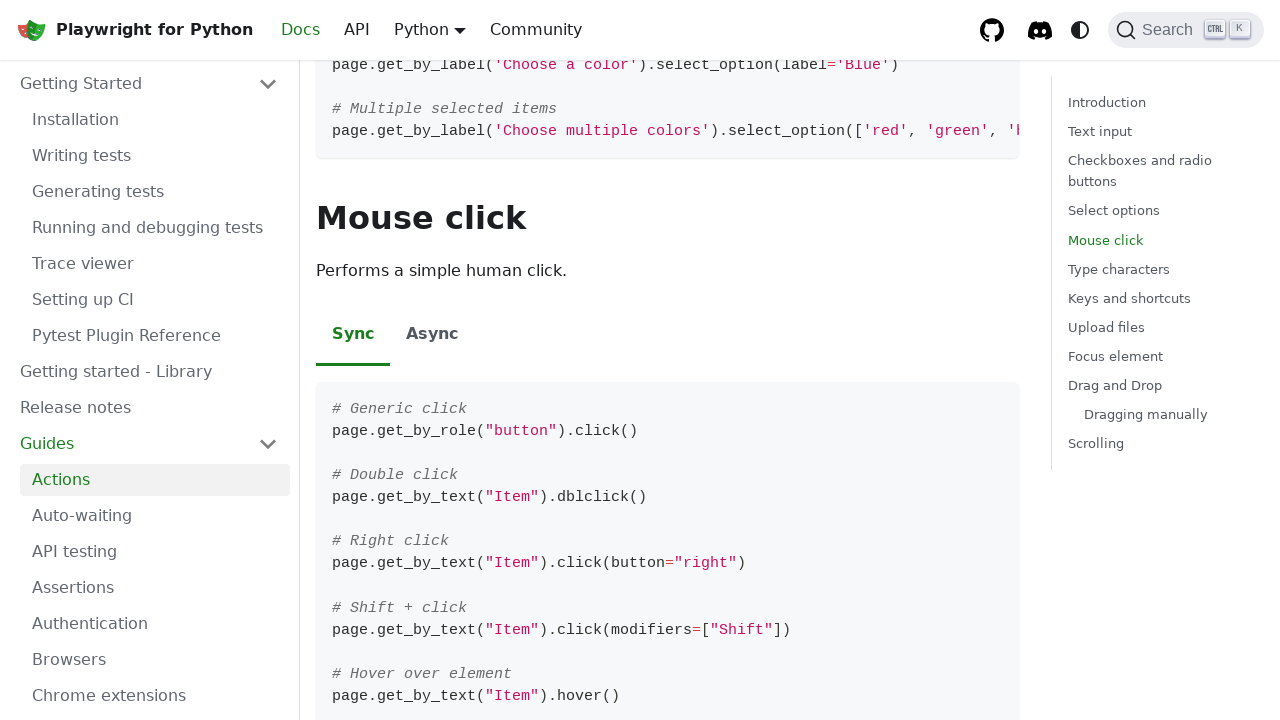

Scrolled down incrementally using mouse wheel
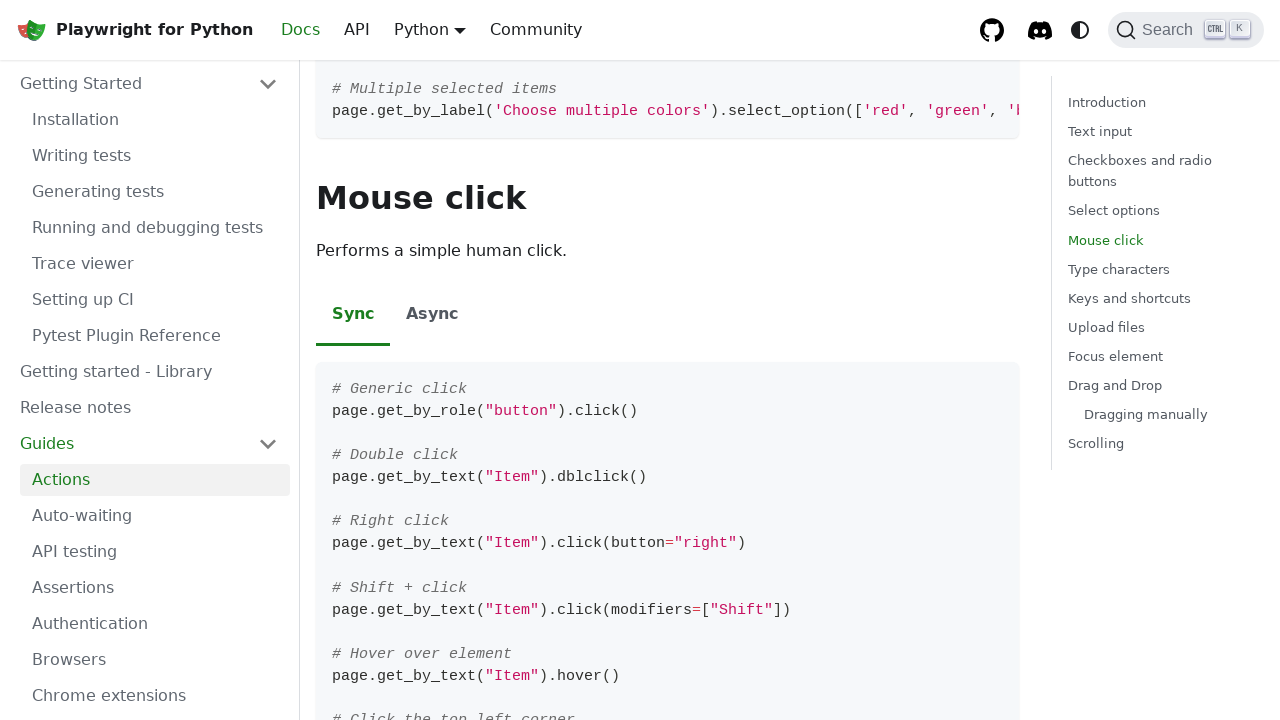

Scrolled down incrementally using mouse wheel
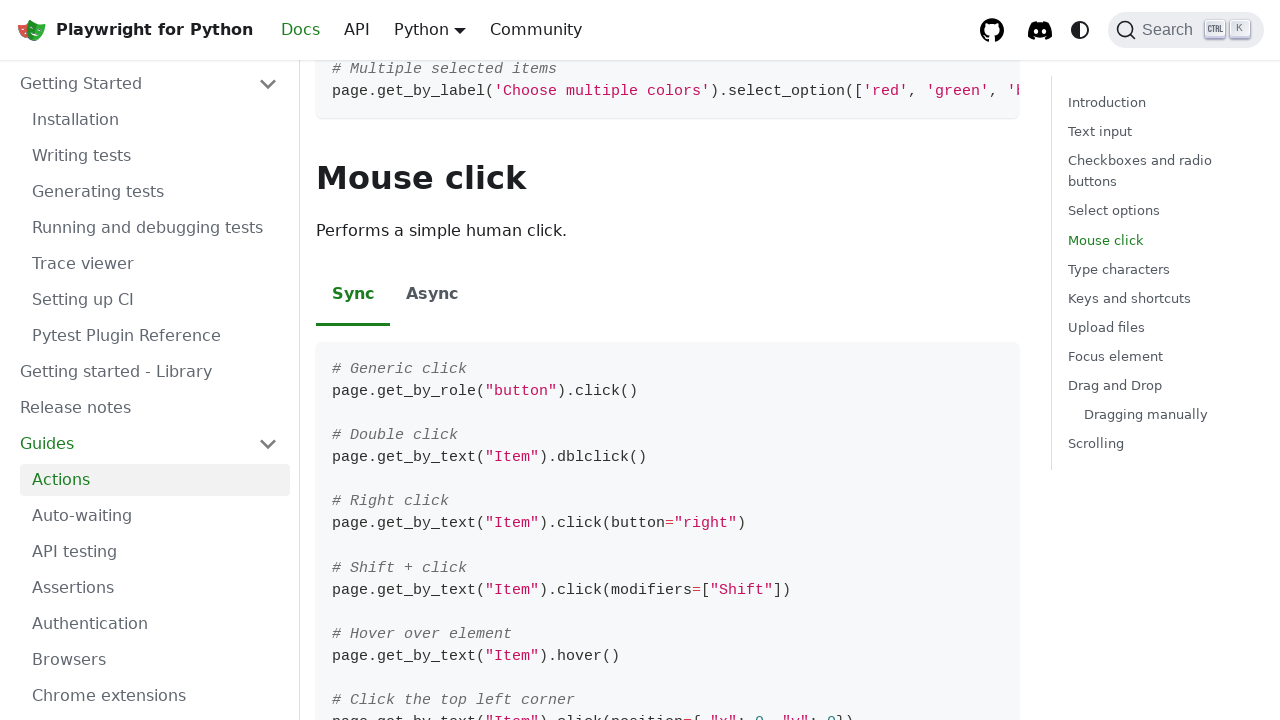

Scrolled down incrementally using mouse wheel
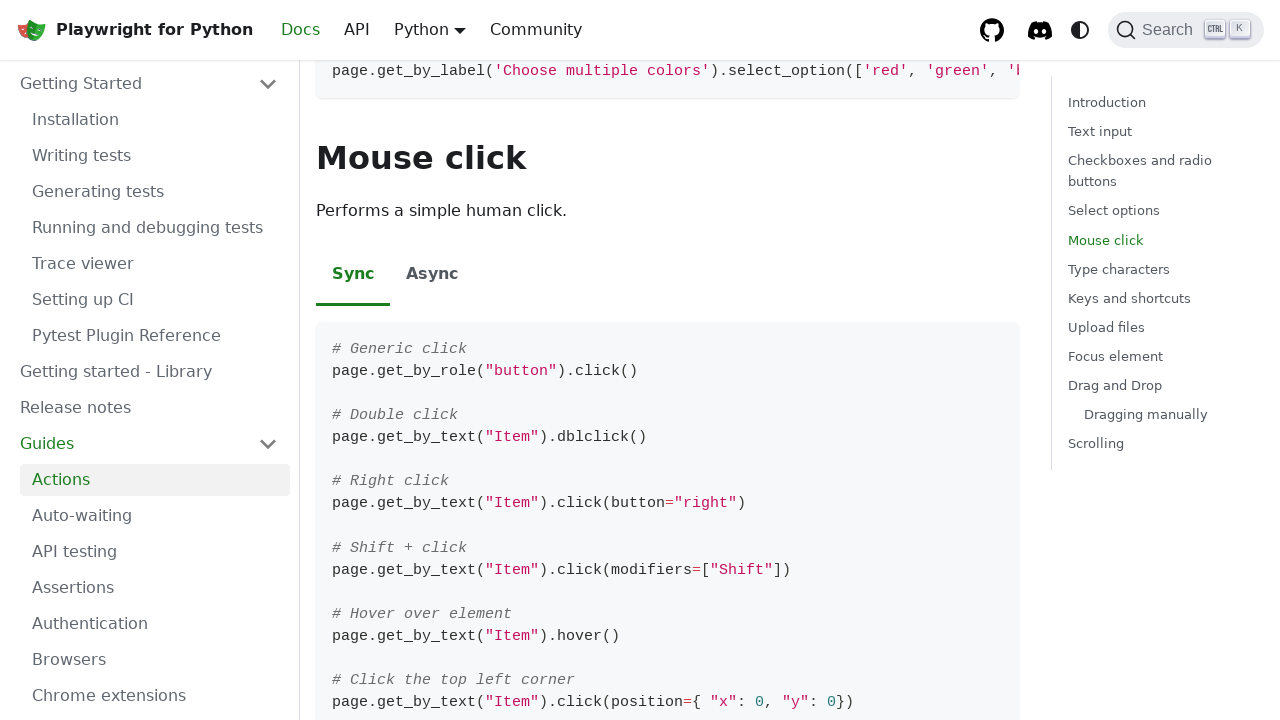

Scrolled down incrementally using mouse wheel
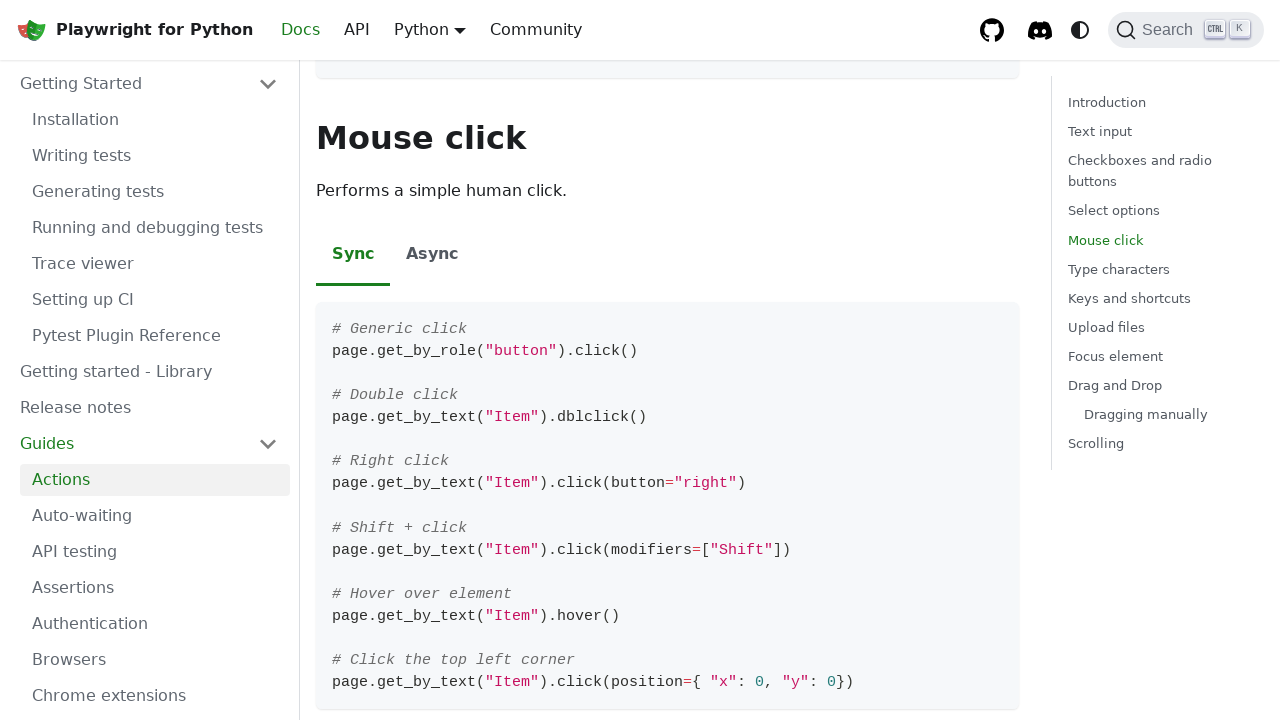

Scrolled down incrementally using mouse wheel
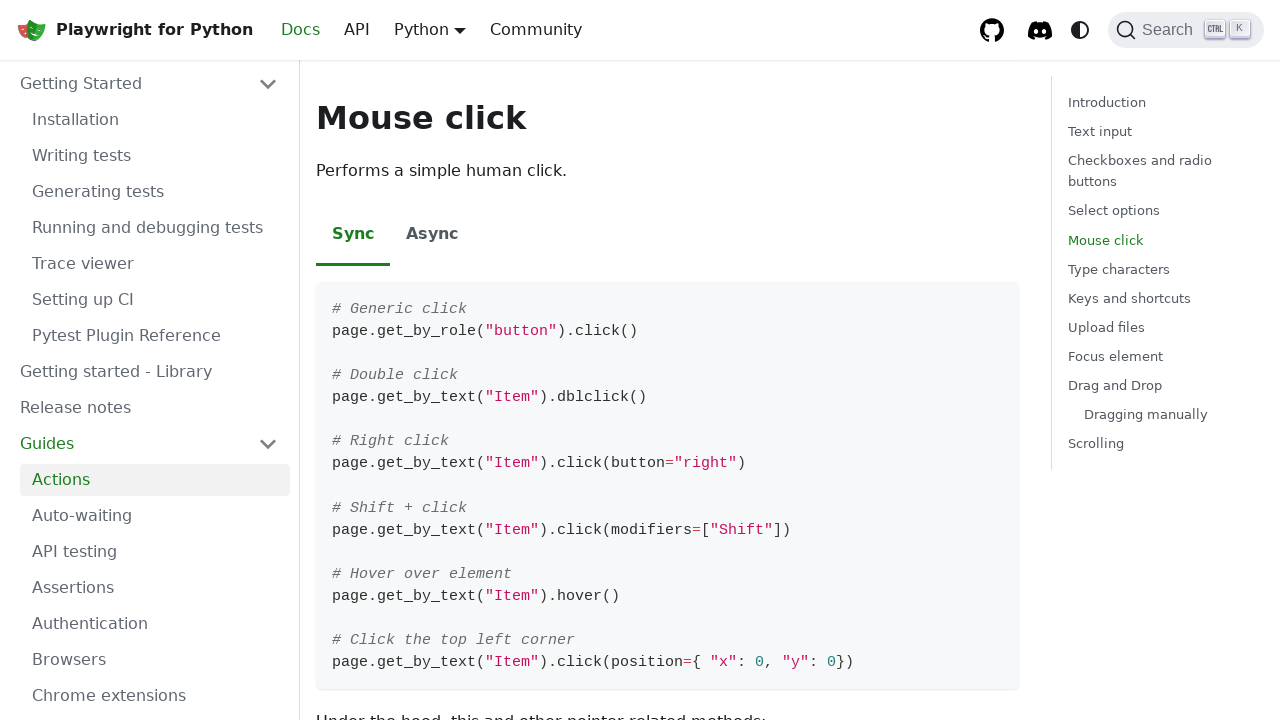

Scrolled down incrementally using mouse wheel
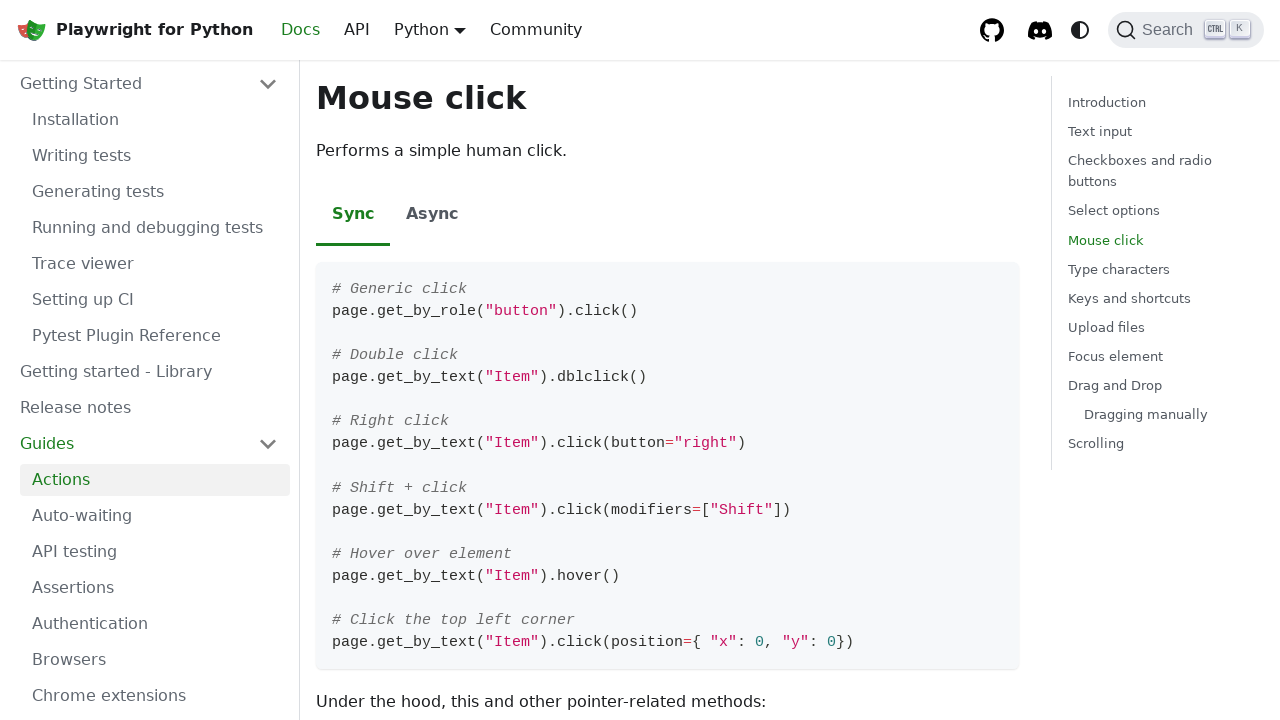

Scrolled down incrementally using mouse wheel
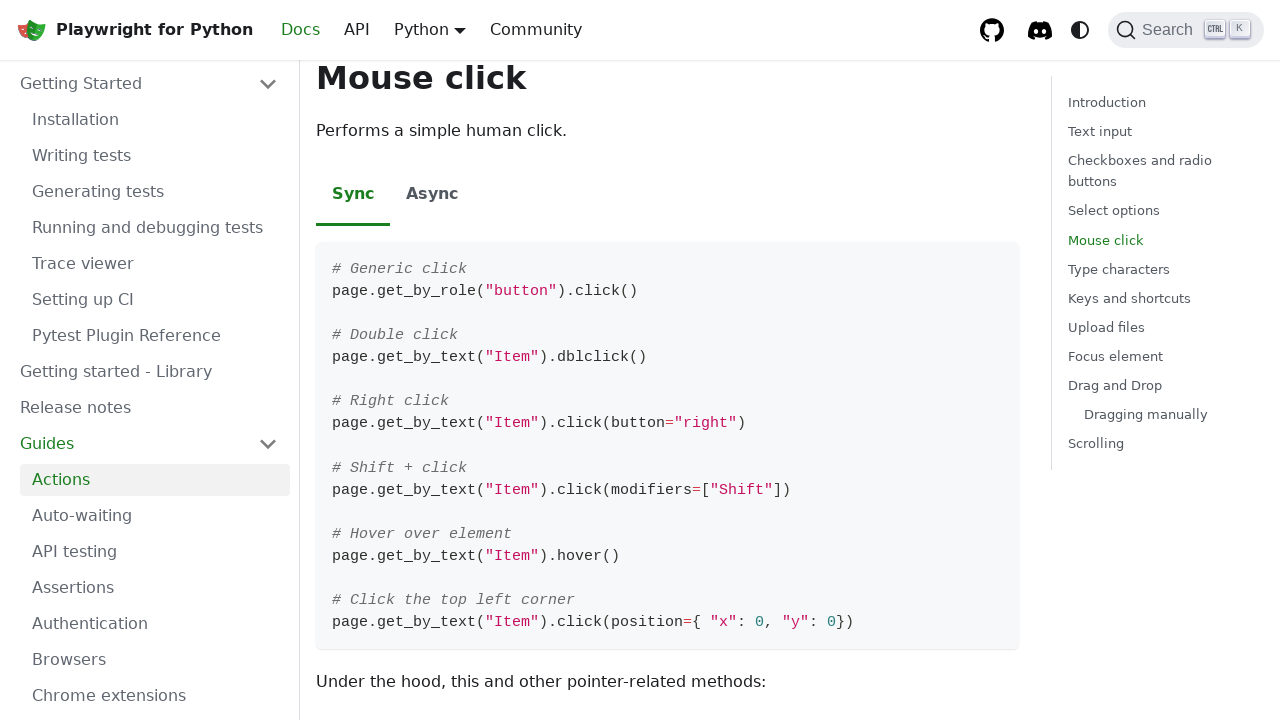

Scrolled down incrementally using mouse wheel
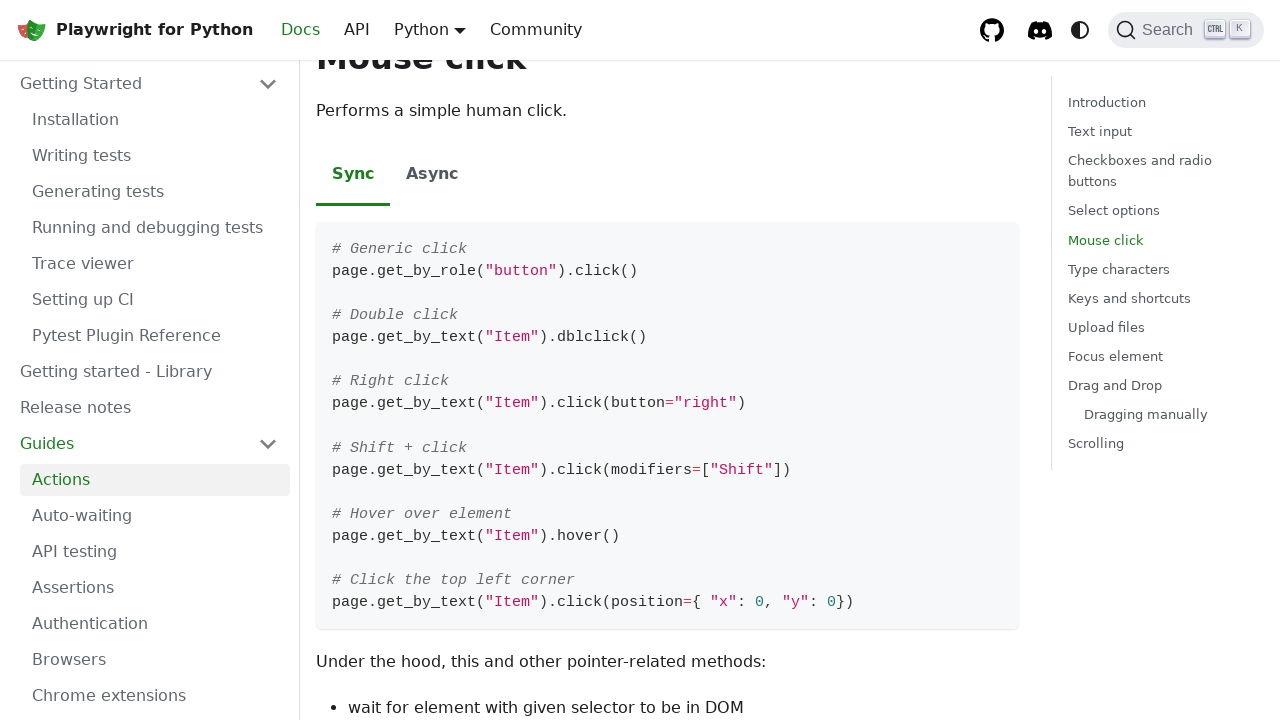

Scrolled down incrementally using mouse wheel
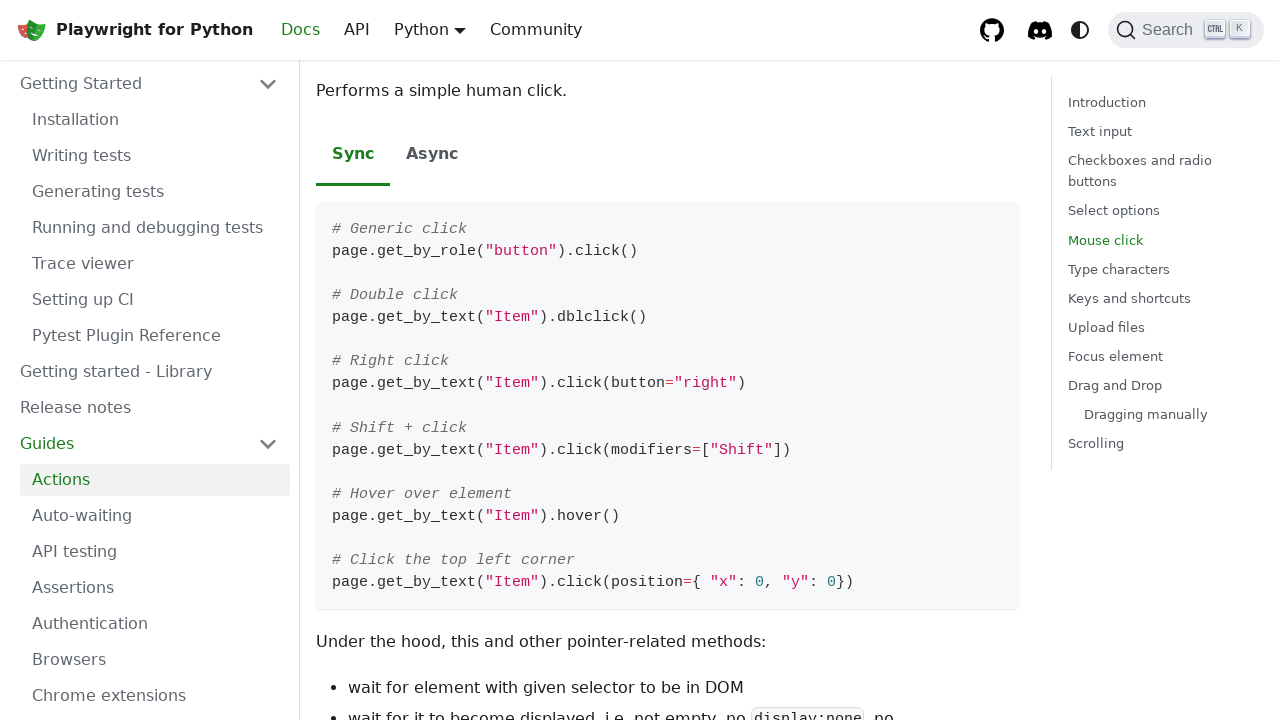

Scrolled down incrementally using mouse wheel
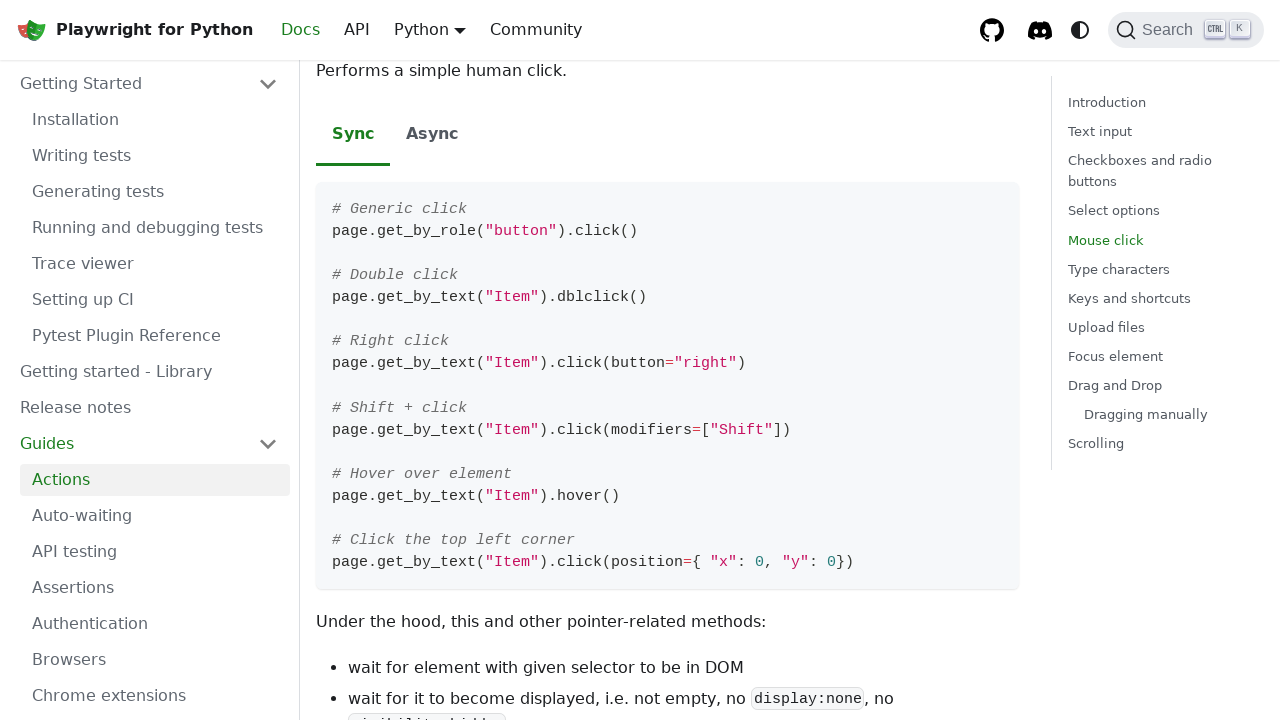

Scrolled down incrementally using mouse wheel
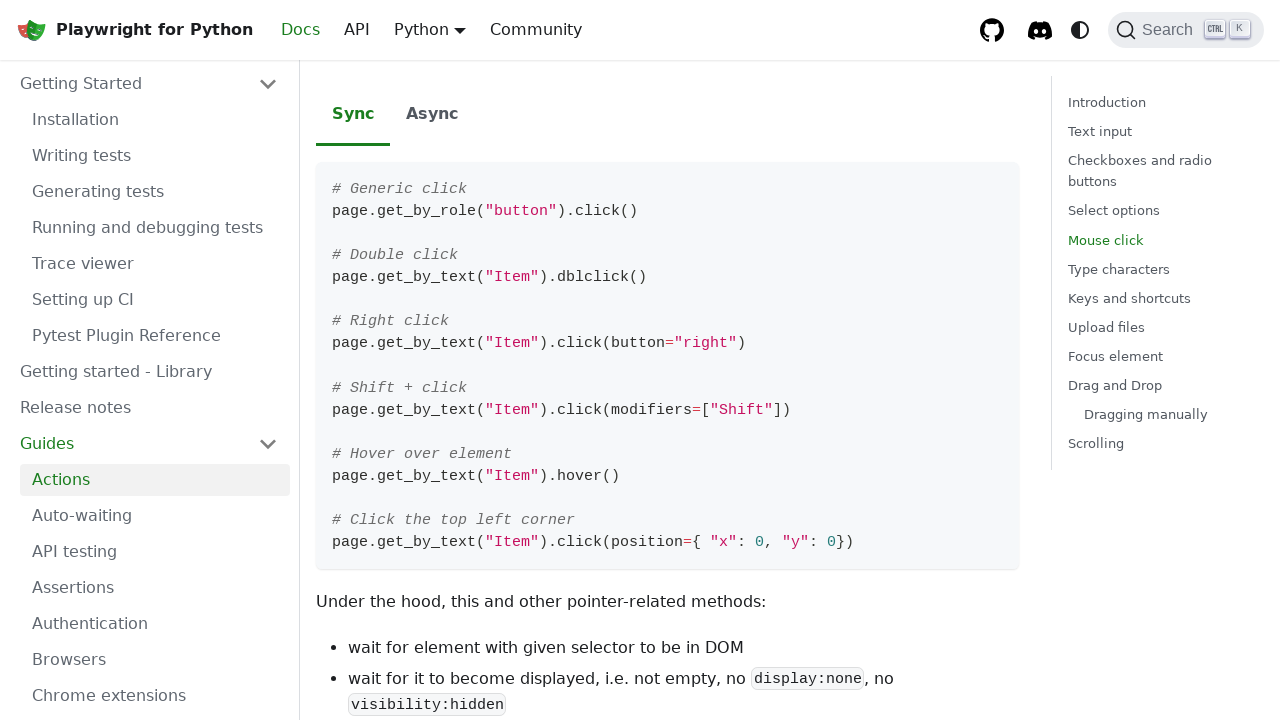

Scrolled down incrementally using mouse wheel
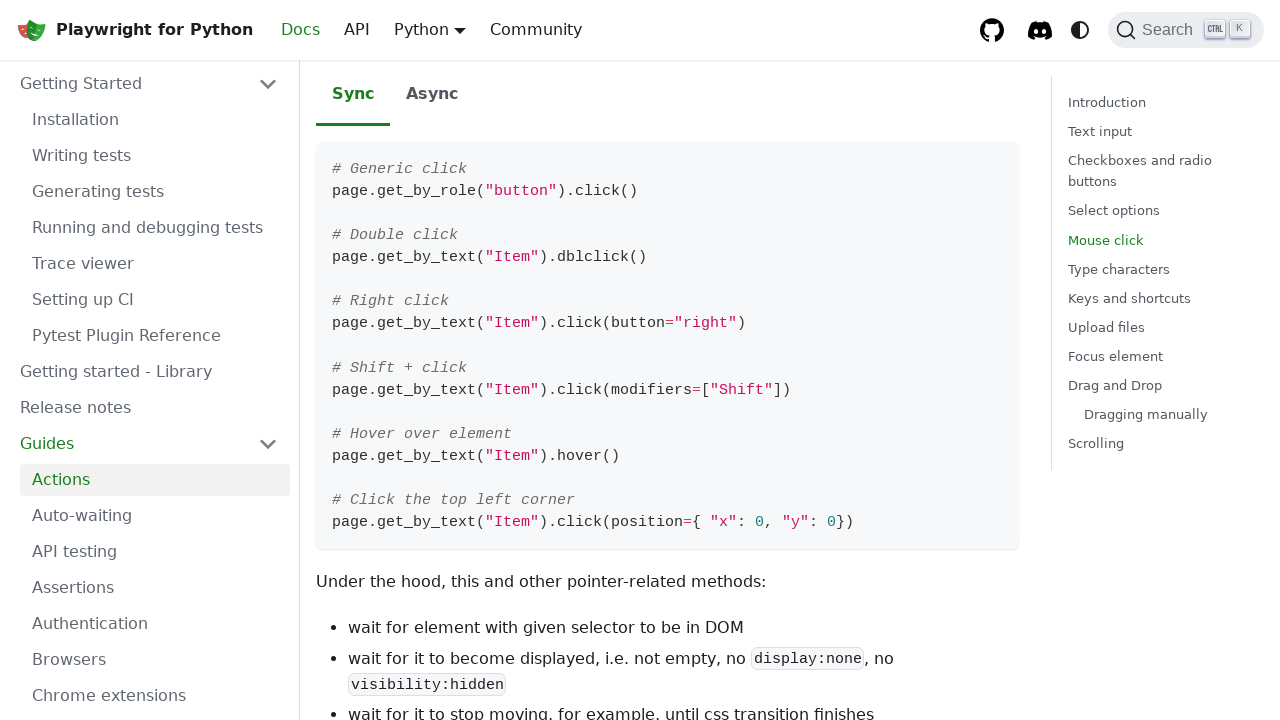

Scrolled down incrementally using mouse wheel
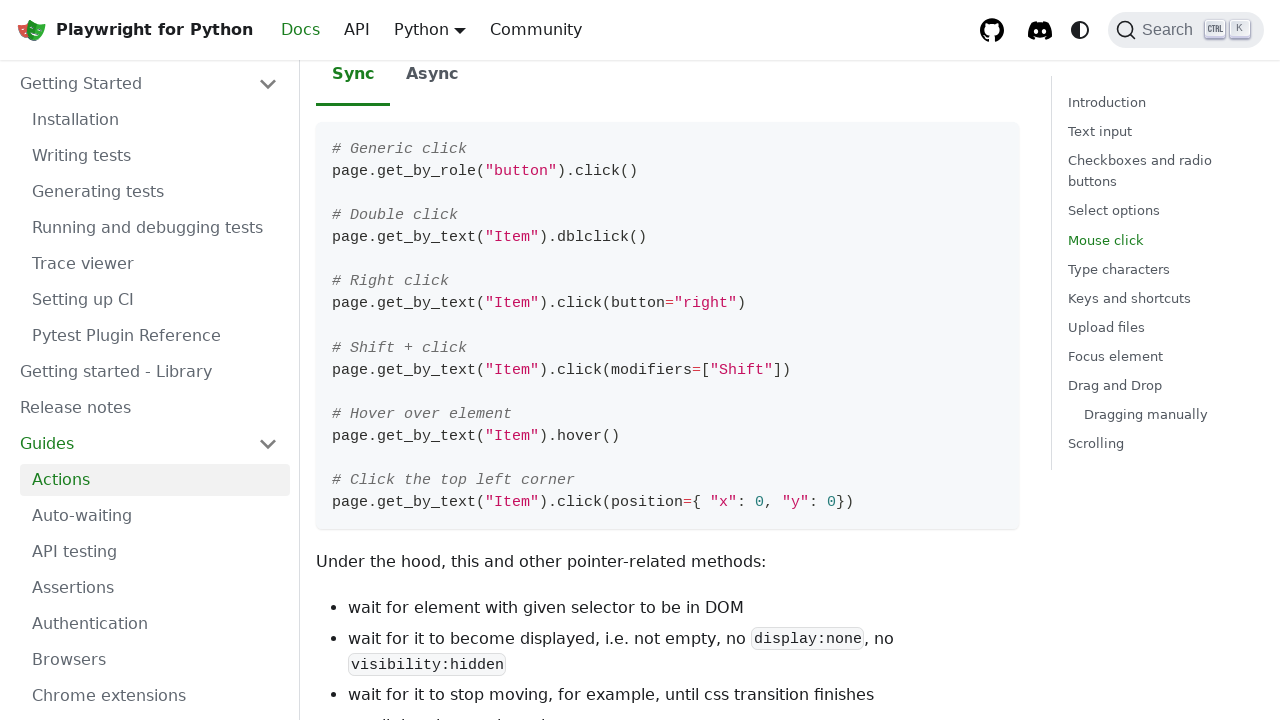

Scrolled down incrementally using mouse wheel
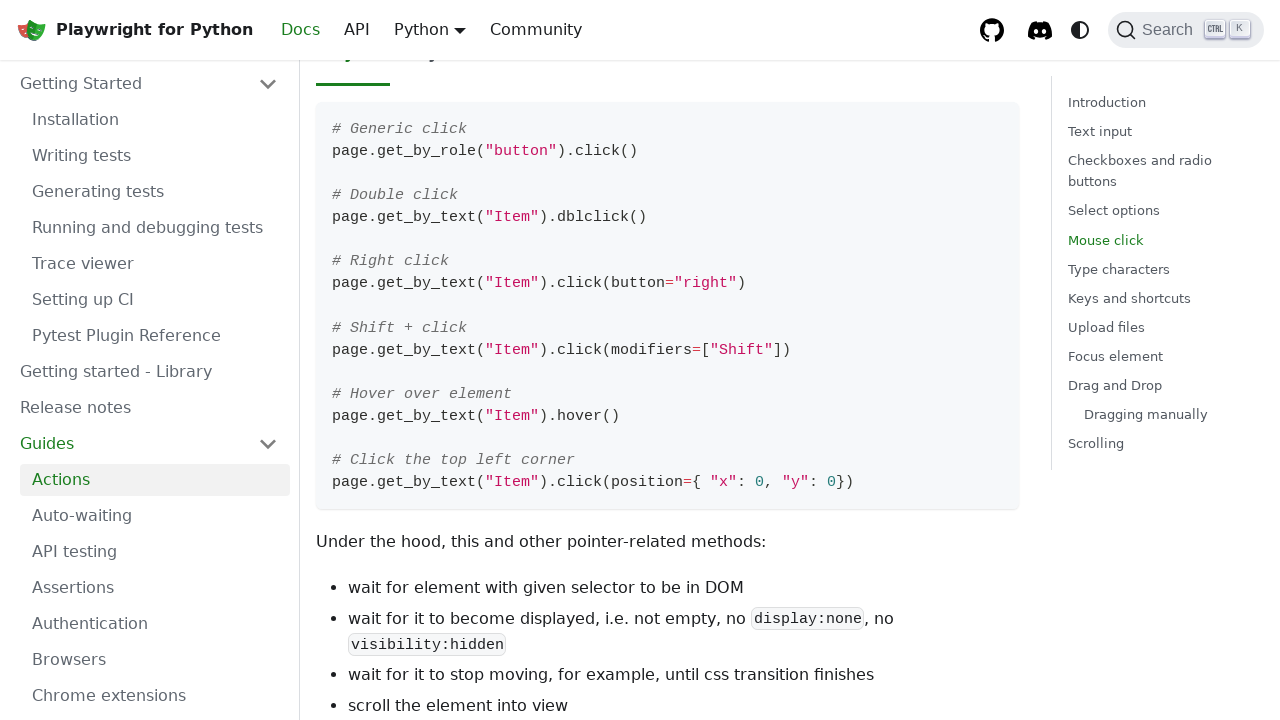

Scrolled down incrementally using mouse wheel
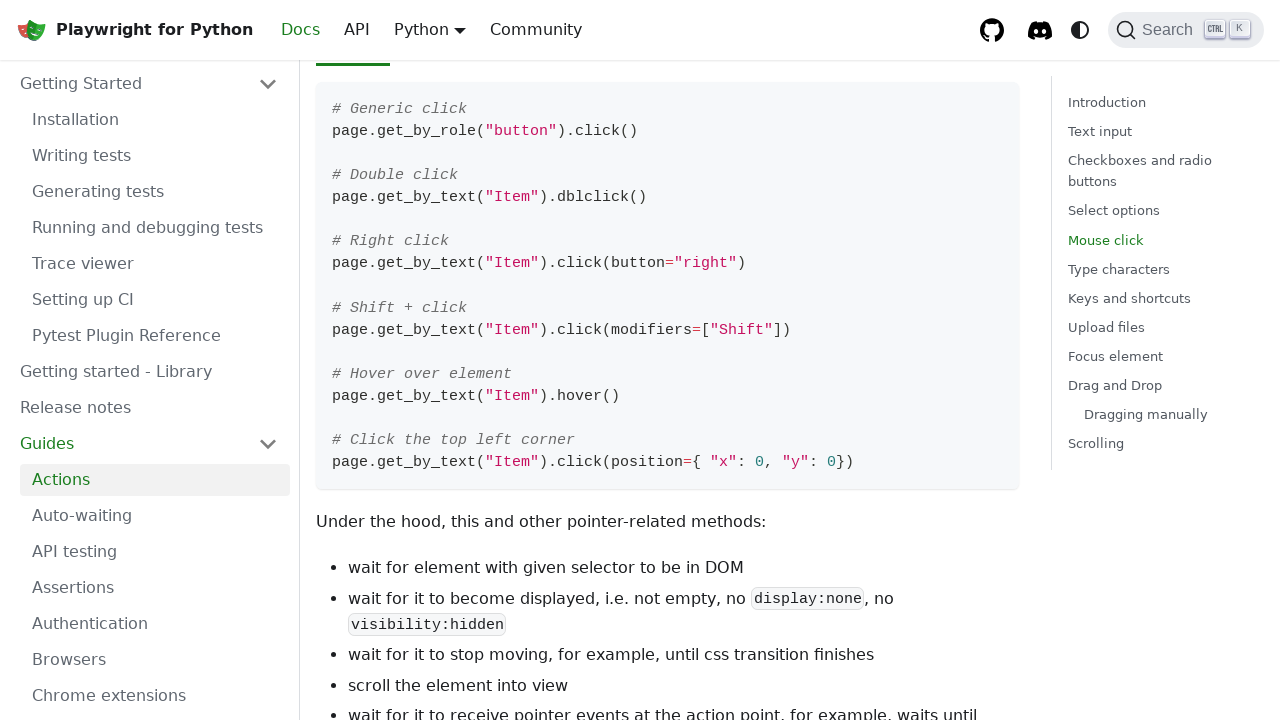

Scrolled down incrementally using mouse wheel
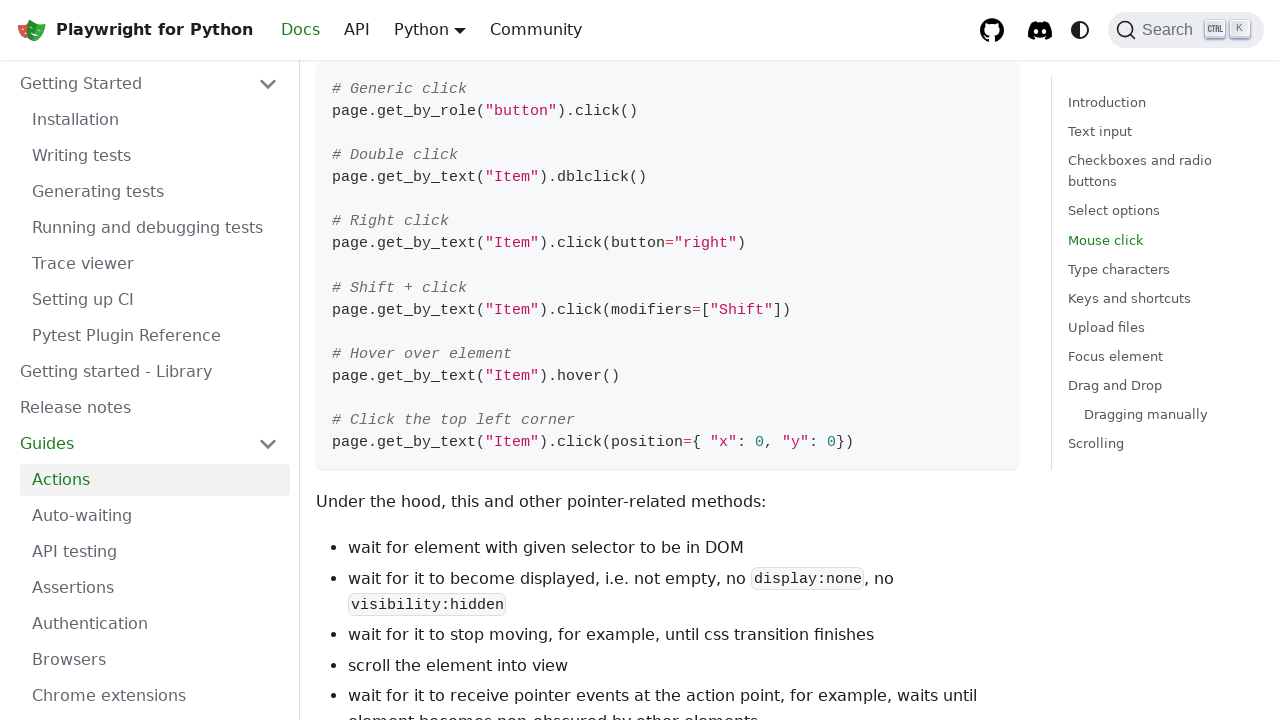

Waited for scroll animation to complete
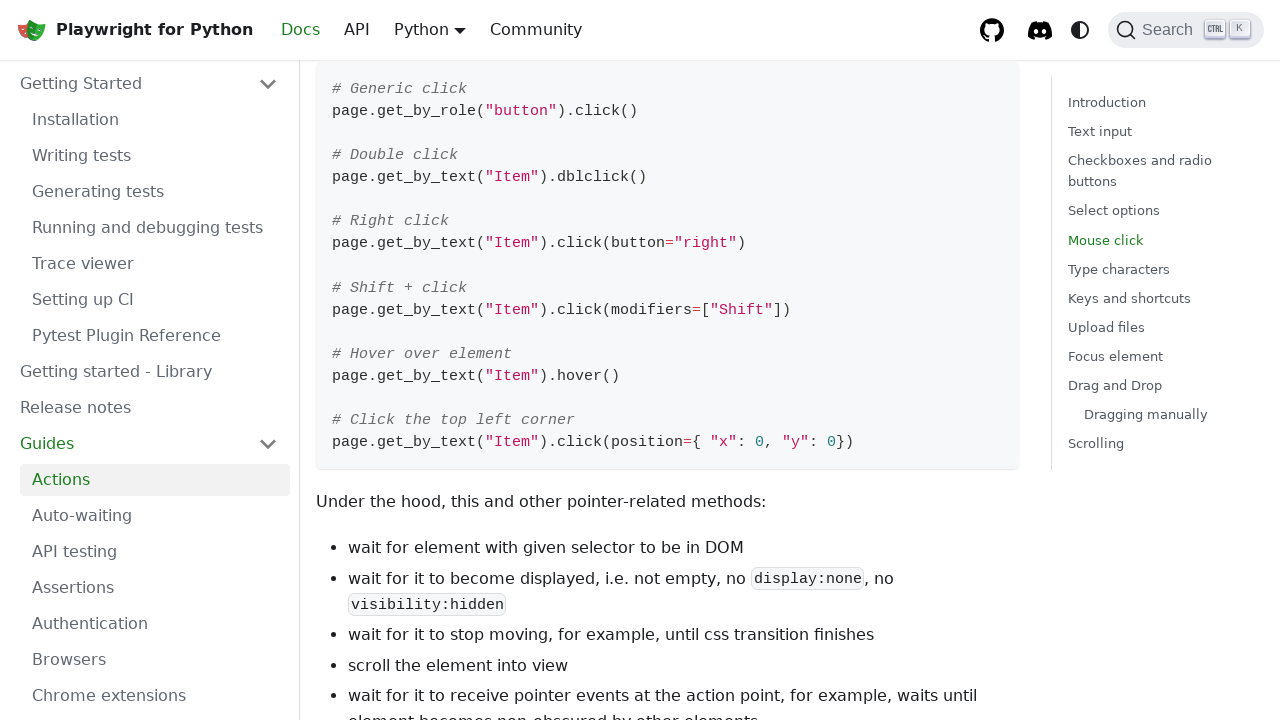

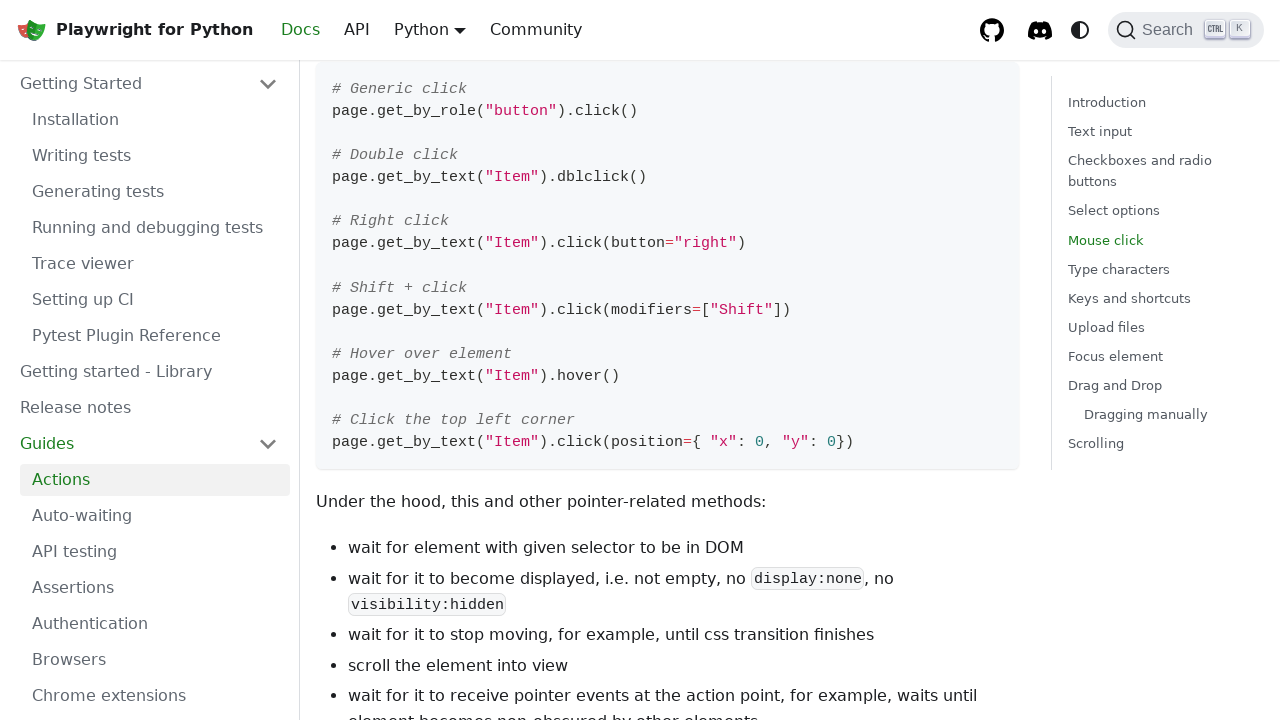